Tests date picker functionality by navigating through months and years to select a specific date (March 29, 2024).

Starting URL: https://testautomationpractice.blogspot.com/

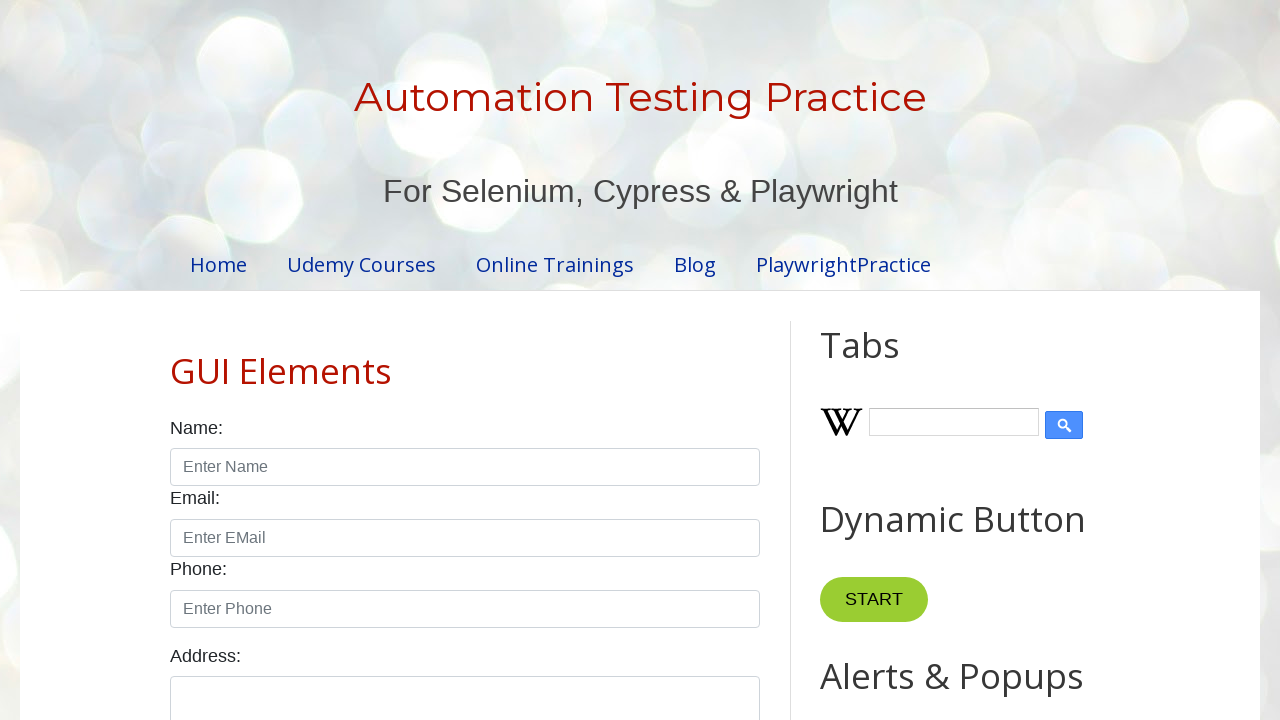

Clicked on date picker input to open the calendar at (515, 360) on xpath=//input[@id='datepicker']
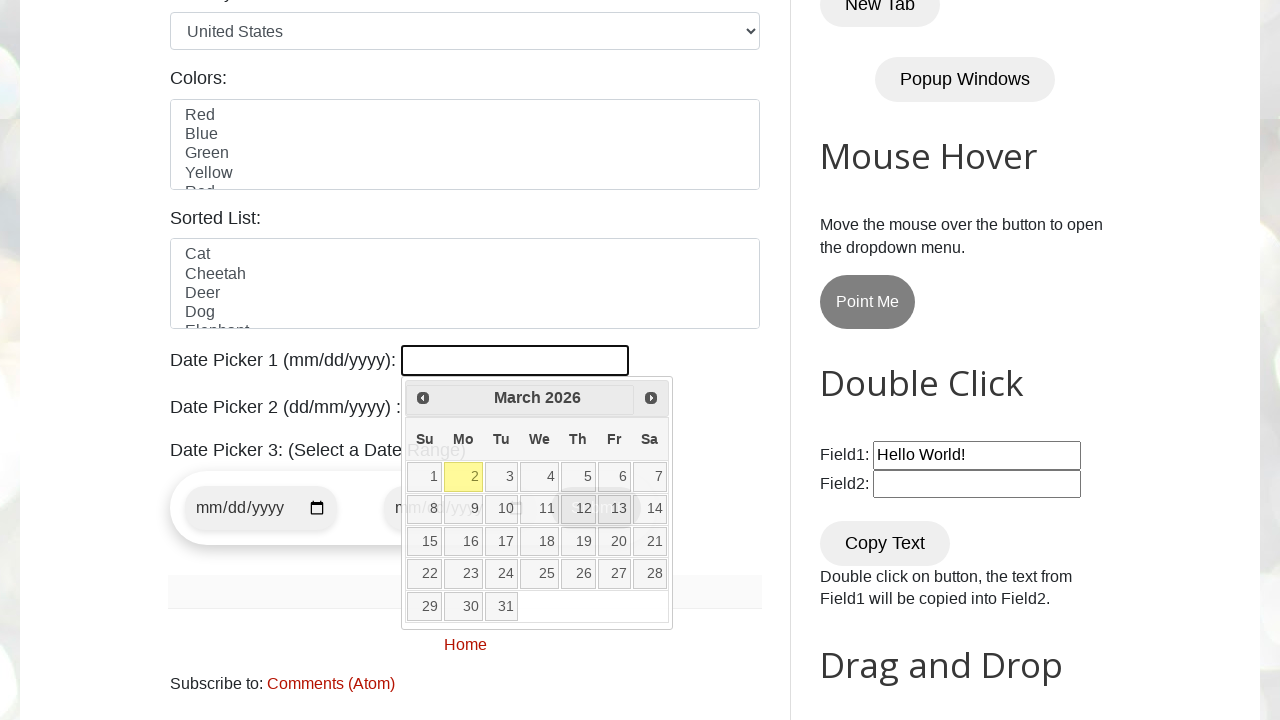

Retrieved current month: March
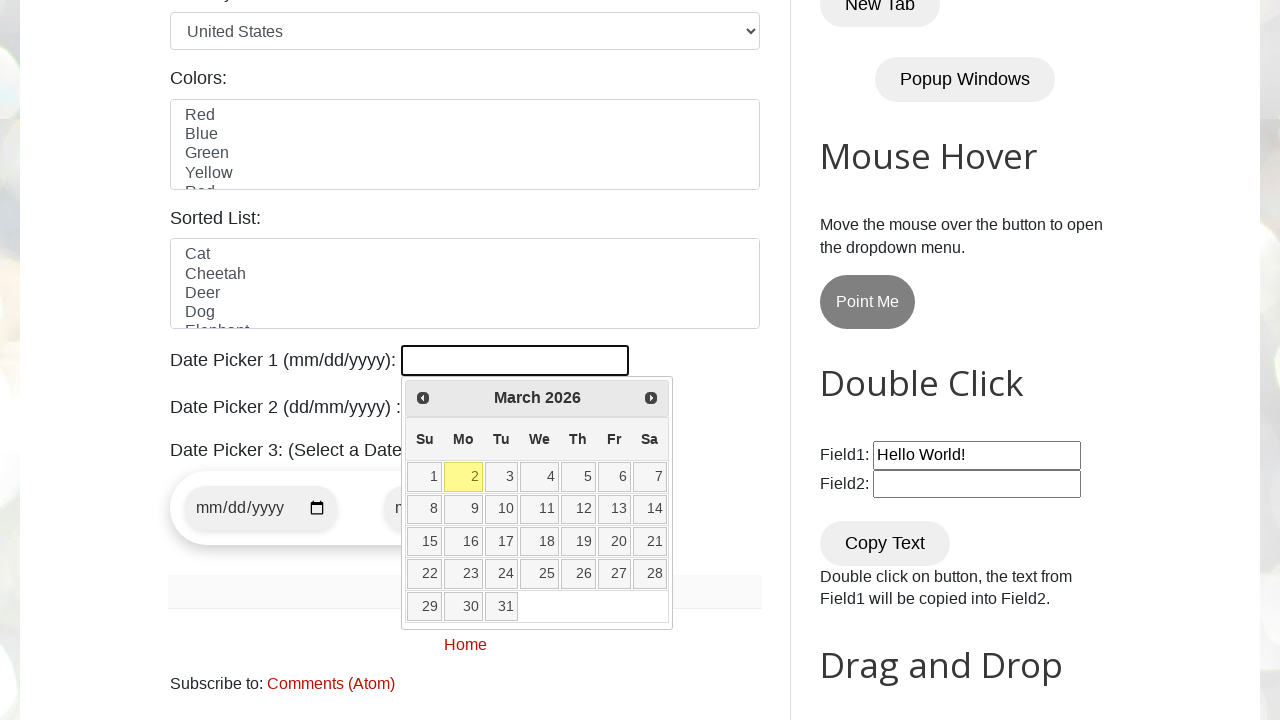

Retrieved current year: 2026
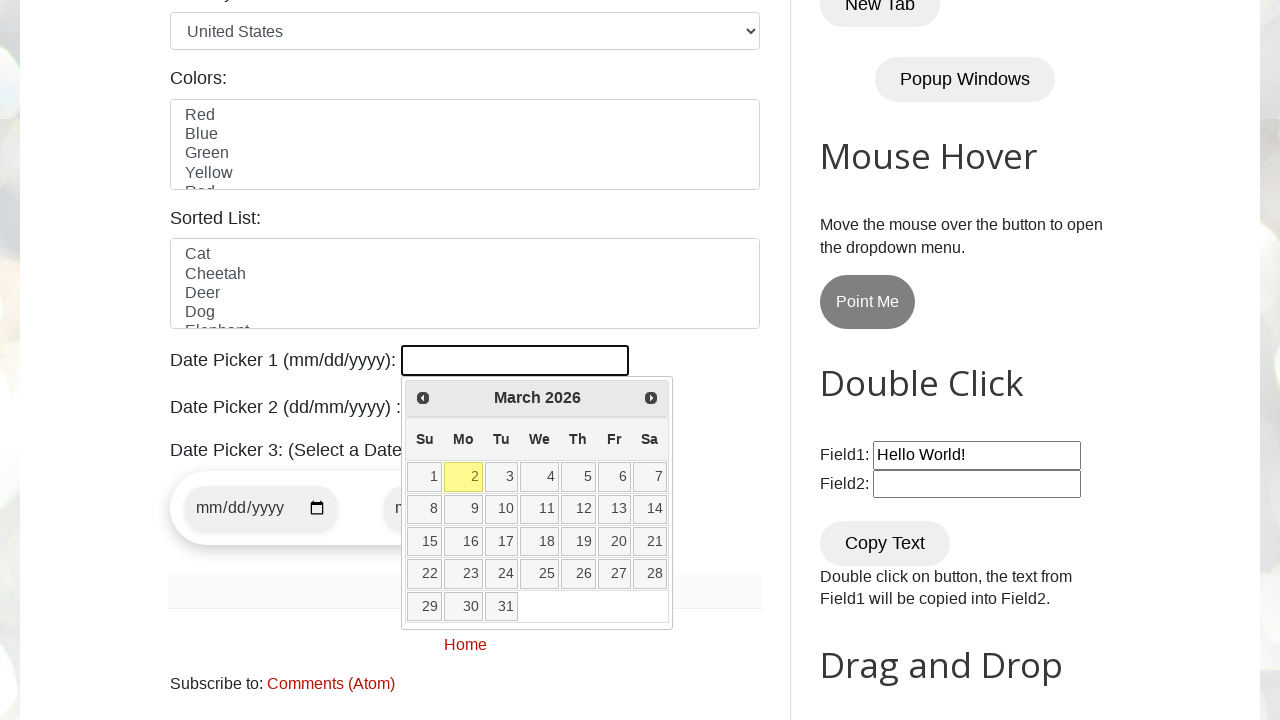

Waited 500ms before clicking previous month button
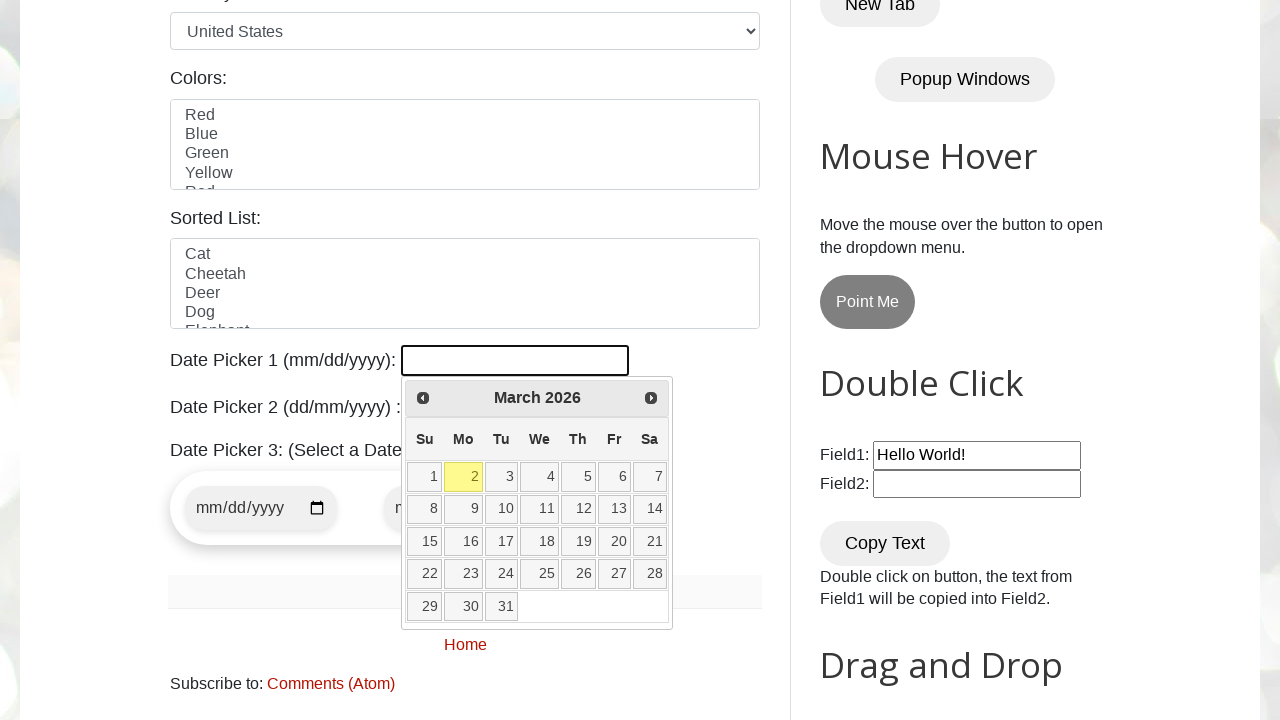

Clicked previous month navigation button at (423, 398) on xpath=//span[@class='ui-icon ui-icon-circle-triangle-w']
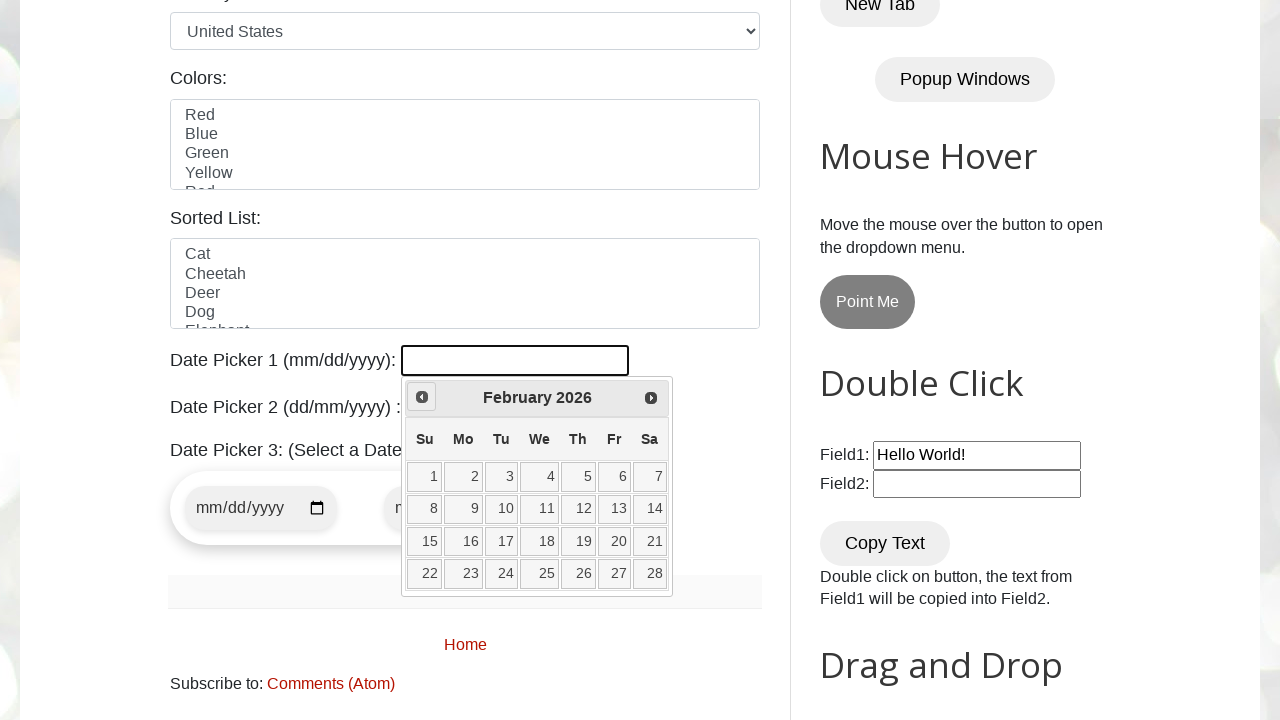

Retrieved current month: February
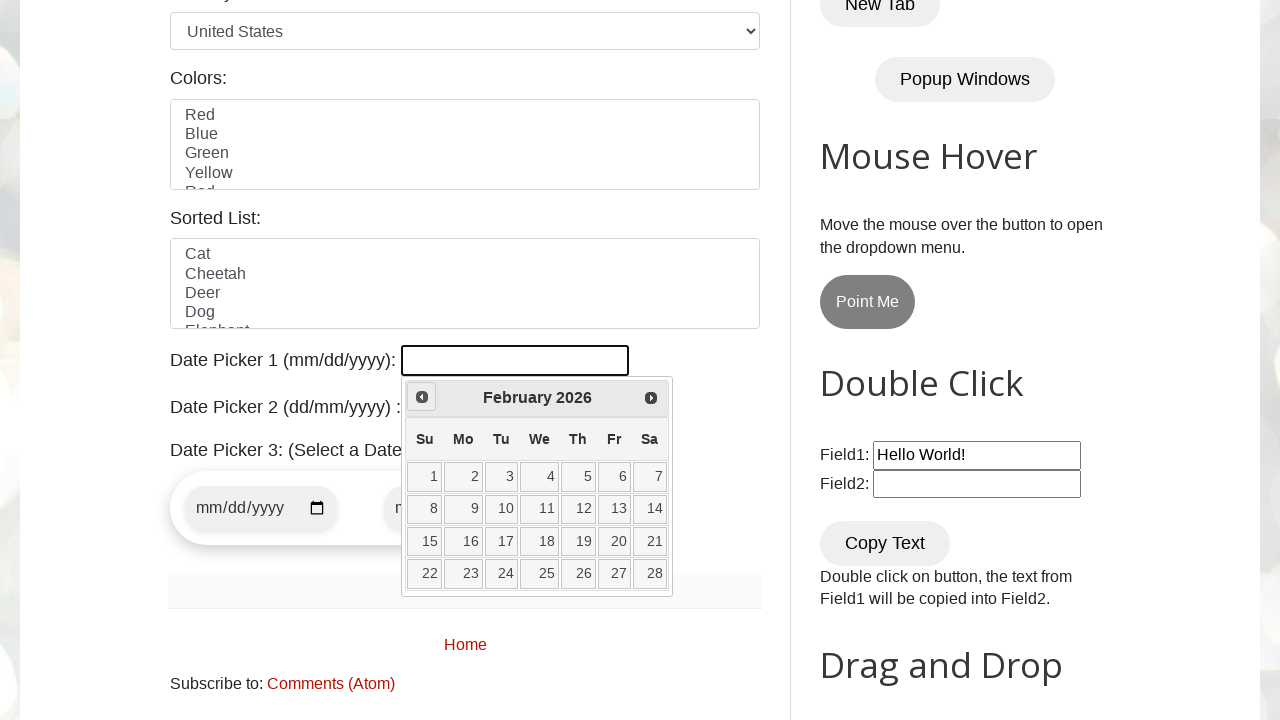

Retrieved current year: 2026
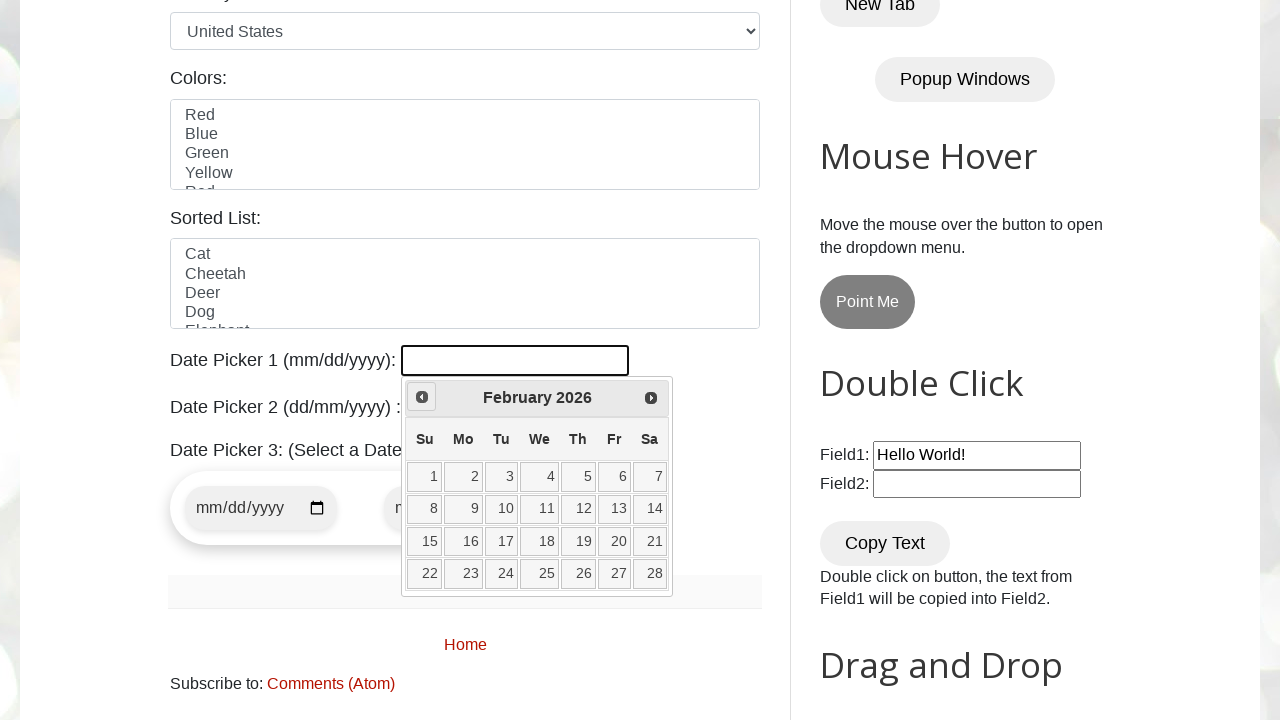

Waited 500ms before clicking previous month button
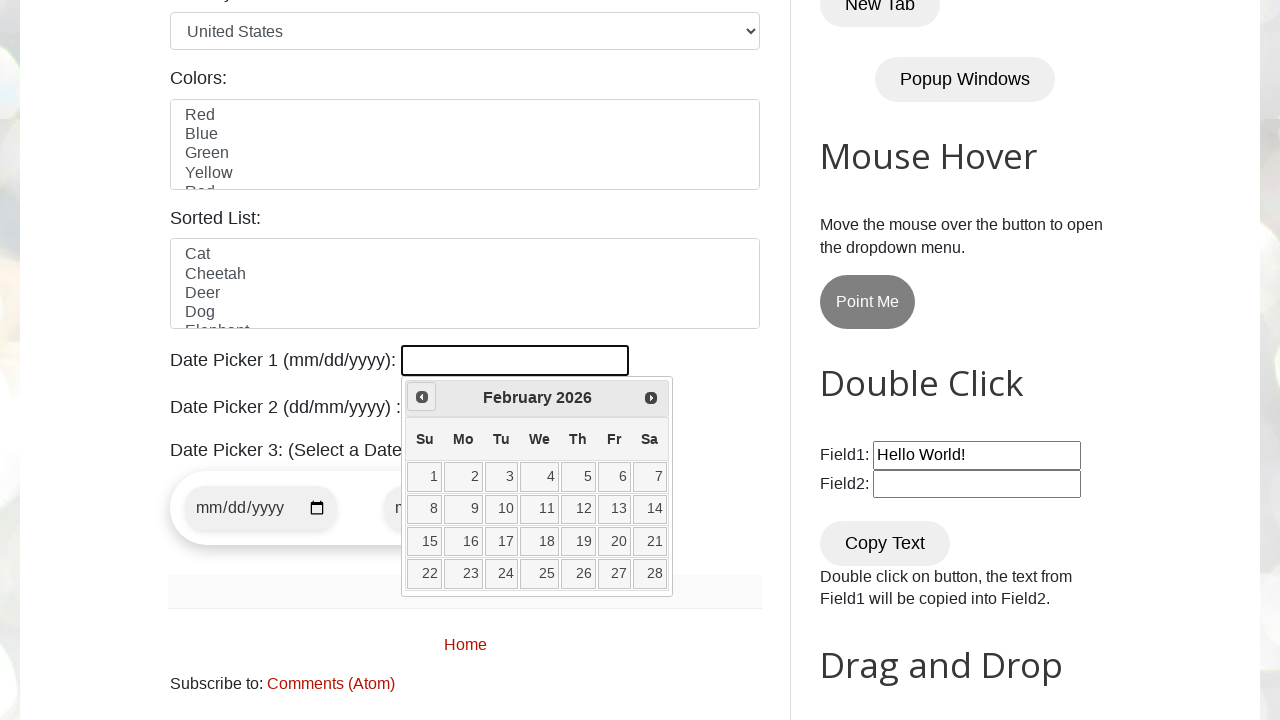

Clicked previous month navigation button at (422, 397) on xpath=//span[@class='ui-icon ui-icon-circle-triangle-w']
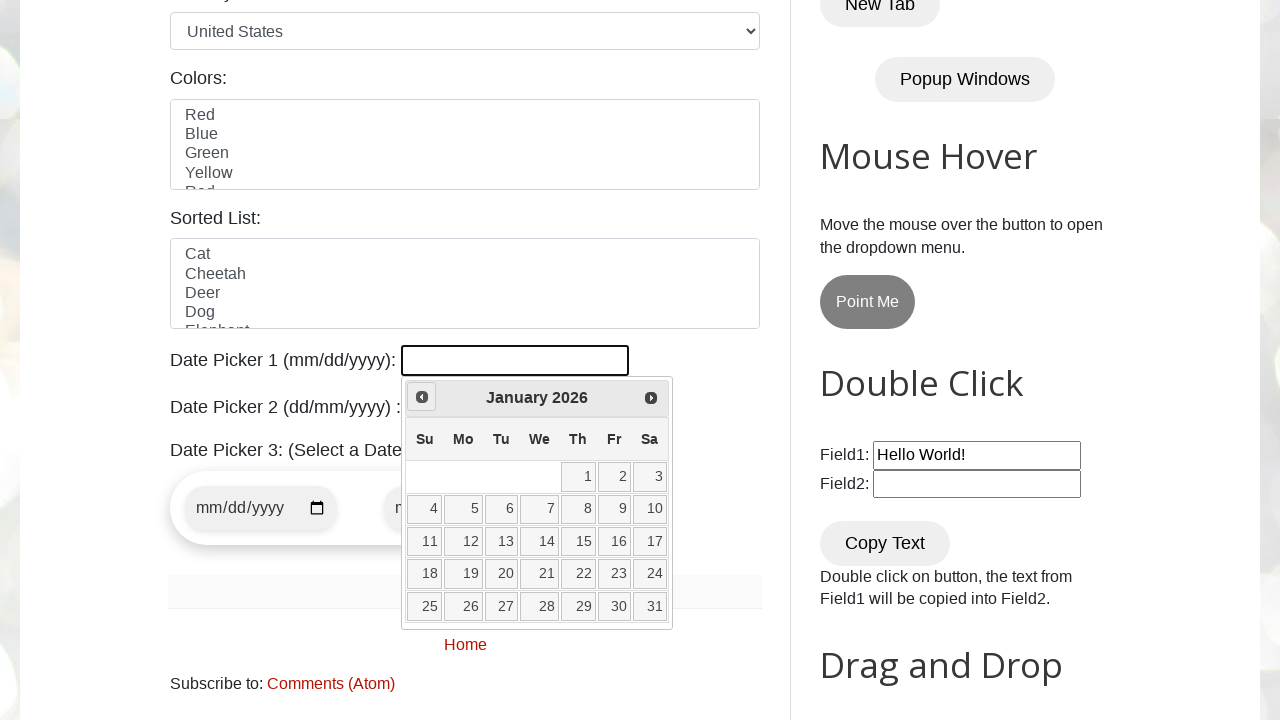

Retrieved current month: January
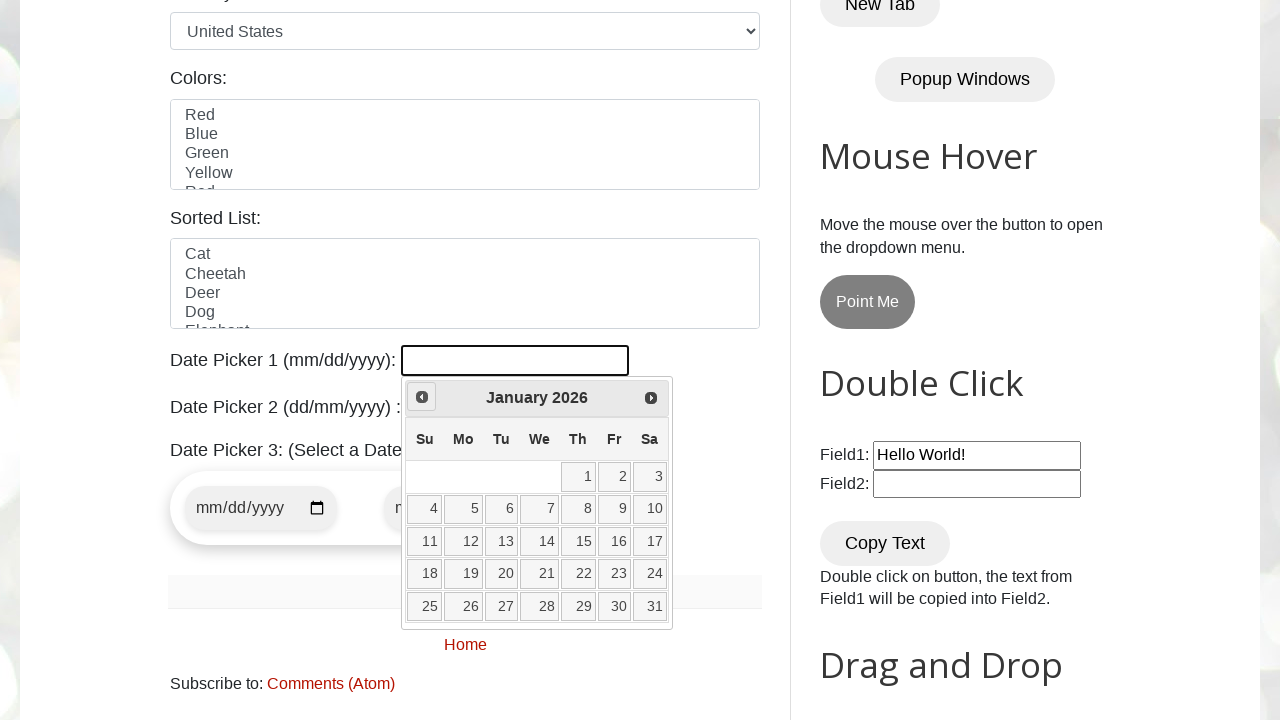

Retrieved current year: 2026
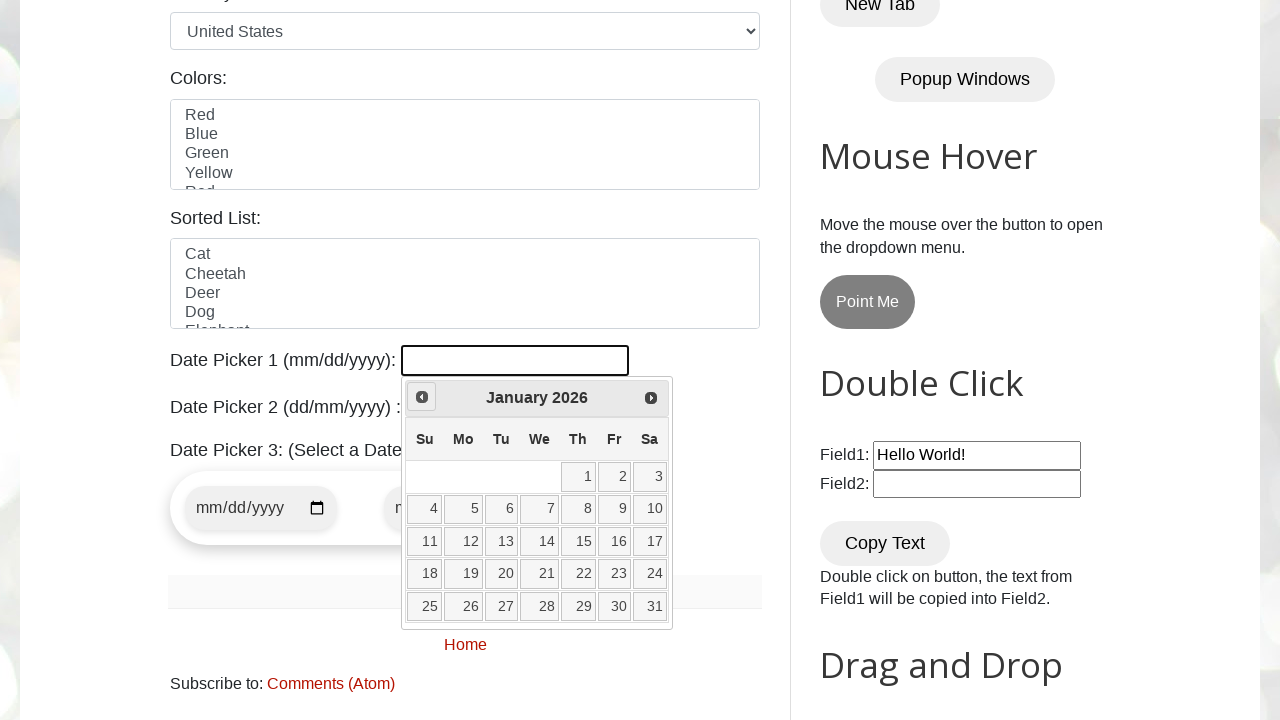

Waited 500ms before clicking previous month button
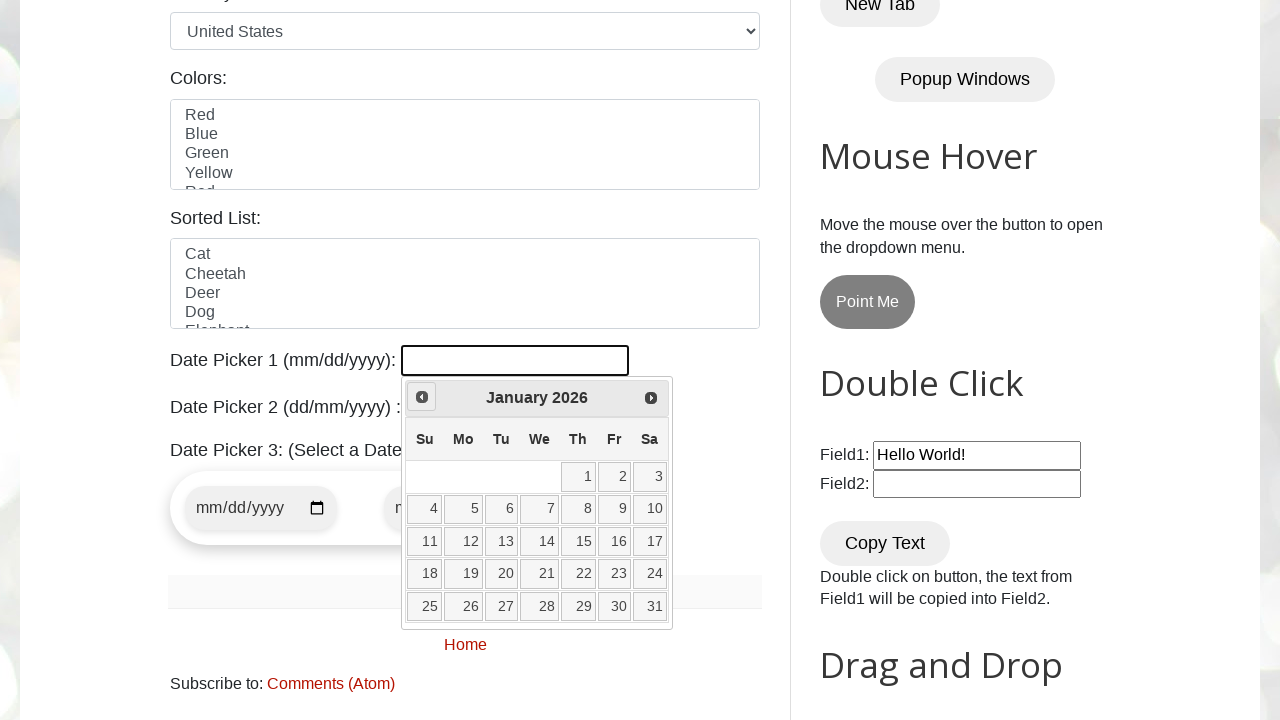

Clicked previous month navigation button at (422, 397) on xpath=//span[@class='ui-icon ui-icon-circle-triangle-w']
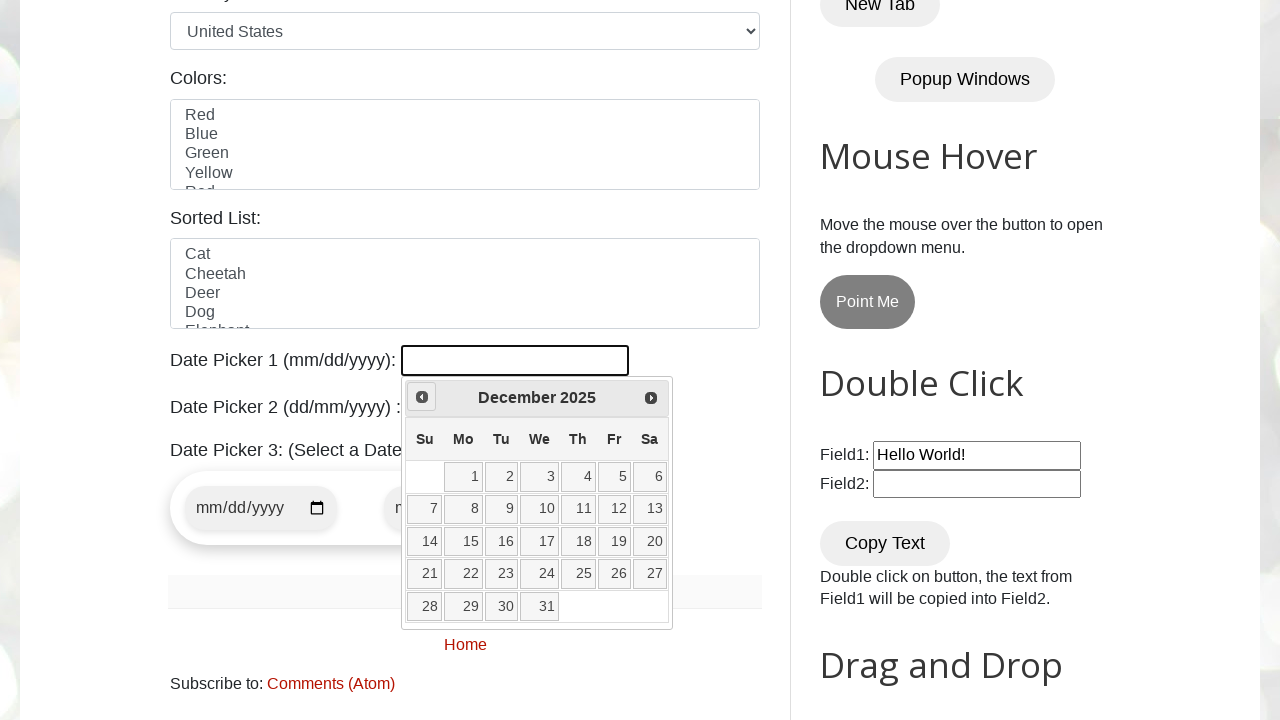

Retrieved current month: December
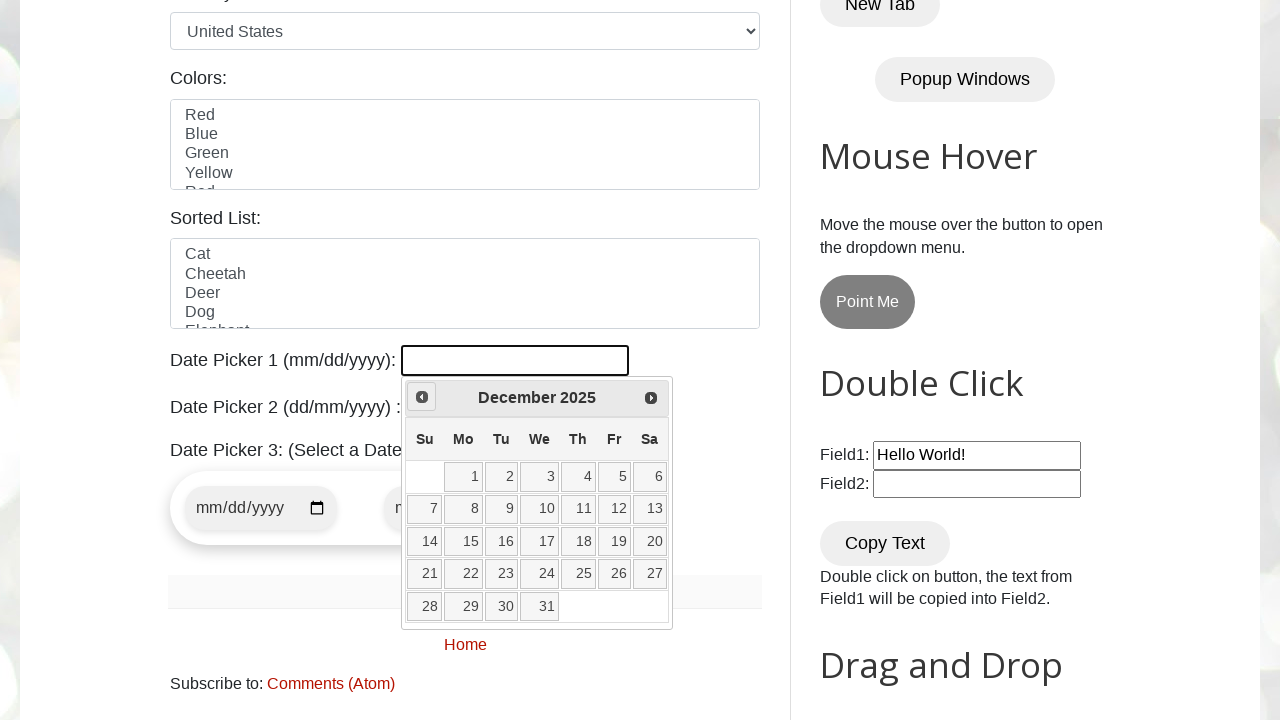

Retrieved current year: 2025
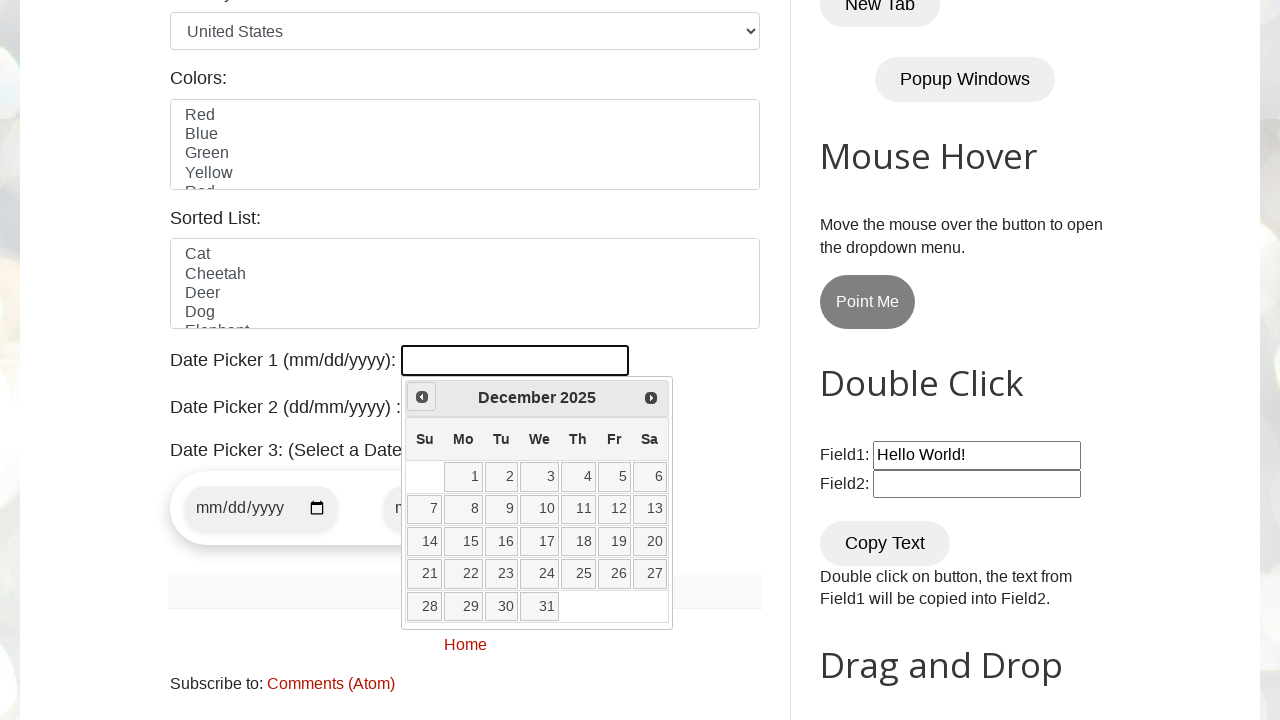

Waited 500ms before clicking previous month button
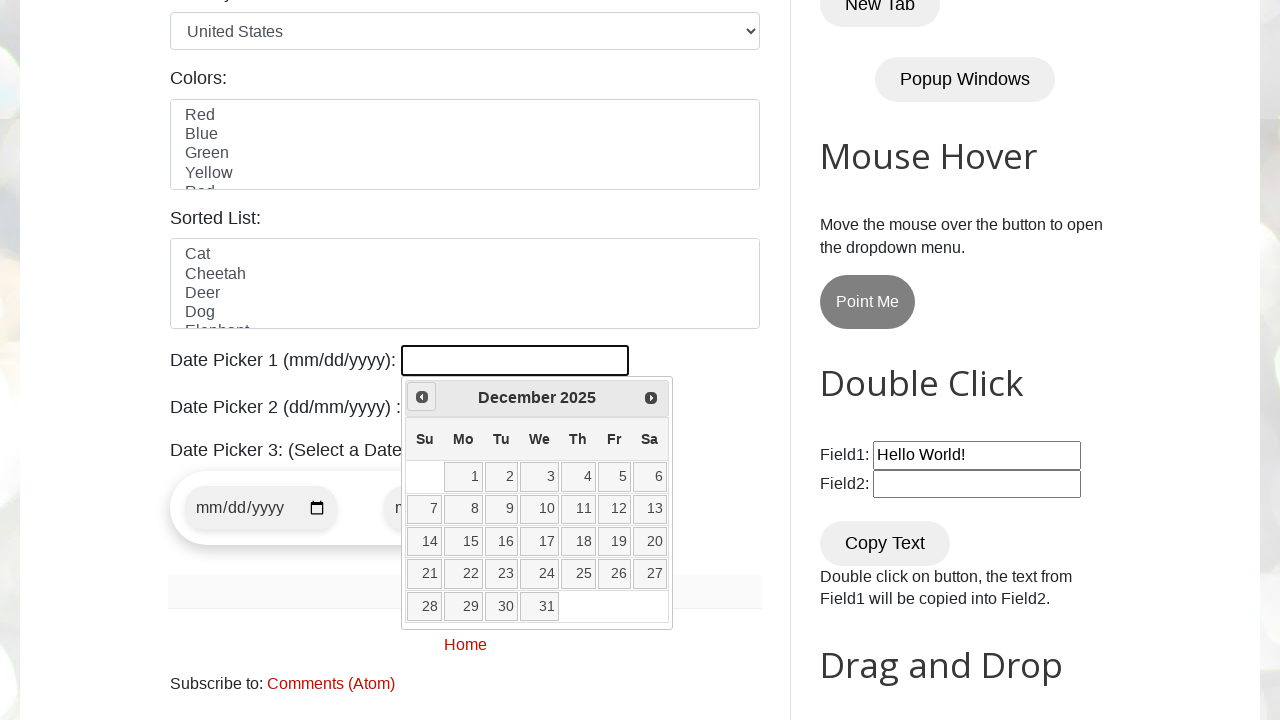

Clicked previous month navigation button at (422, 397) on xpath=//span[@class='ui-icon ui-icon-circle-triangle-w']
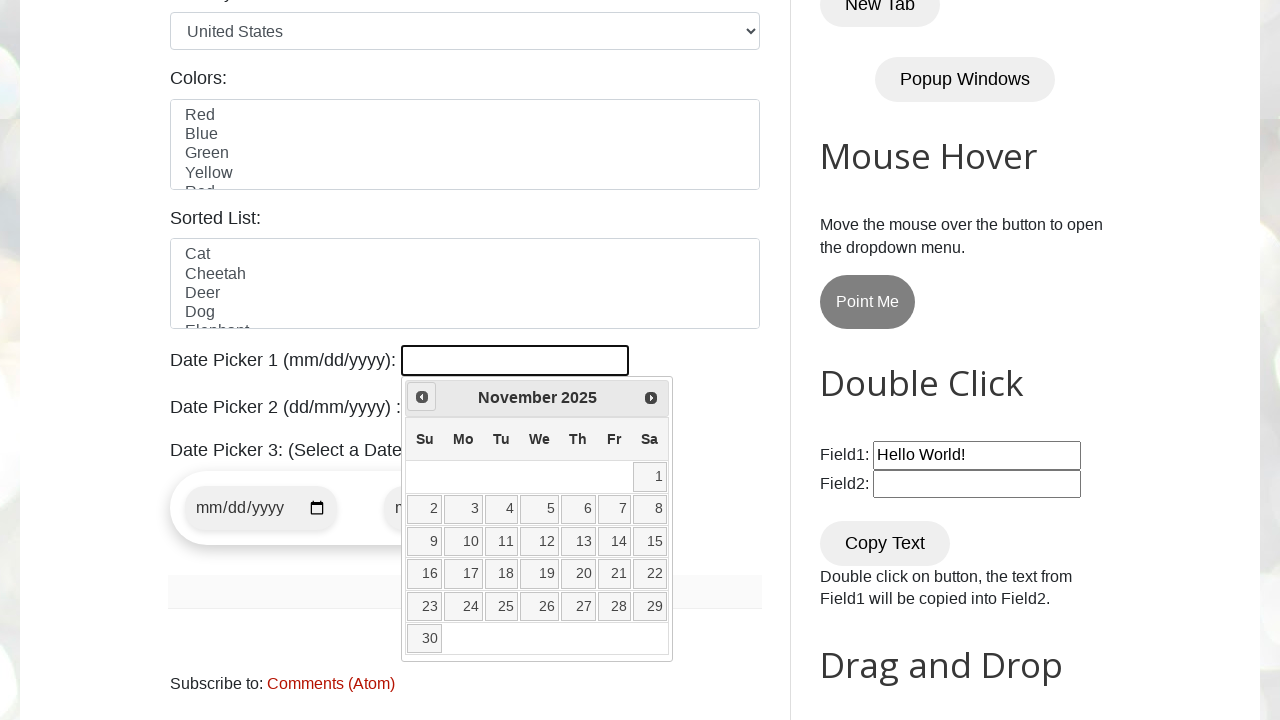

Retrieved current month: November
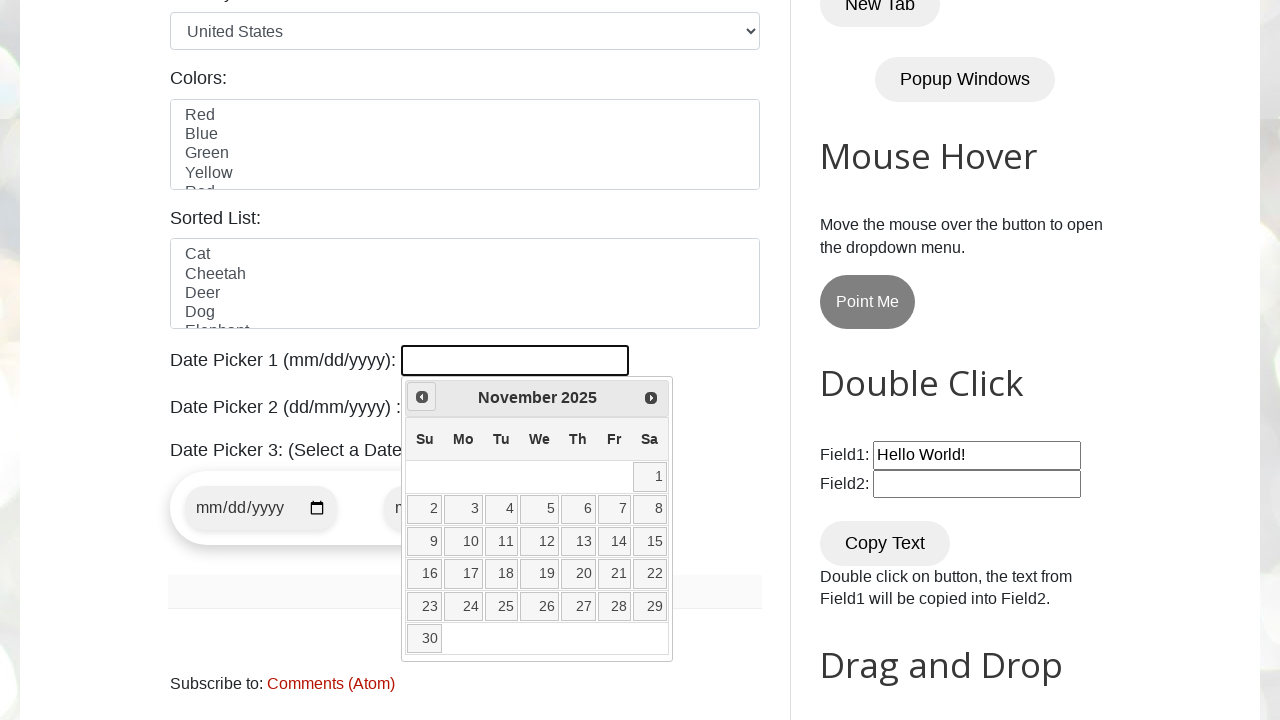

Retrieved current year: 2025
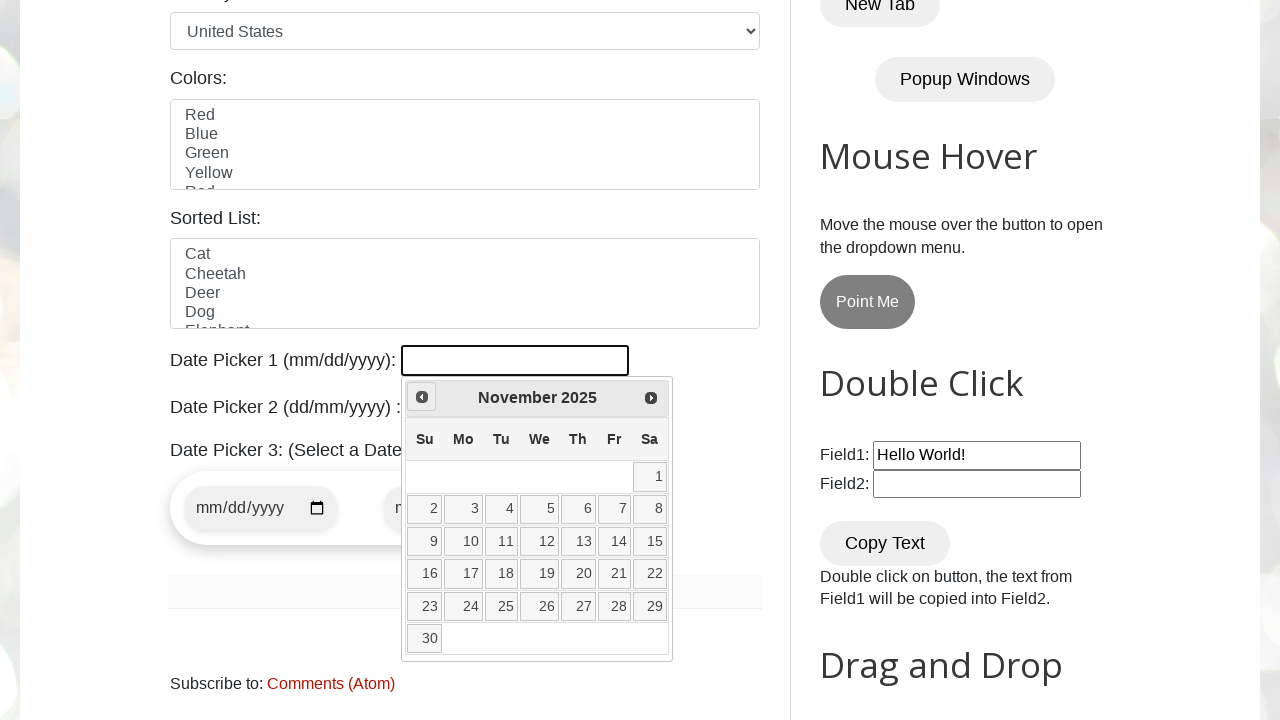

Waited 500ms before clicking previous month button
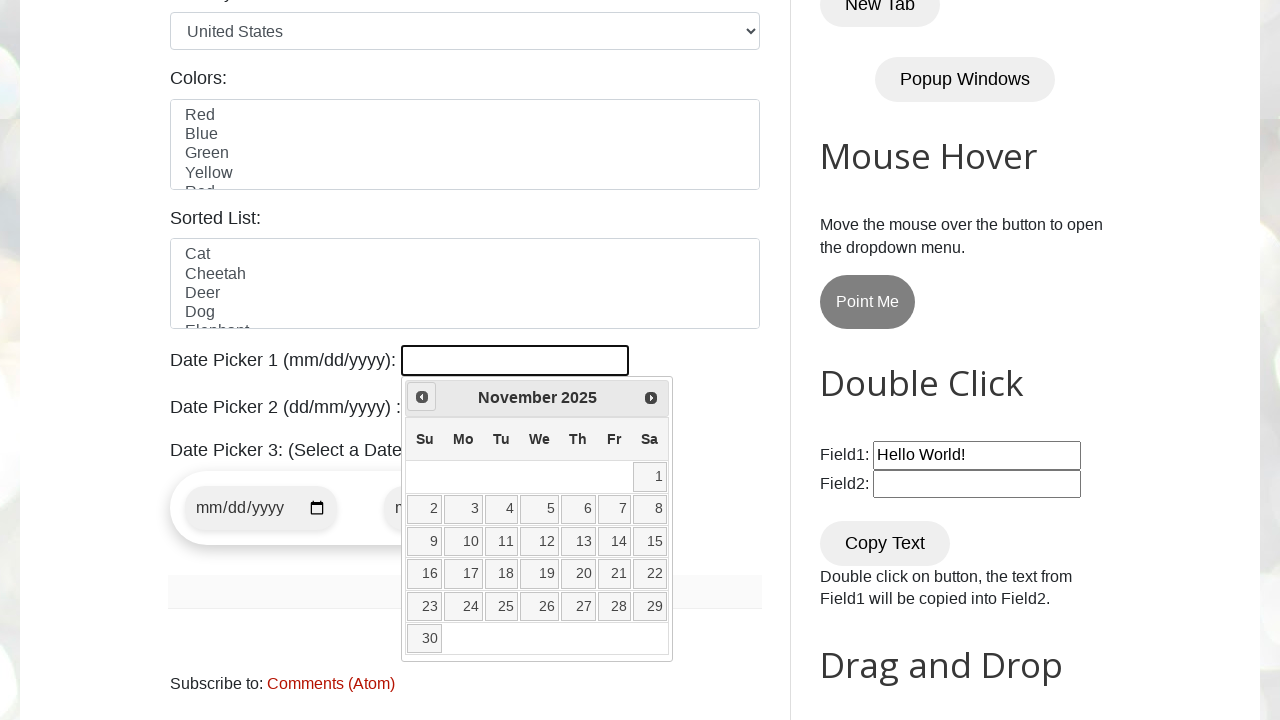

Clicked previous month navigation button at (422, 397) on xpath=//span[@class='ui-icon ui-icon-circle-triangle-w']
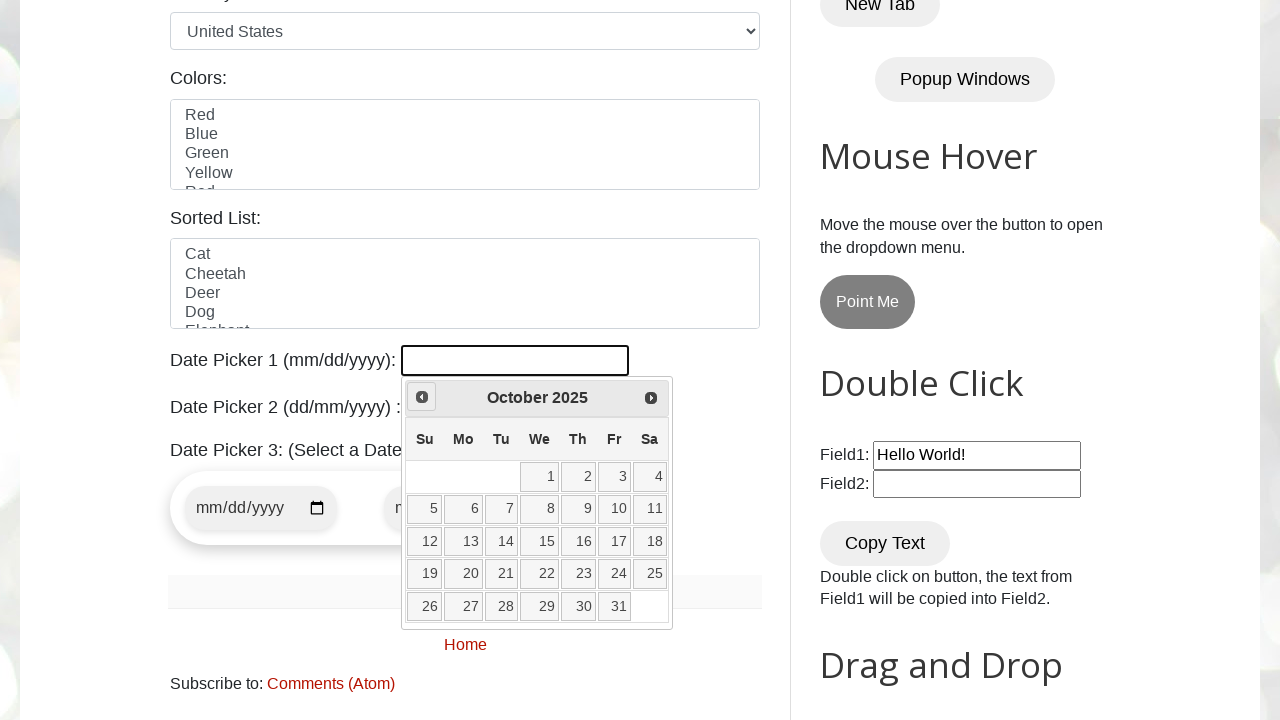

Retrieved current month: October
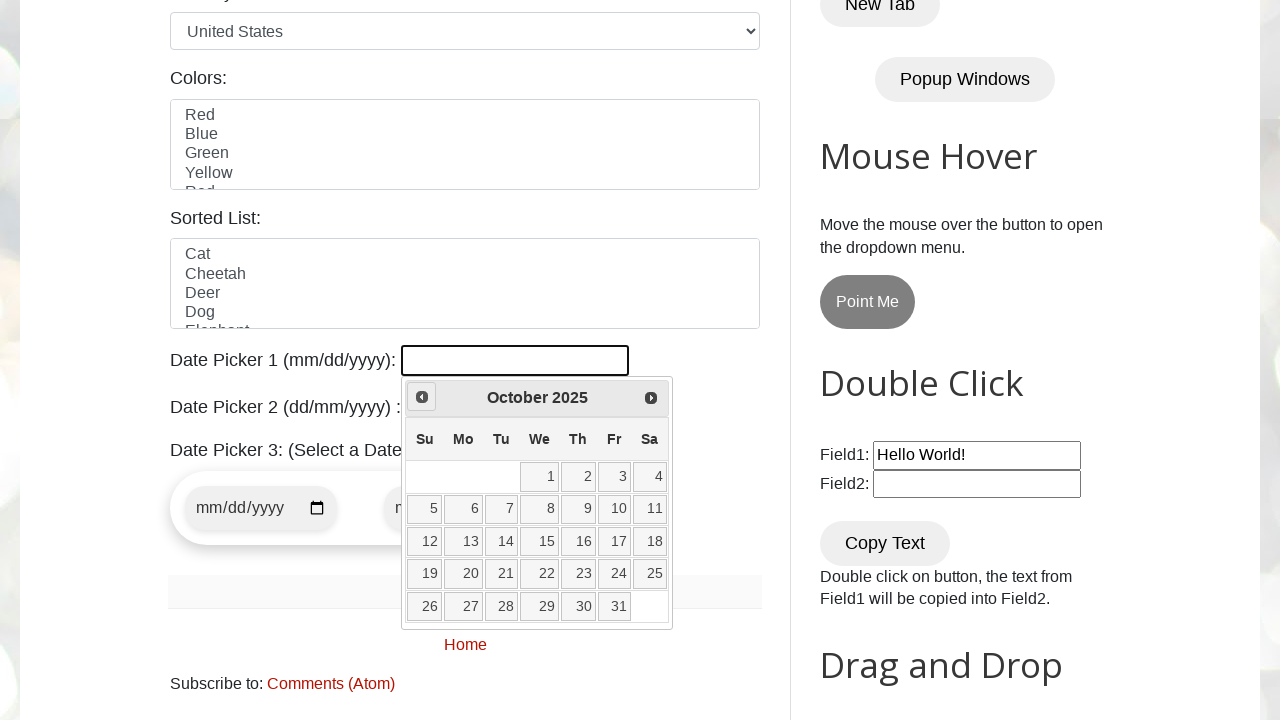

Retrieved current year: 2025
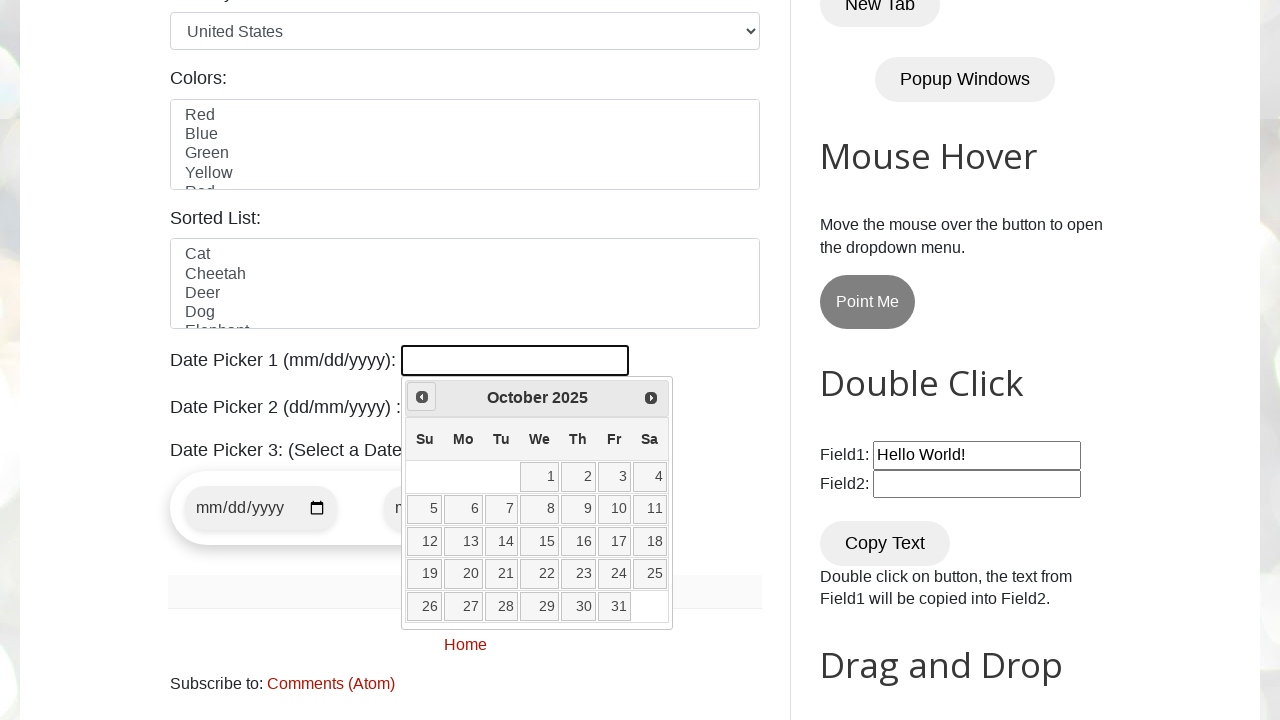

Waited 500ms before clicking previous month button
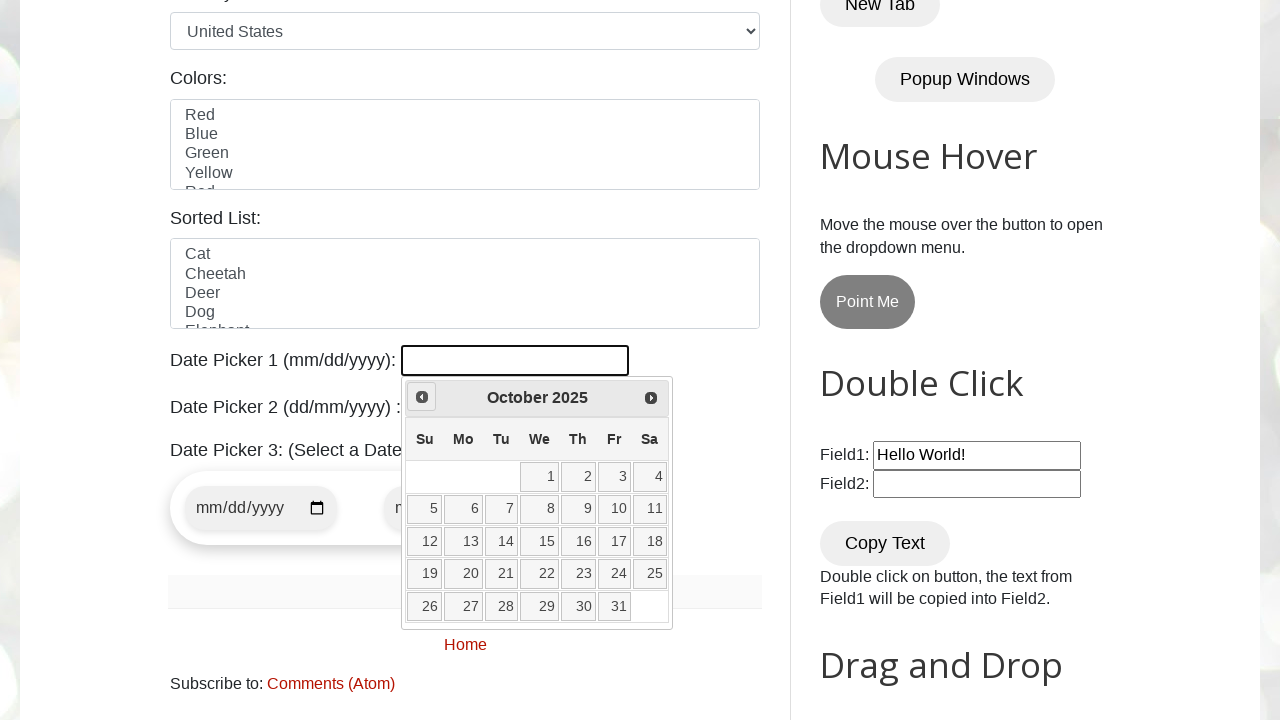

Clicked previous month navigation button at (422, 397) on xpath=//span[@class='ui-icon ui-icon-circle-triangle-w']
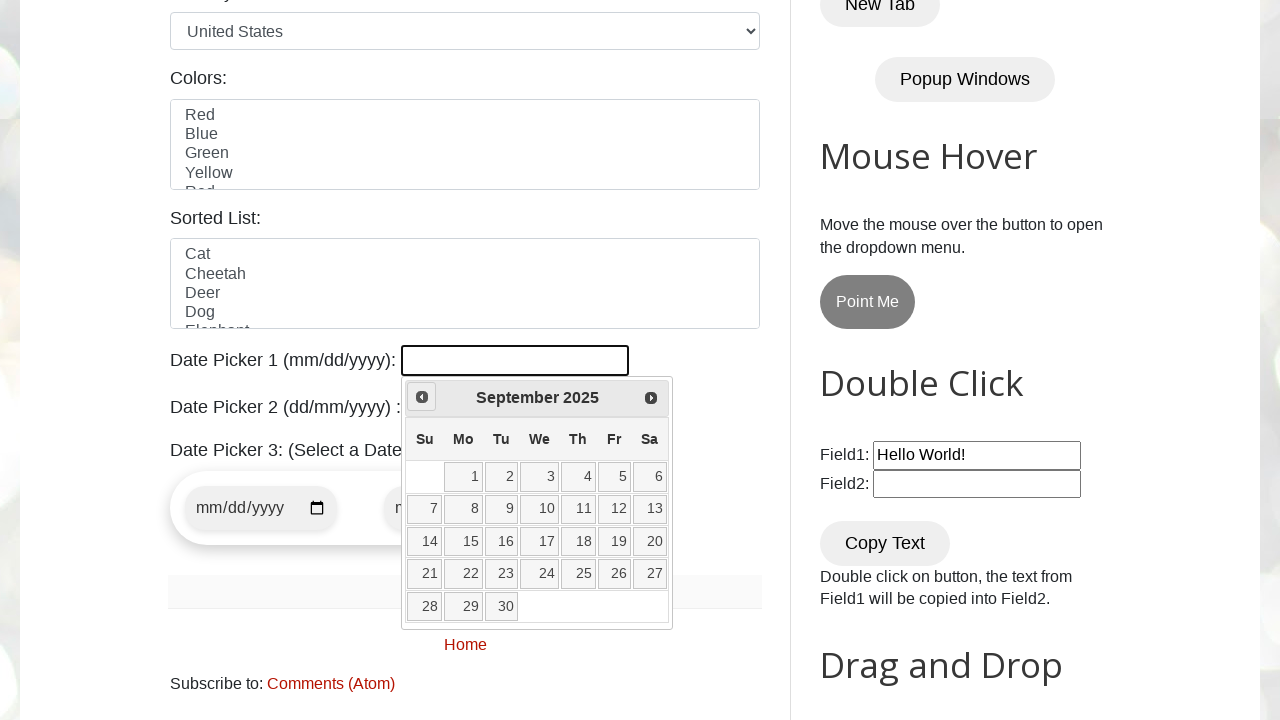

Retrieved current month: September
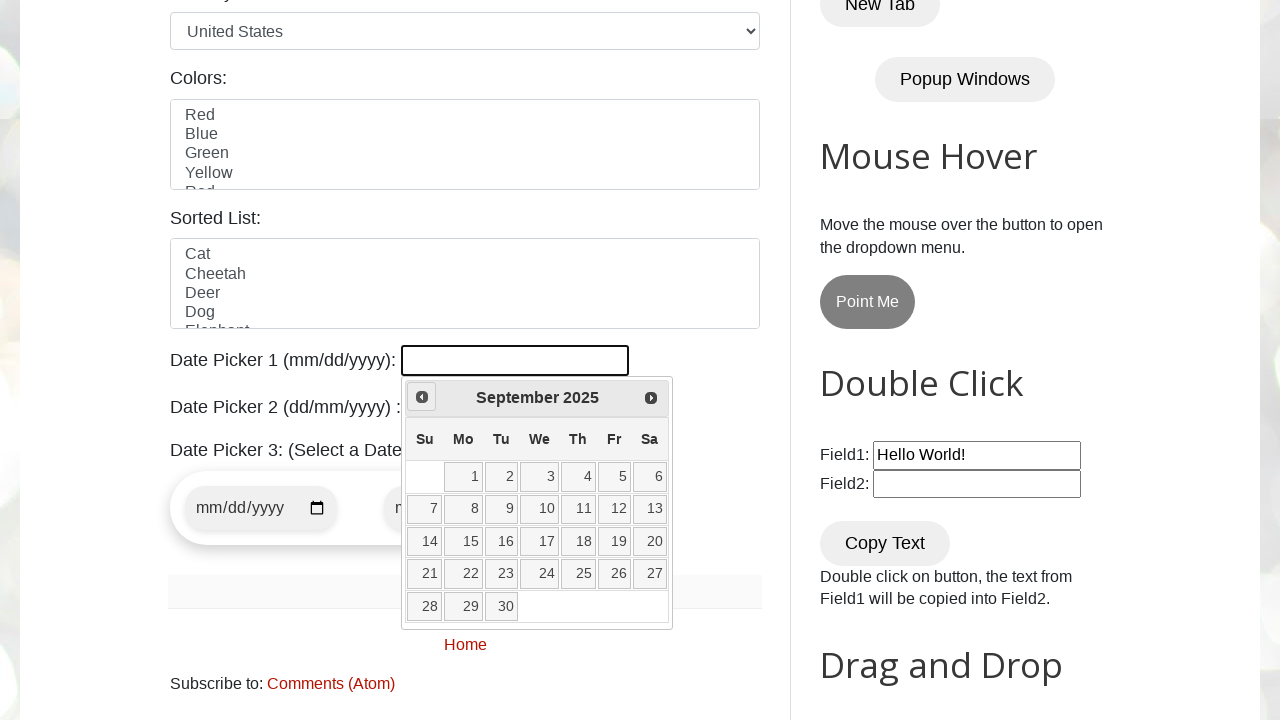

Retrieved current year: 2025
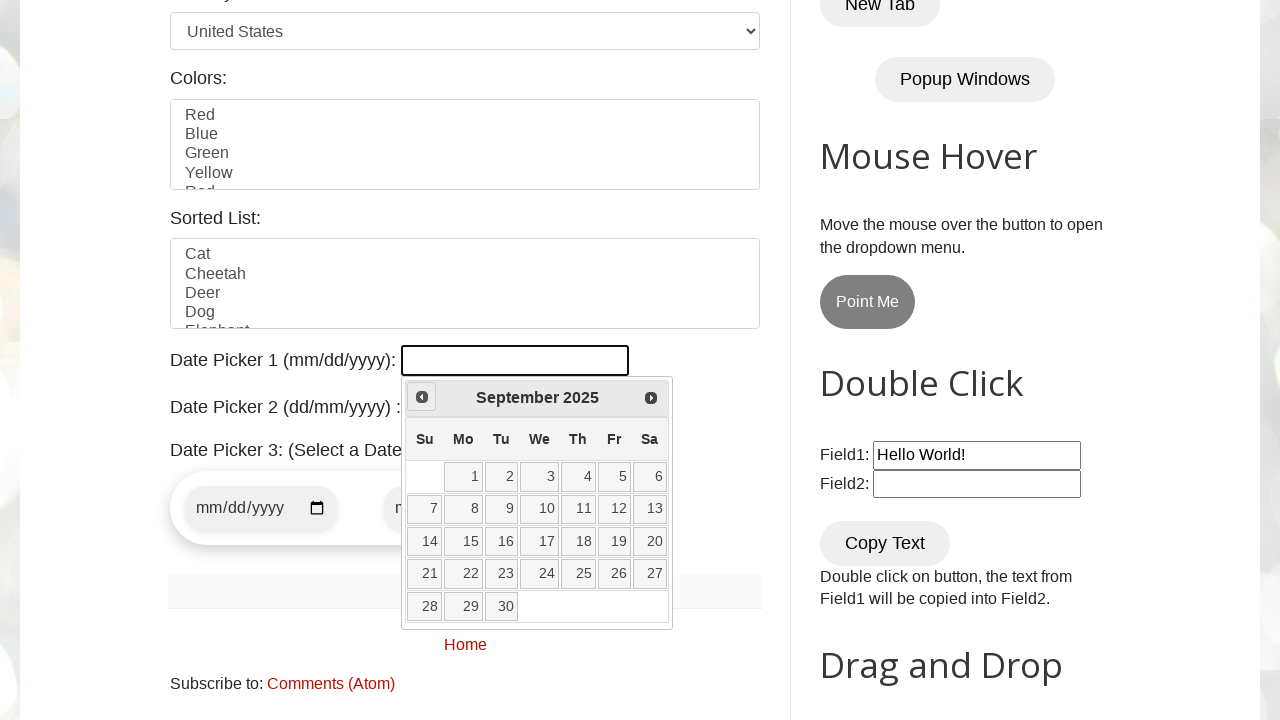

Waited 500ms before clicking previous month button
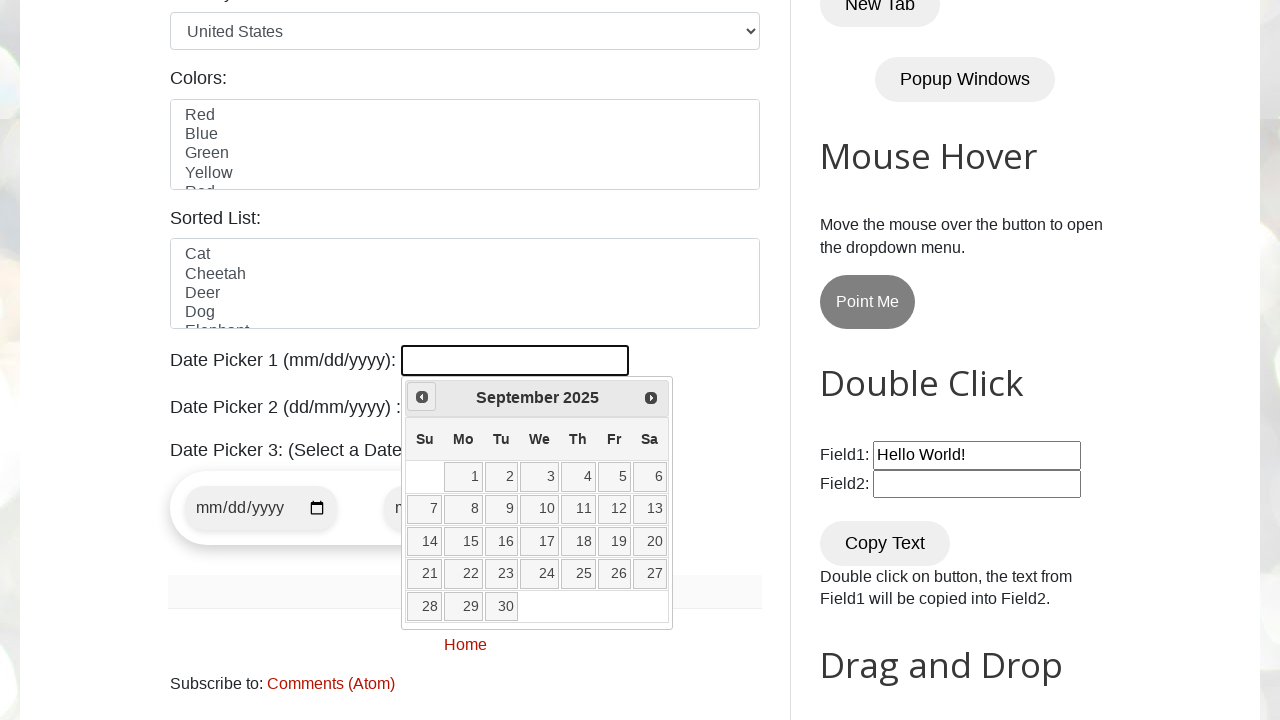

Clicked previous month navigation button at (422, 397) on xpath=//span[@class='ui-icon ui-icon-circle-triangle-w']
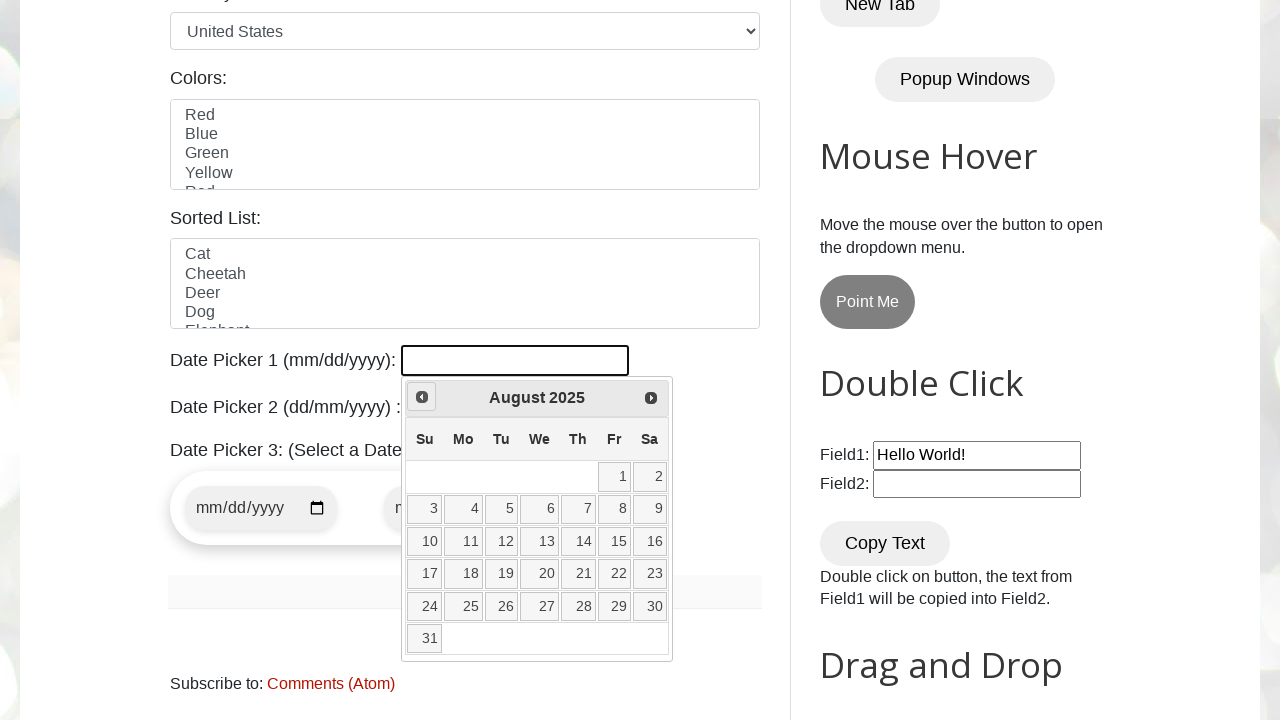

Retrieved current month: August
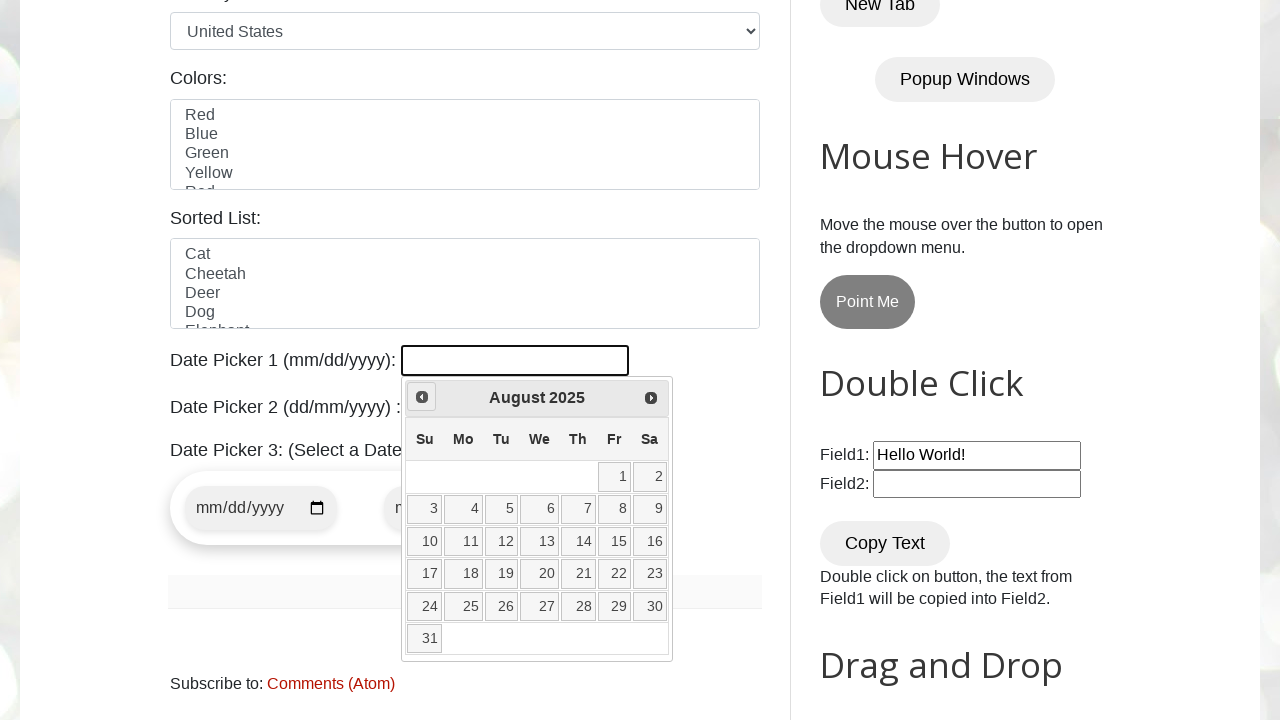

Retrieved current year: 2025
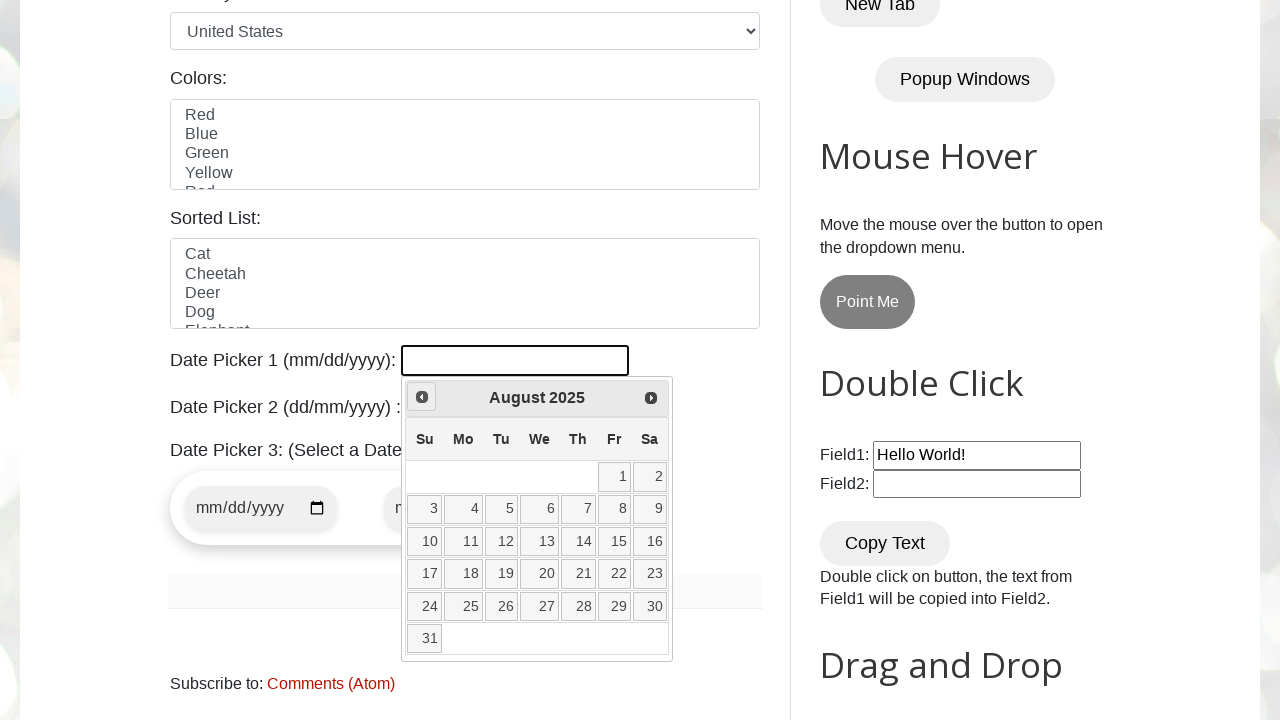

Waited 500ms before clicking previous month button
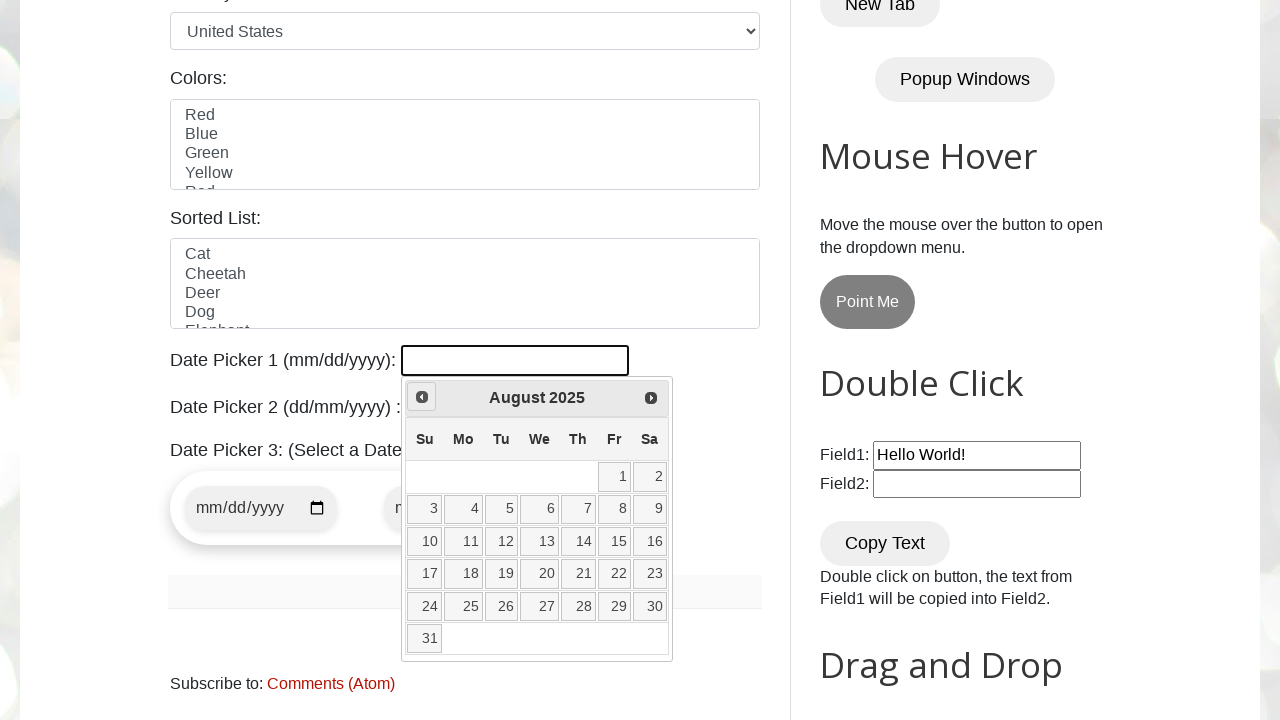

Clicked previous month navigation button at (422, 397) on xpath=//span[@class='ui-icon ui-icon-circle-triangle-w']
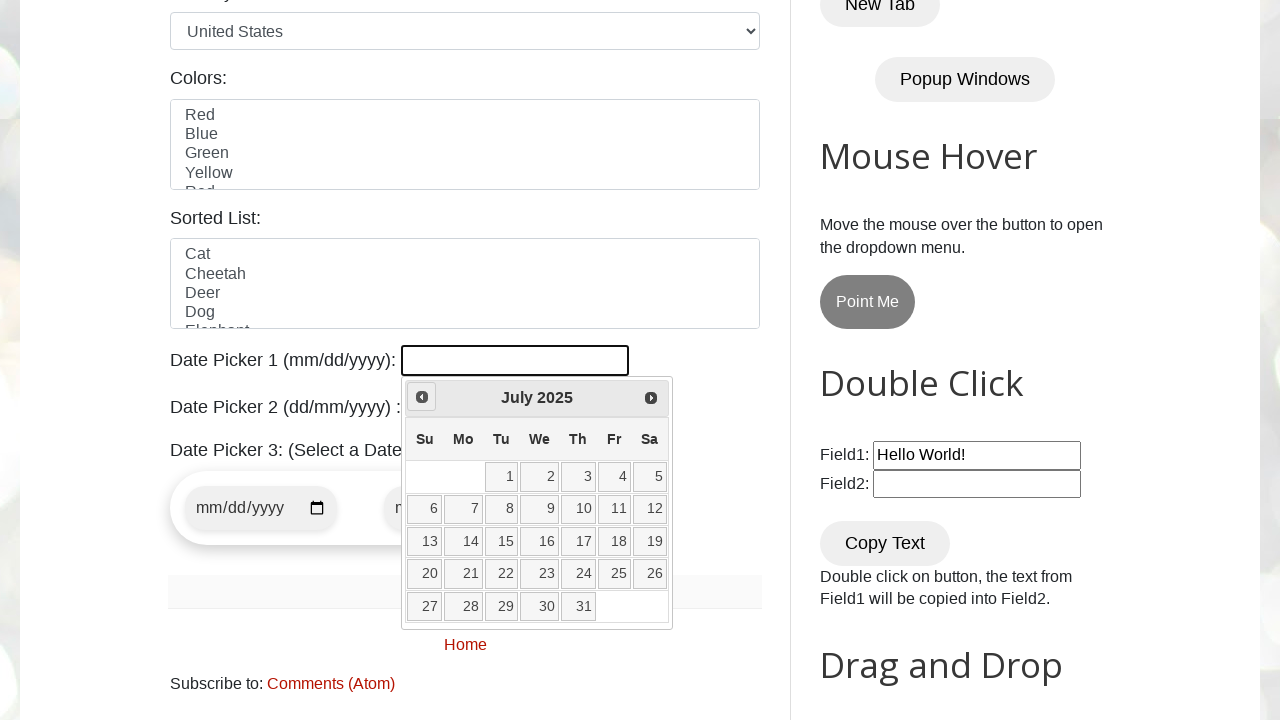

Retrieved current month: July
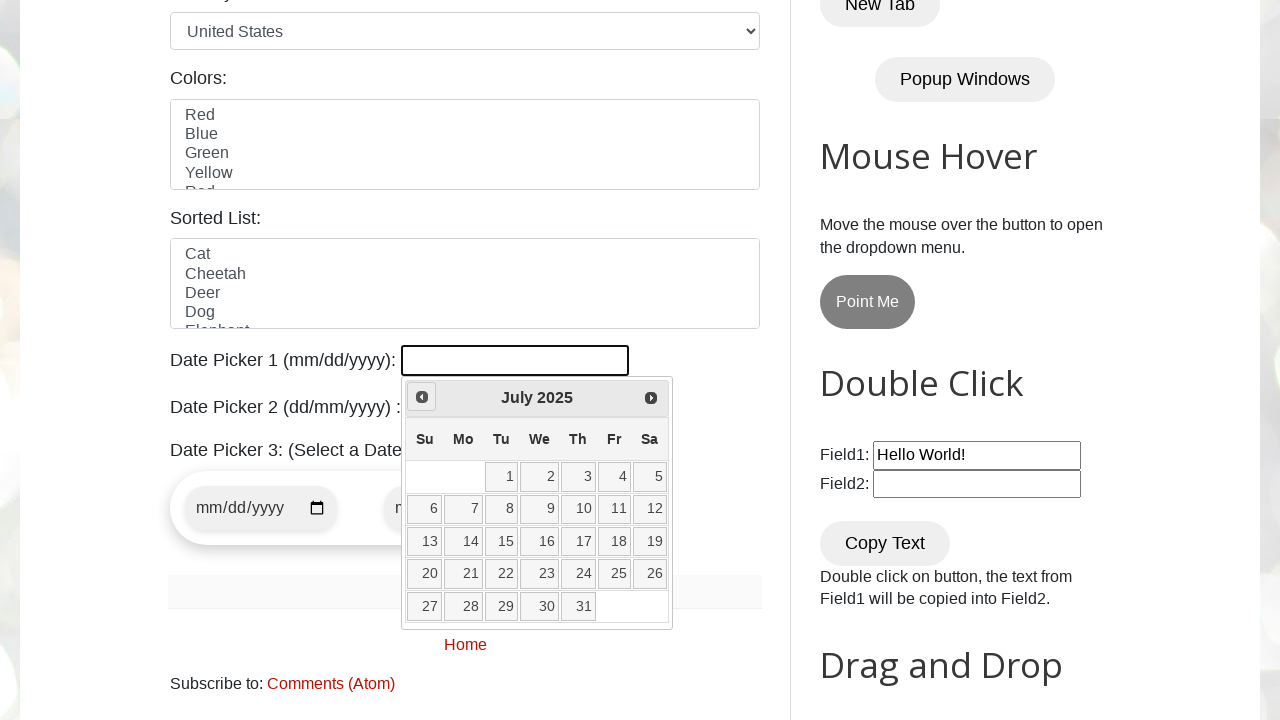

Retrieved current year: 2025
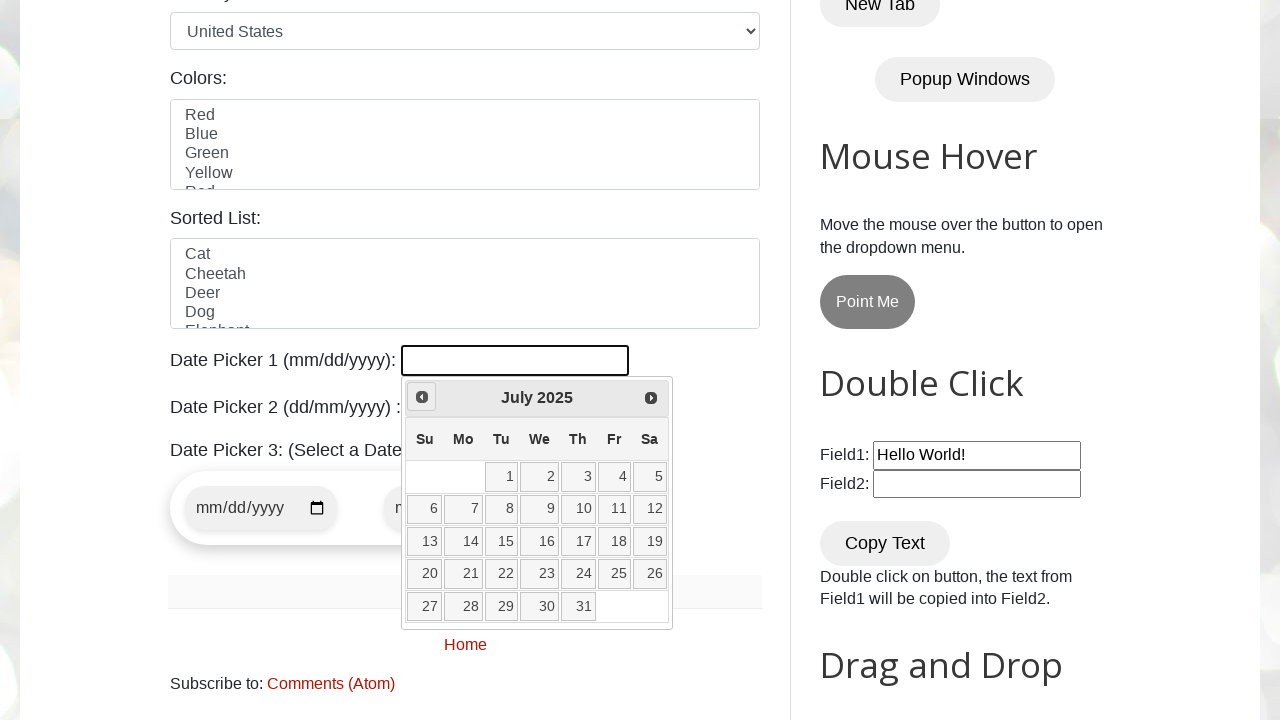

Waited 500ms before clicking previous month button
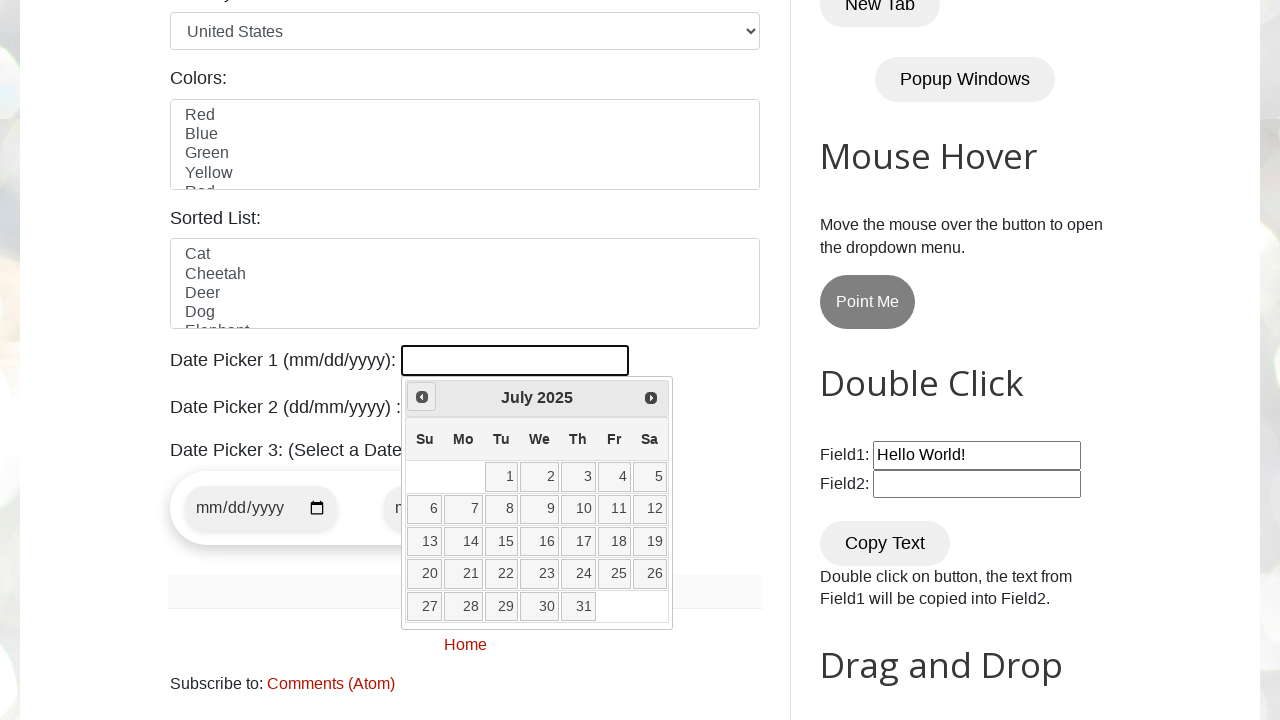

Clicked previous month navigation button at (422, 397) on xpath=//span[@class='ui-icon ui-icon-circle-triangle-w']
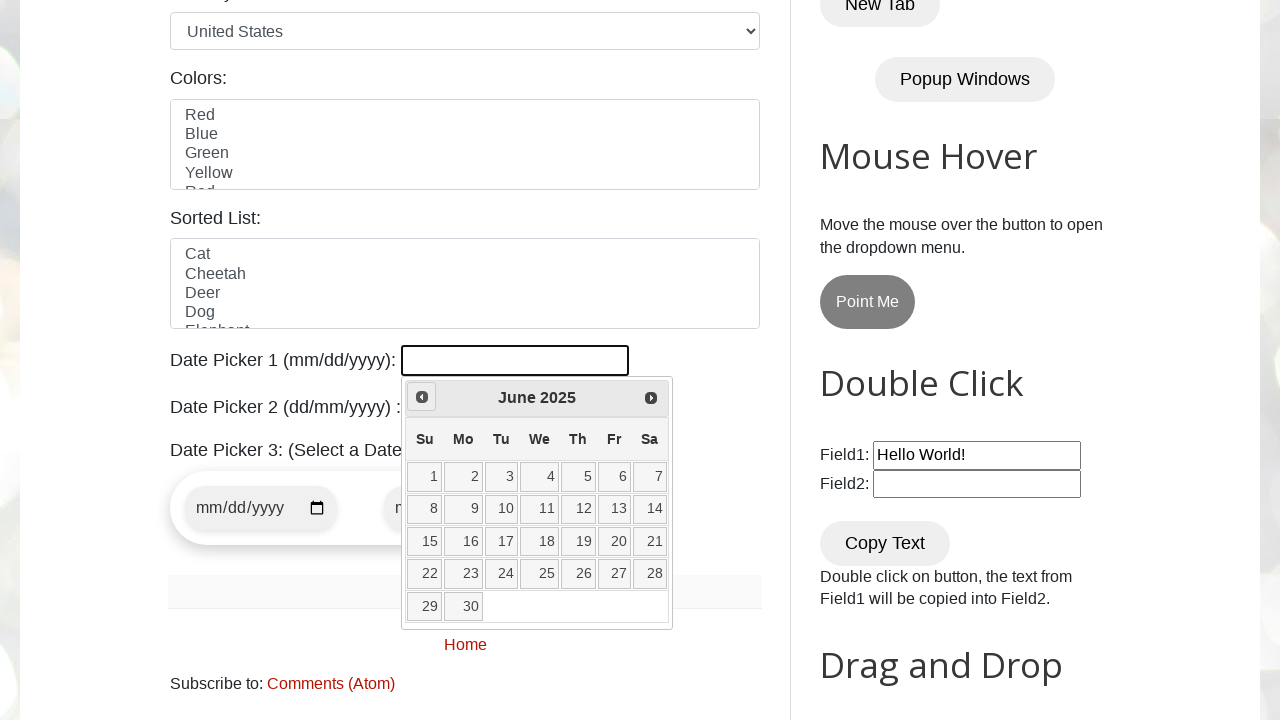

Retrieved current month: June
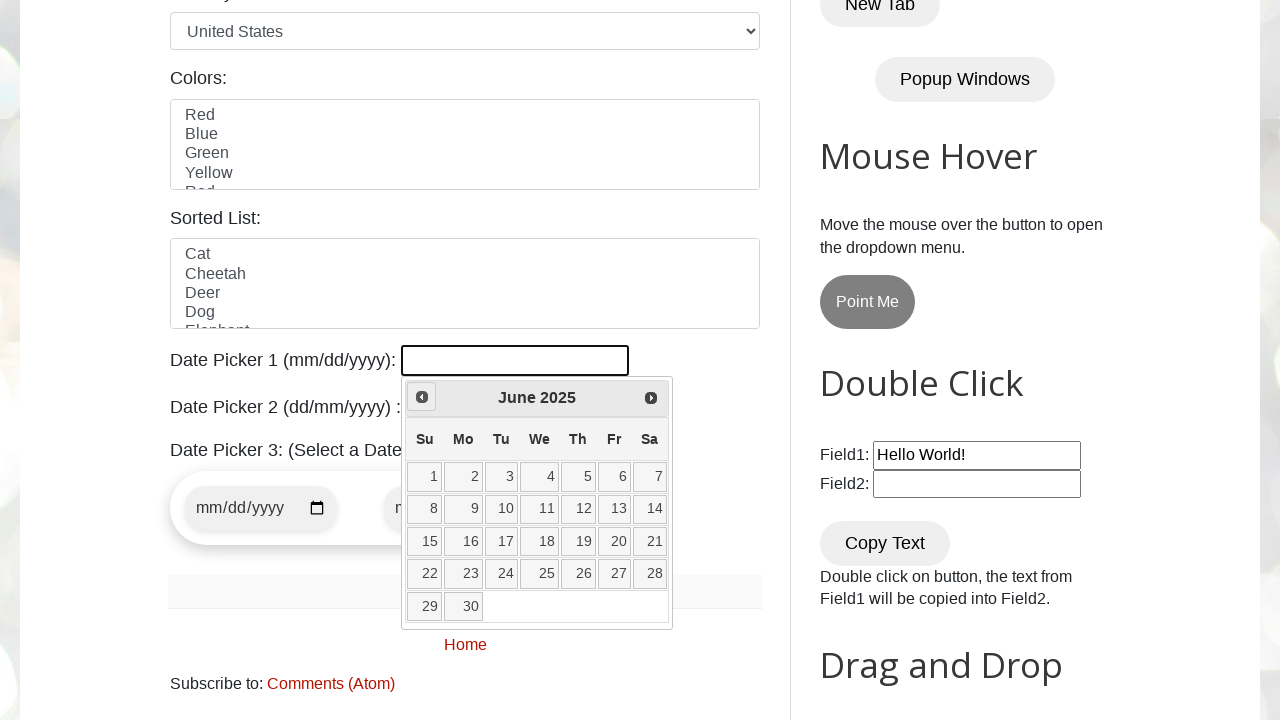

Retrieved current year: 2025
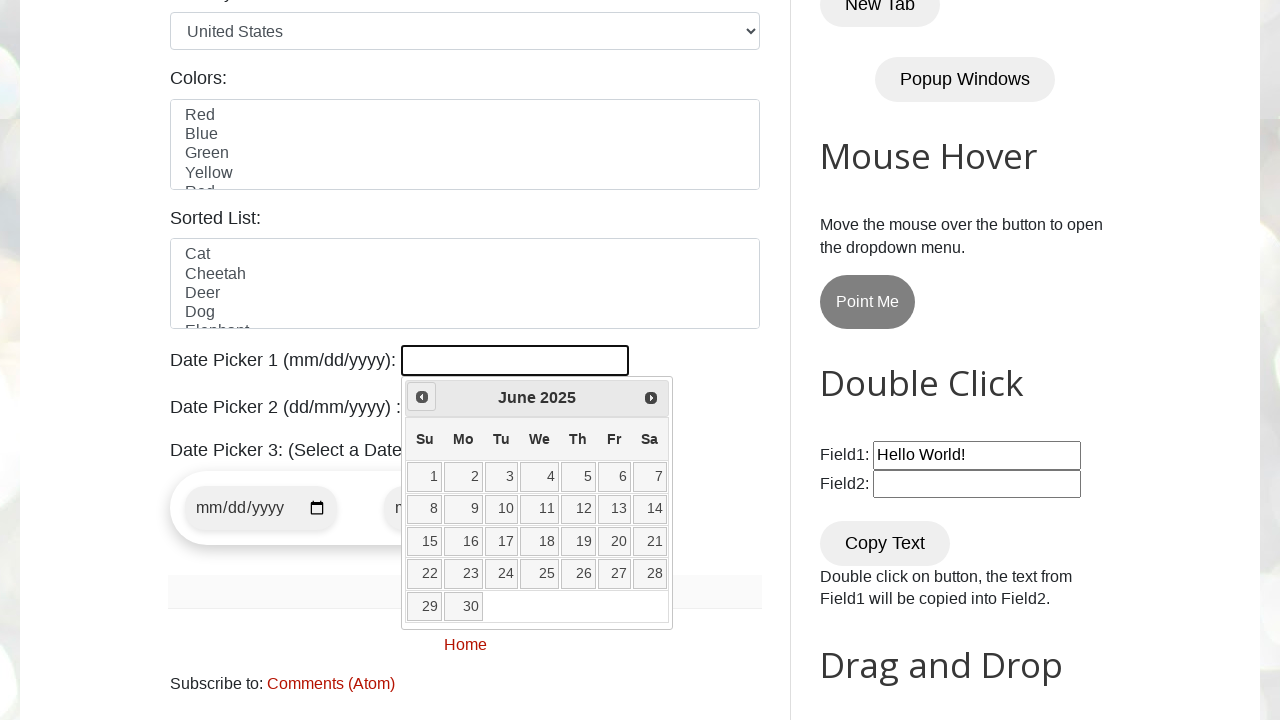

Waited 500ms before clicking previous month button
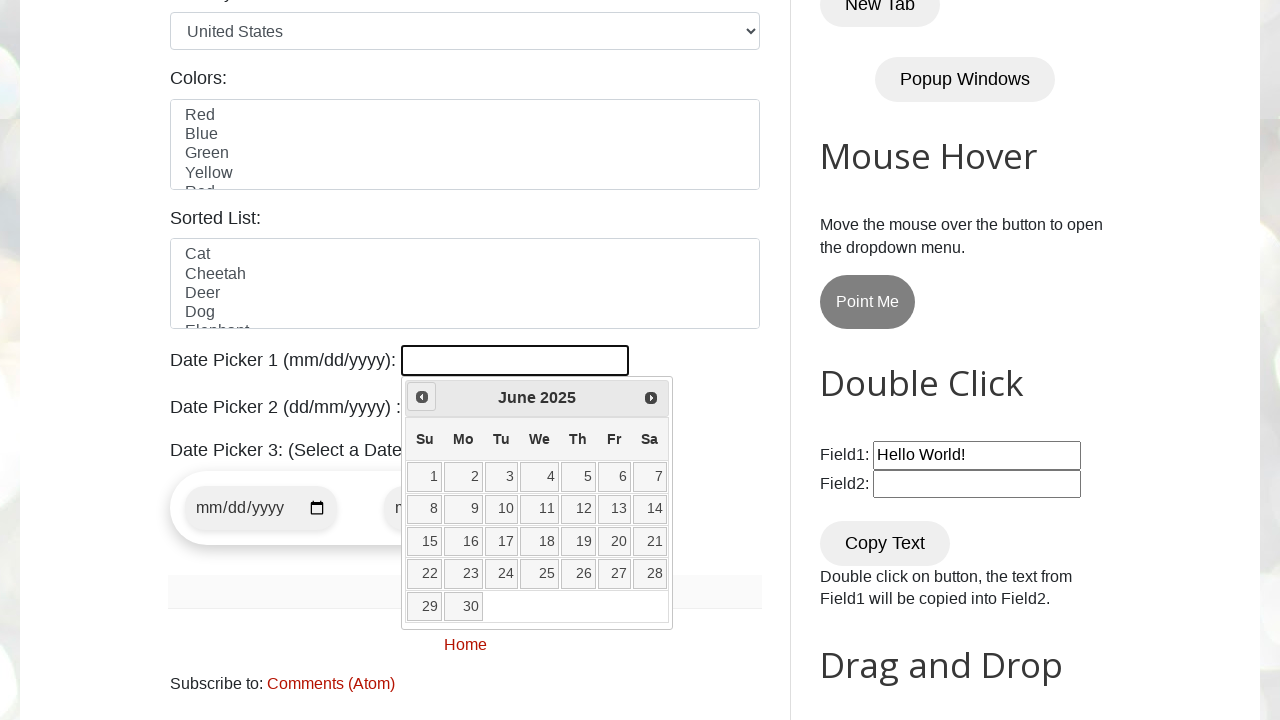

Clicked previous month navigation button at (422, 397) on xpath=//span[@class='ui-icon ui-icon-circle-triangle-w']
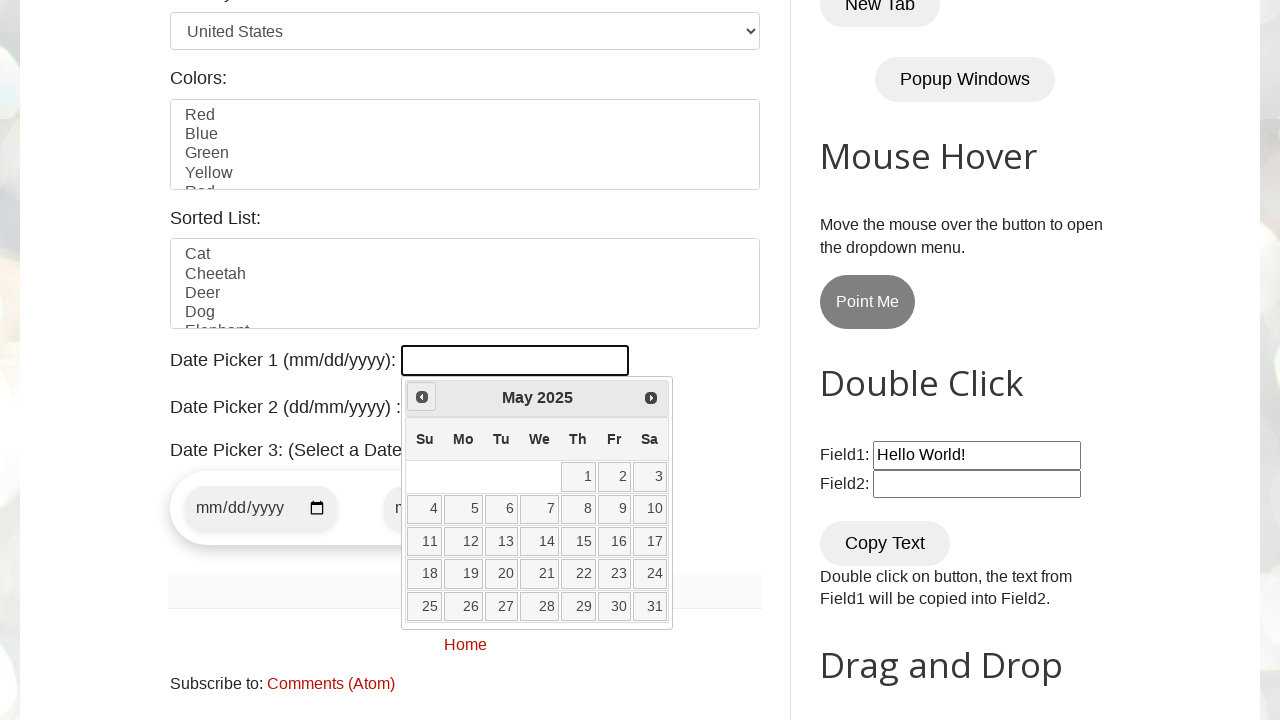

Retrieved current month: May
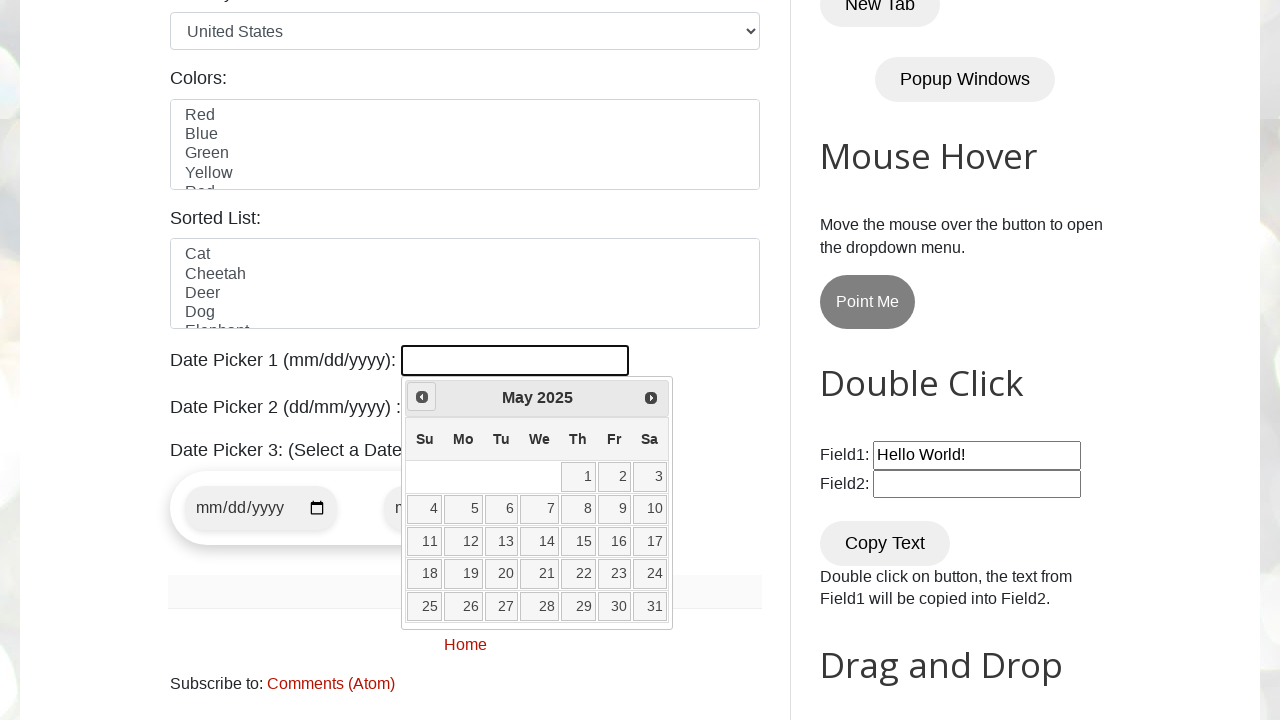

Retrieved current year: 2025
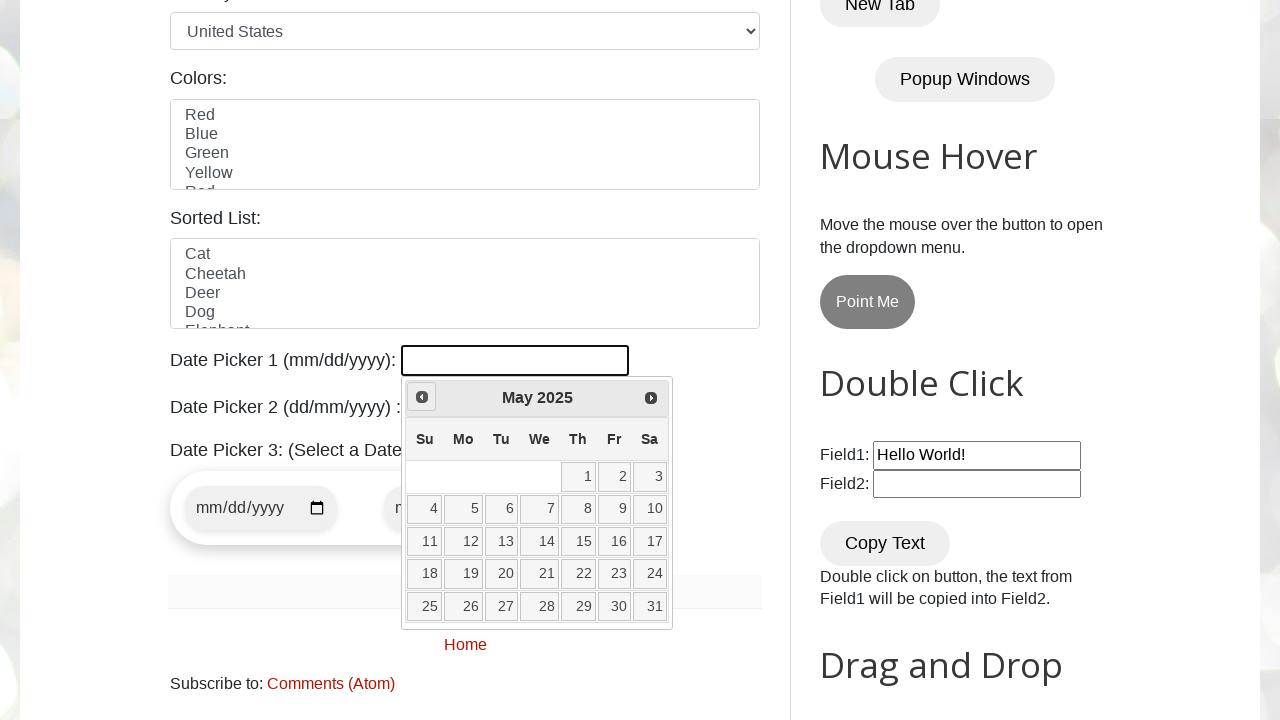

Waited 500ms before clicking previous month button
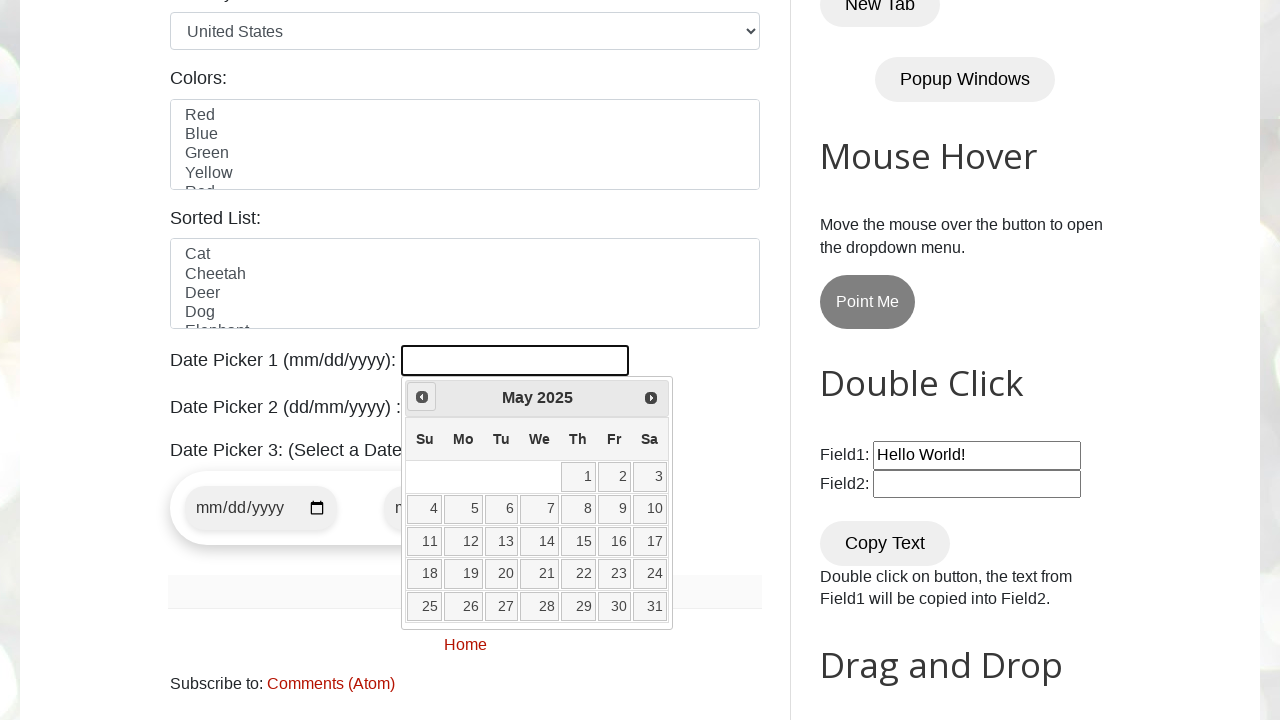

Clicked previous month navigation button at (422, 397) on xpath=//span[@class='ui-icon ui-icon-circle-triangle-w']
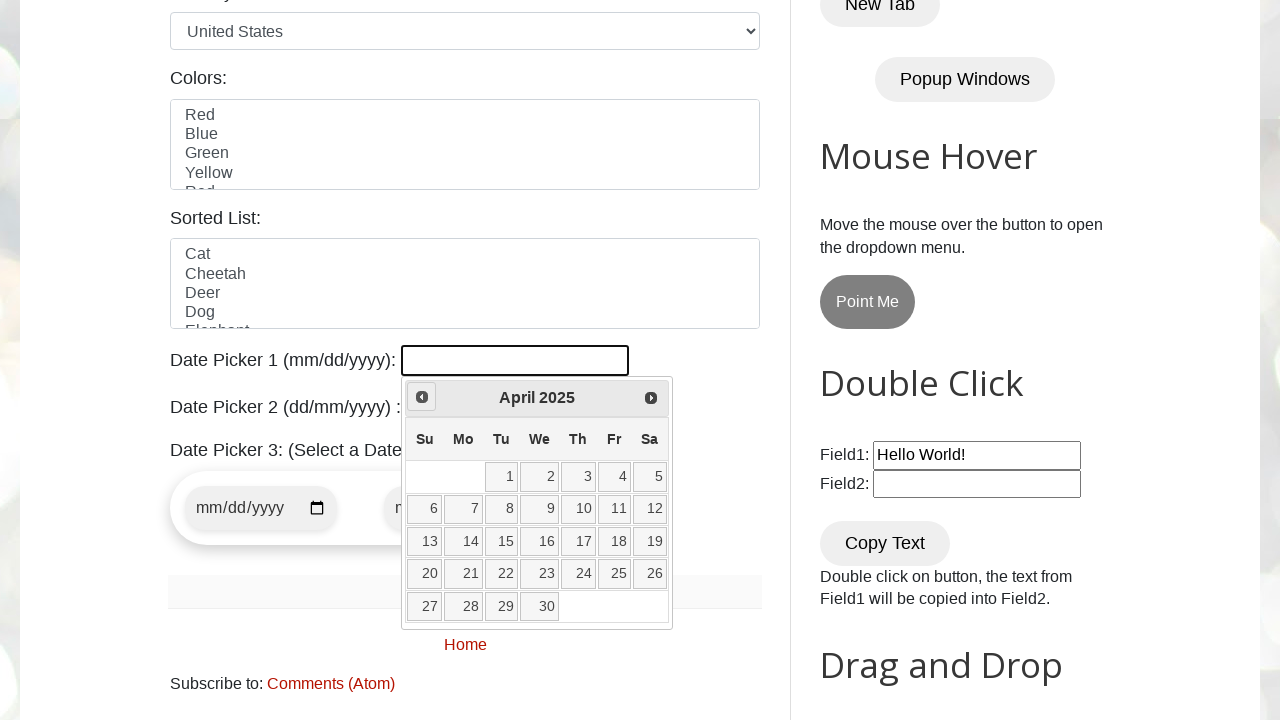

Retrieved current month: April
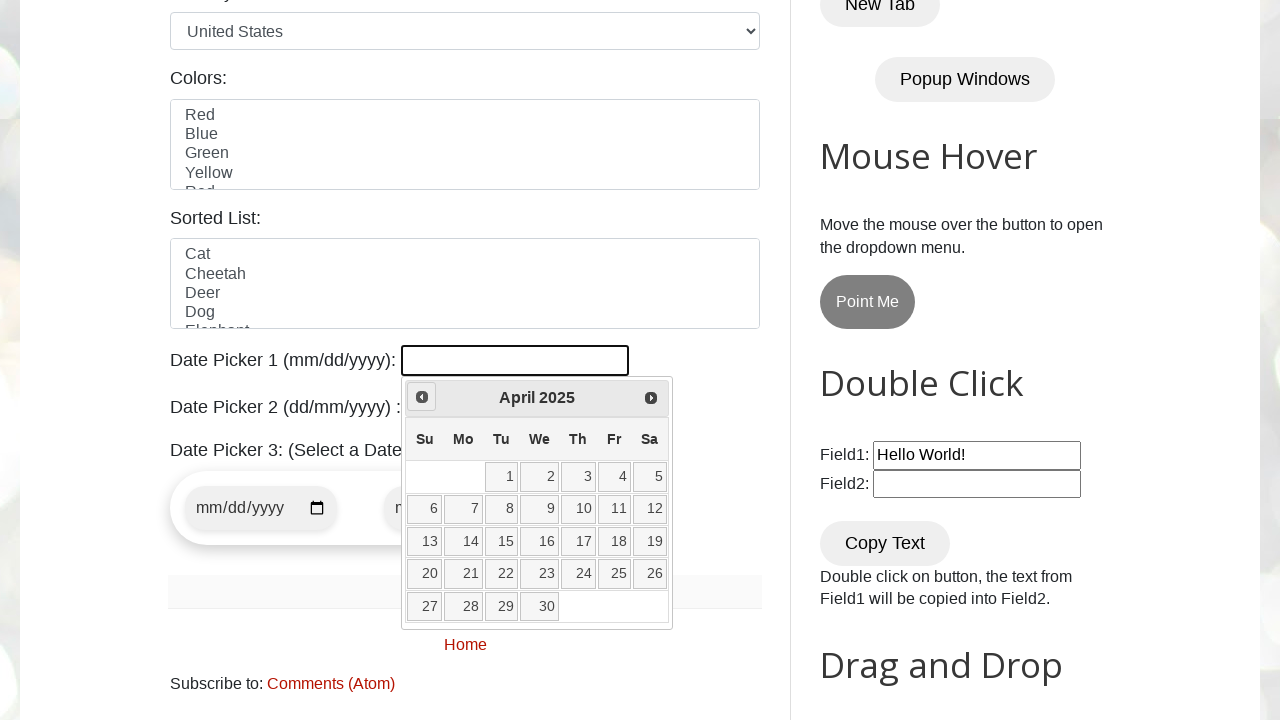

Retrieved current year: 2025
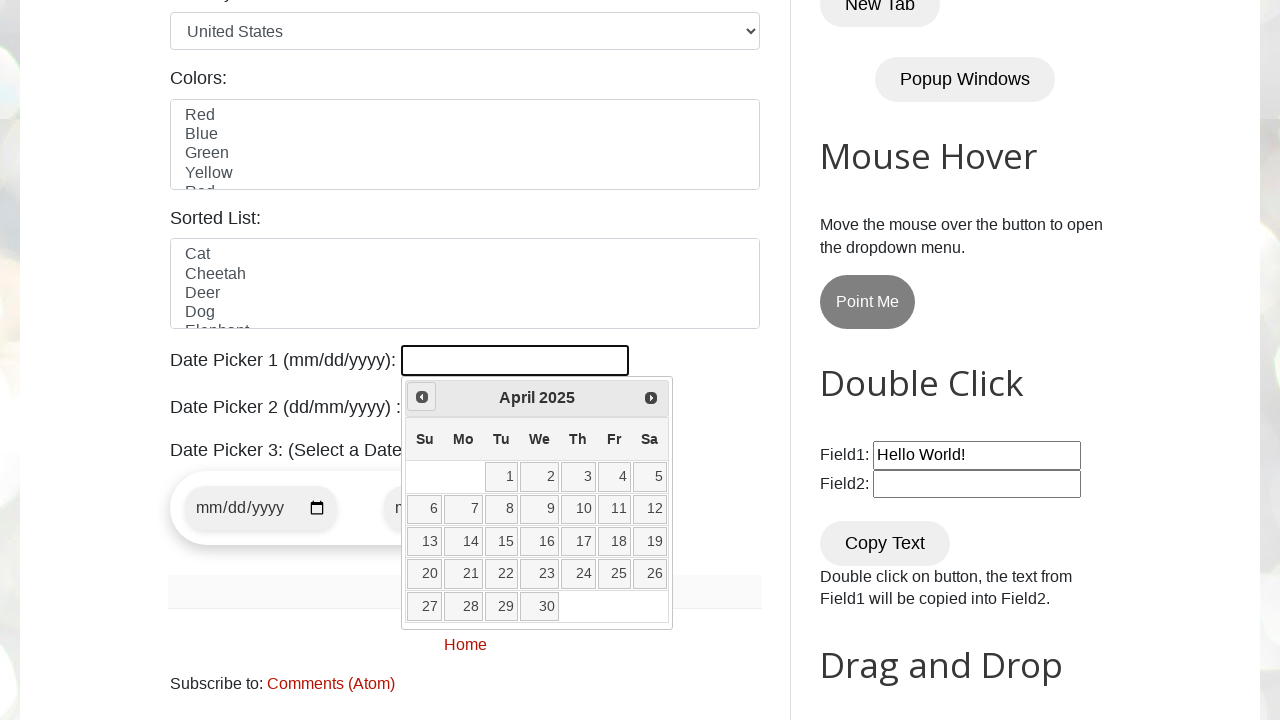

Waited 500ms before clicking previous month button
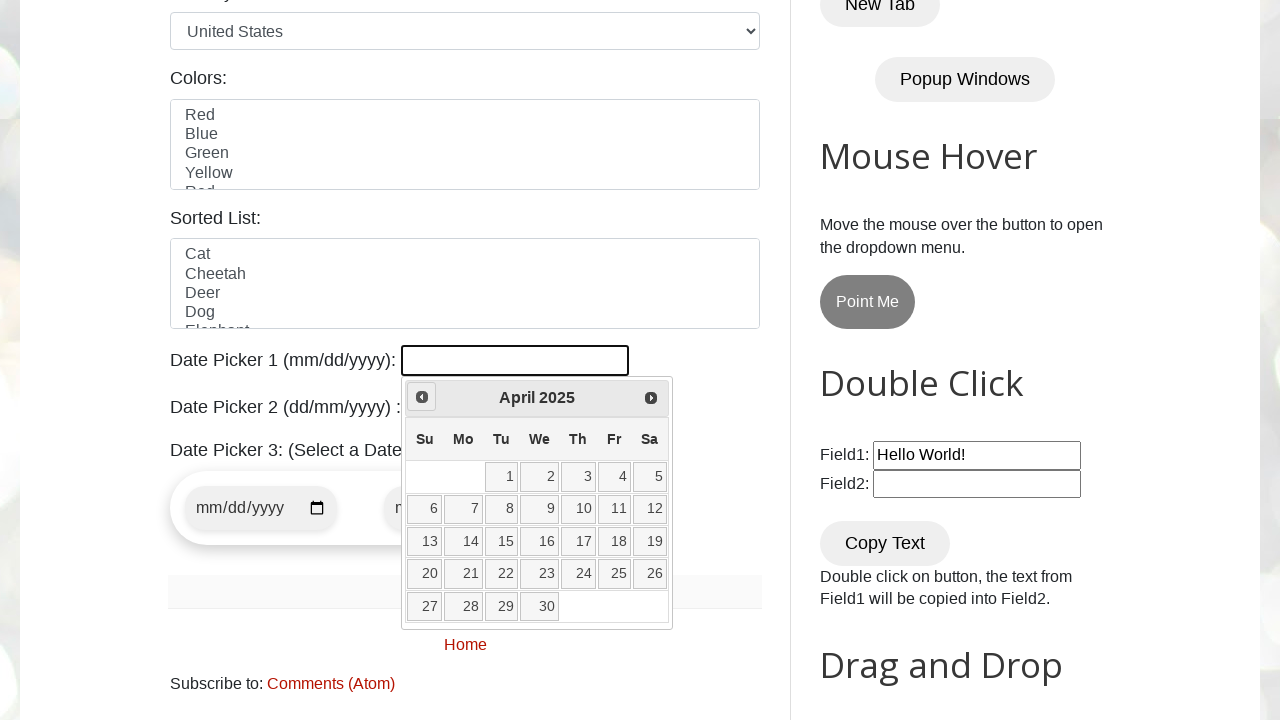

Clicked previous month navigation button at (422, 397) on xpath=//span[@class='ui-icon ui-icon-circle-triangle-w']
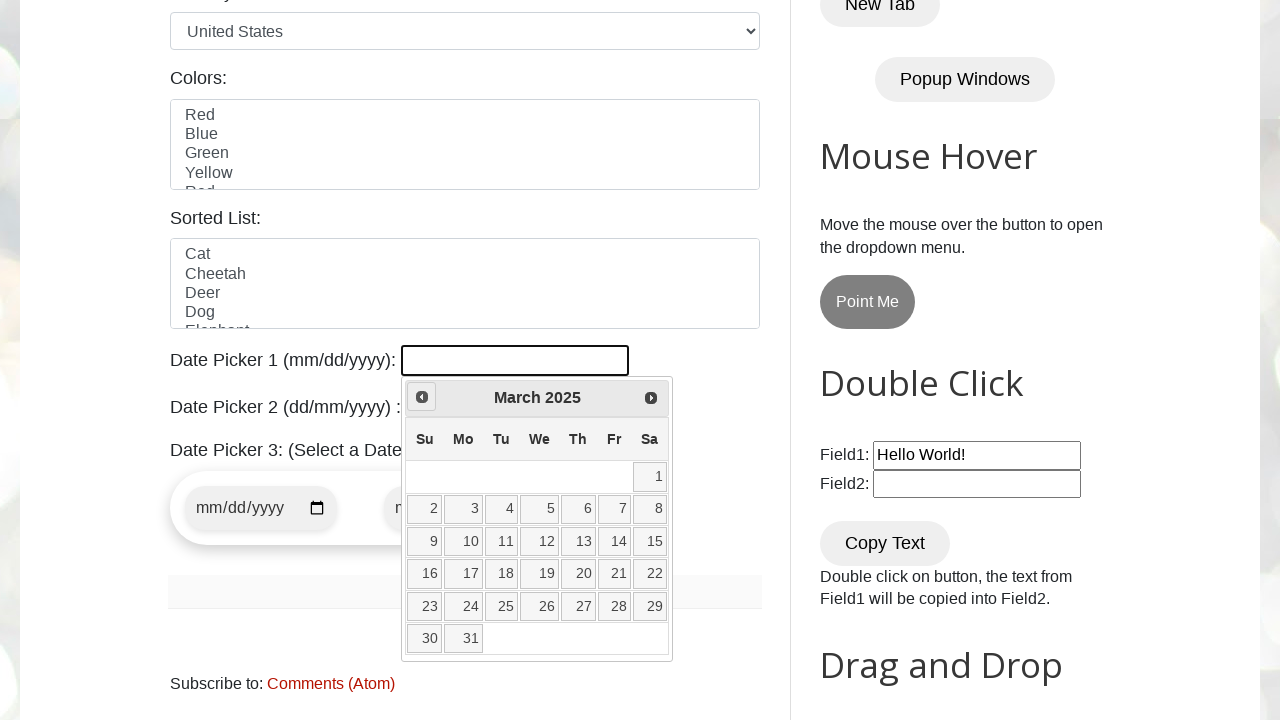

Retrieved current month: March
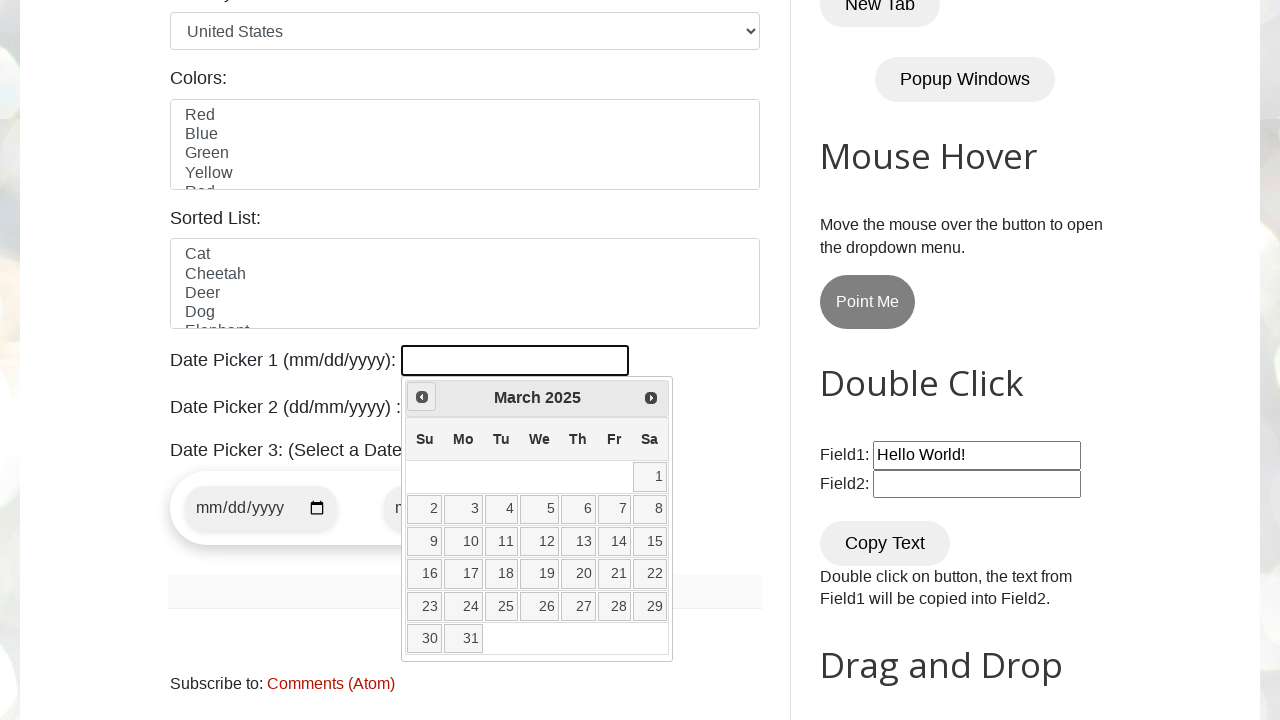

Retrieved current year: 2025
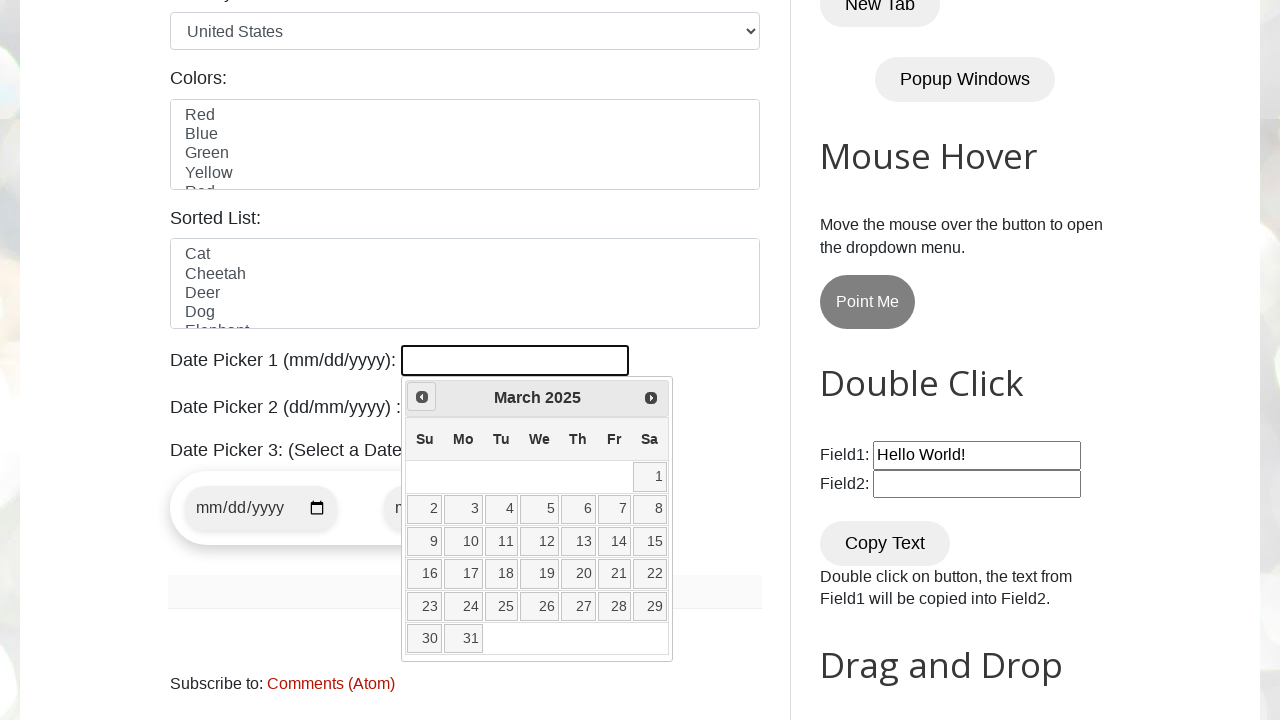

Waited 500ms before clicking previous month button
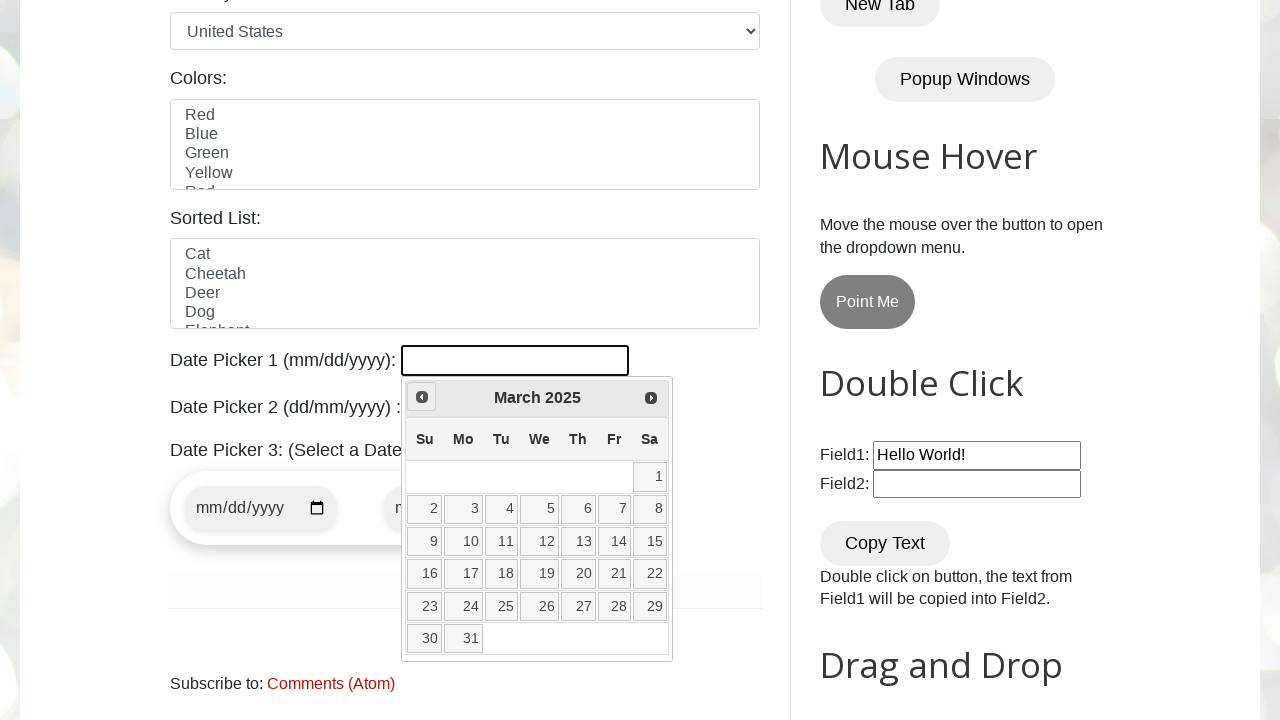

Clicked previous month navigation button at (422, 397) on xpath=//span[@class='ui-icon ui-icon-circle-triangle-w']
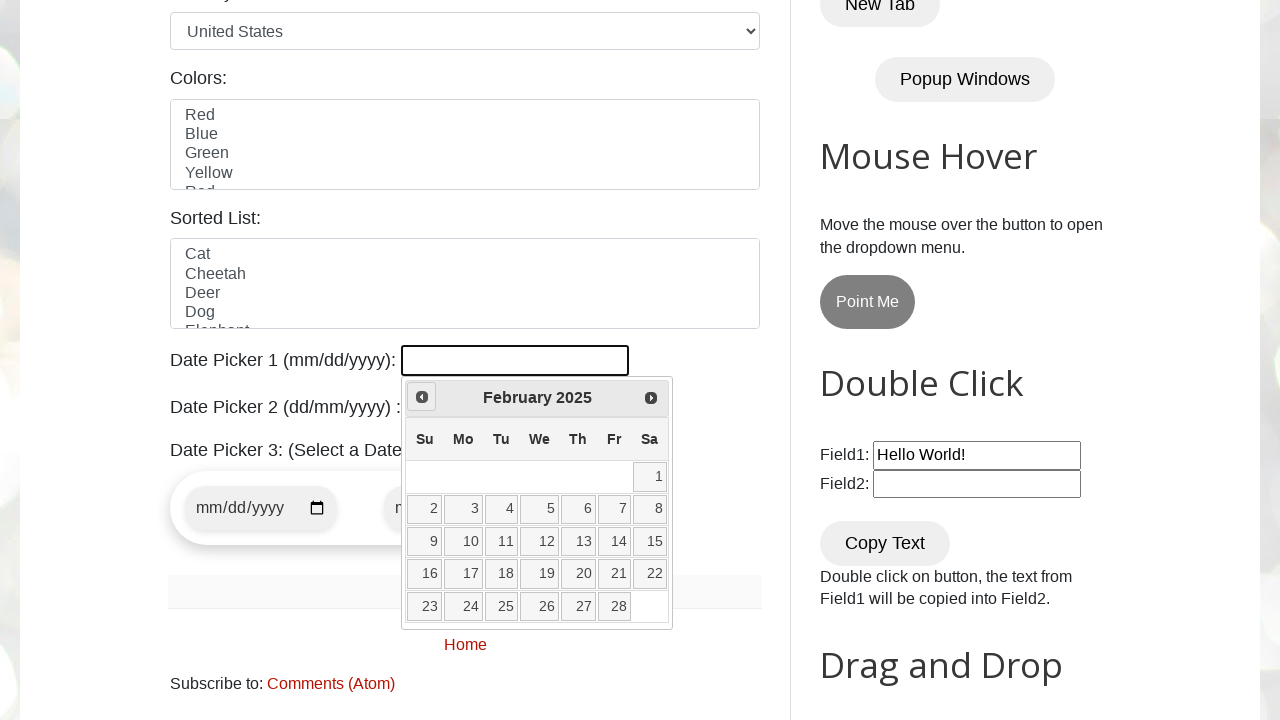

Retrieved current month: February
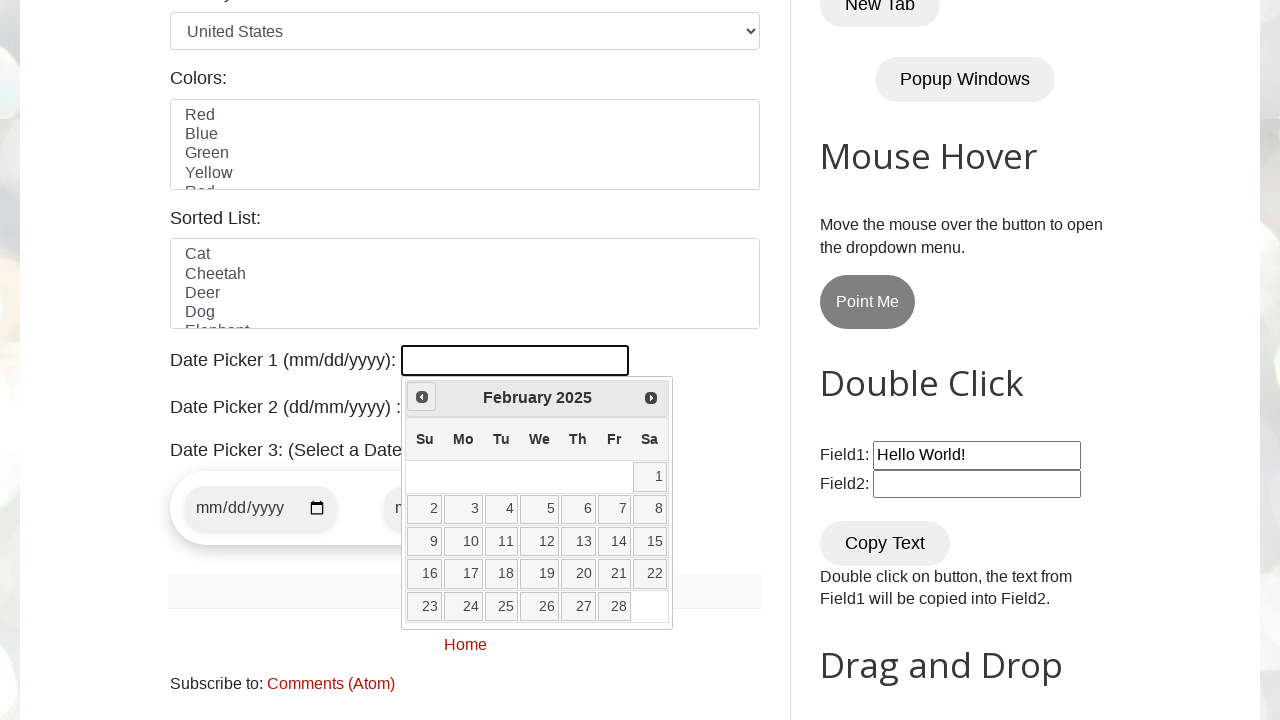

Retrieved current year: 2025
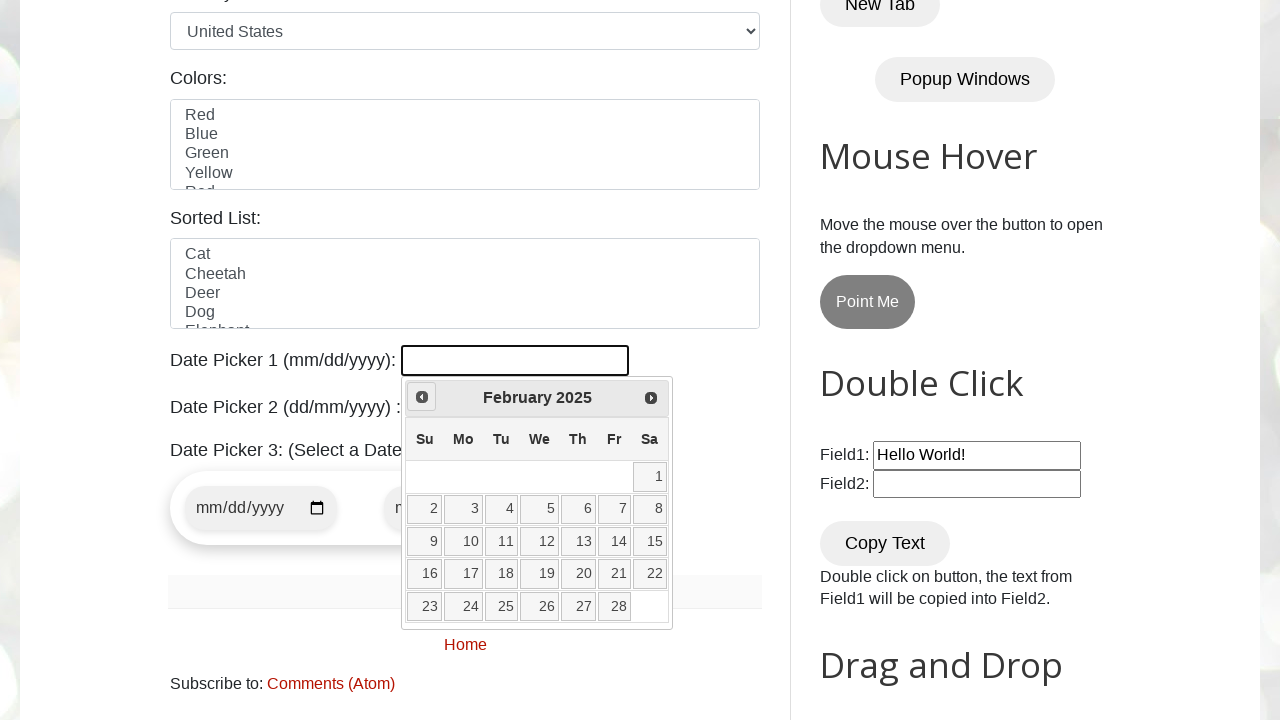

Waited 500ms before clicking previous month button
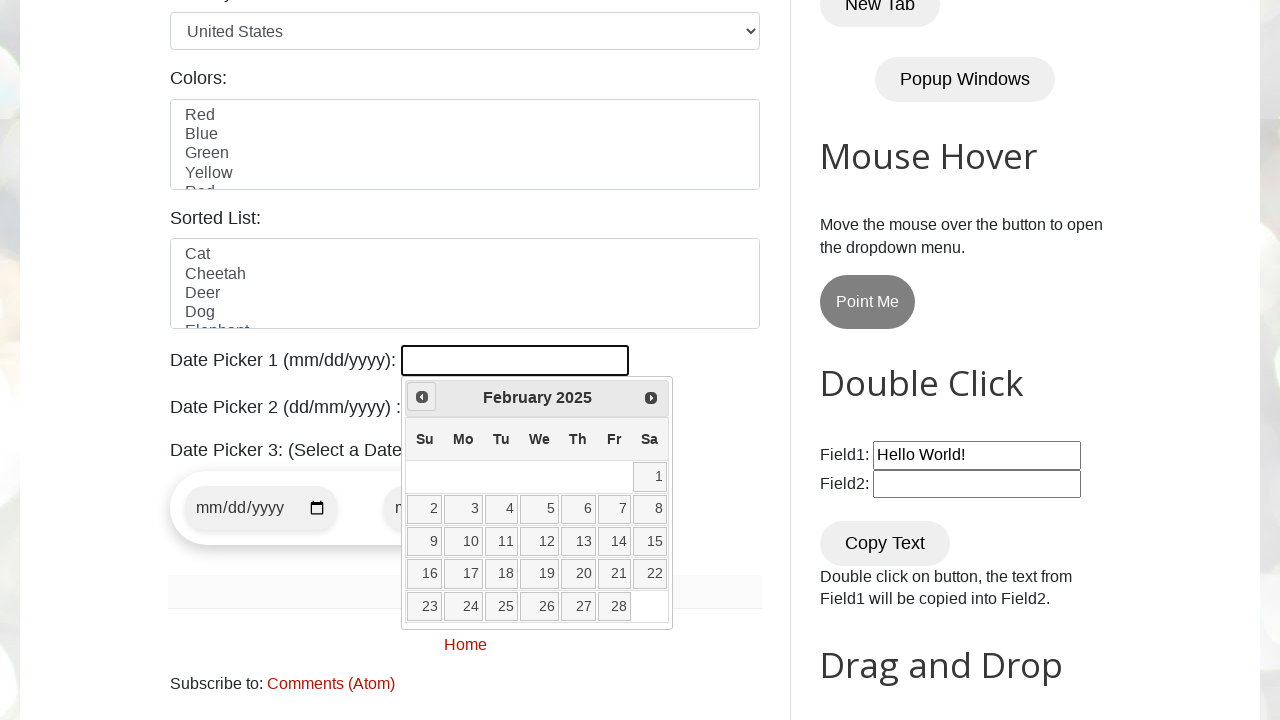

Clicked previous month navigation button at (422, 397) on xpath=//span[@class='ui-icon ui-icon-circle-triangle-w']
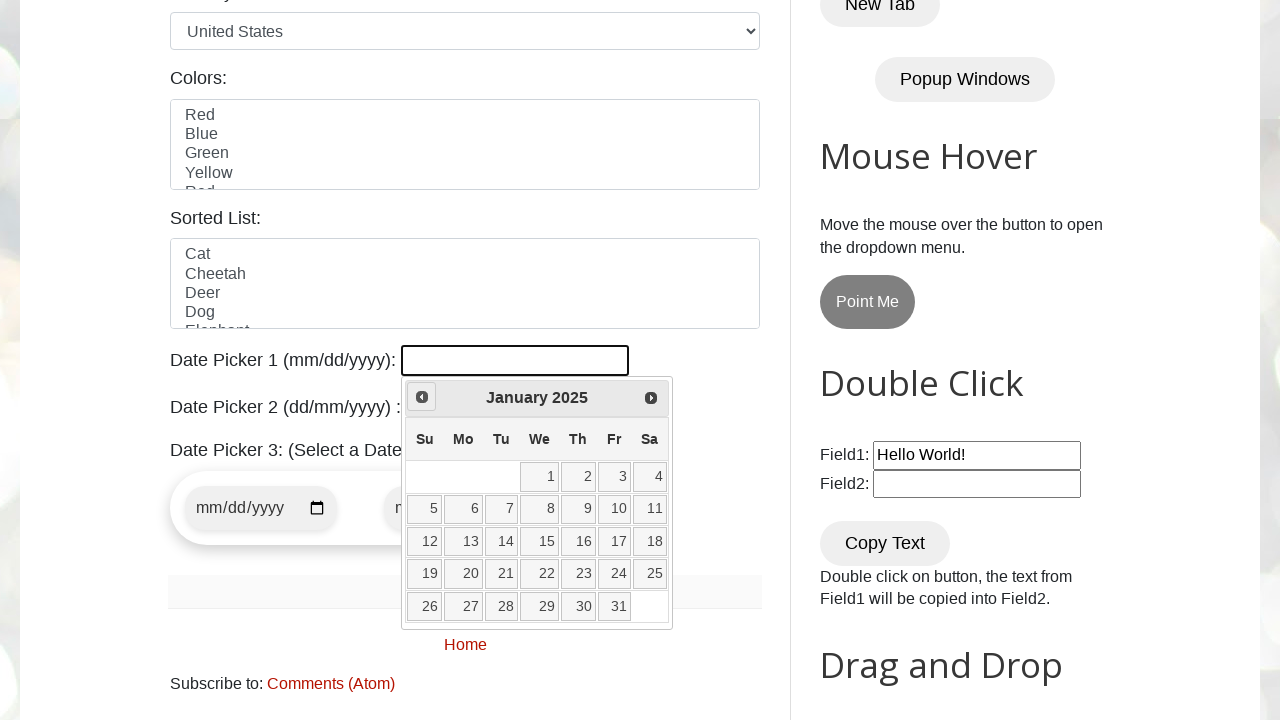

Retrieved current month: January
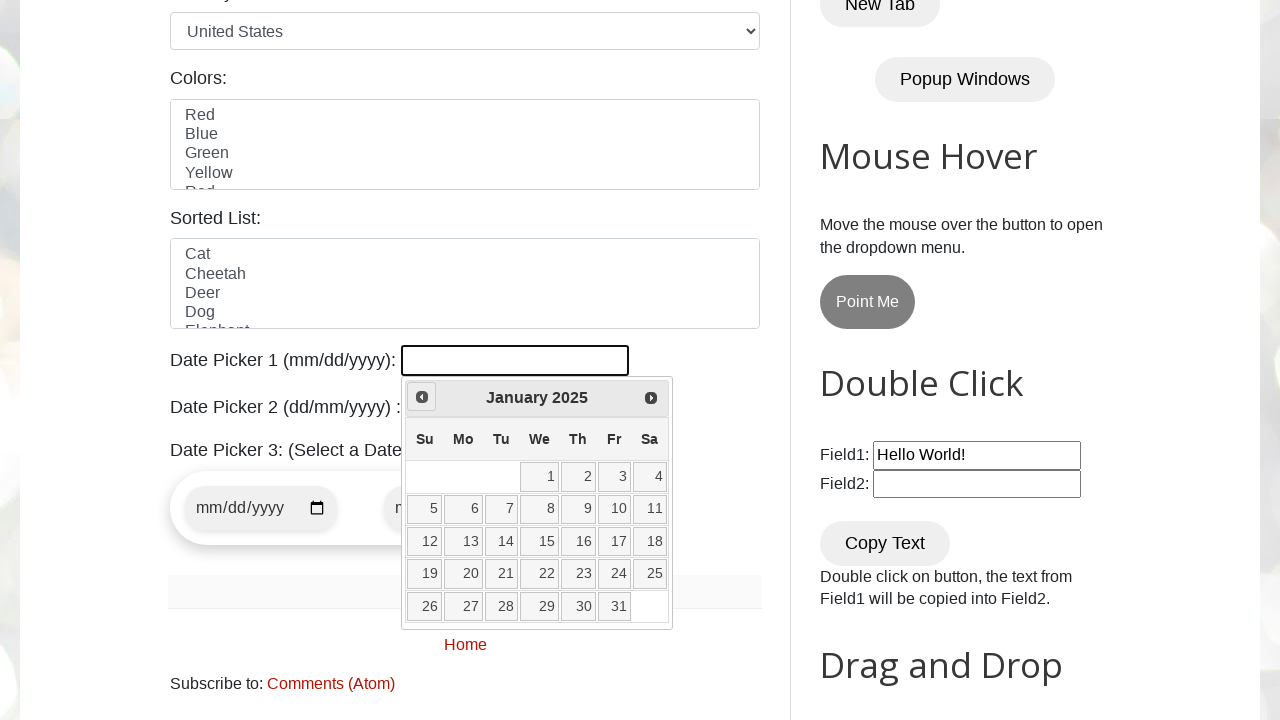

Retrieved current year: 2025
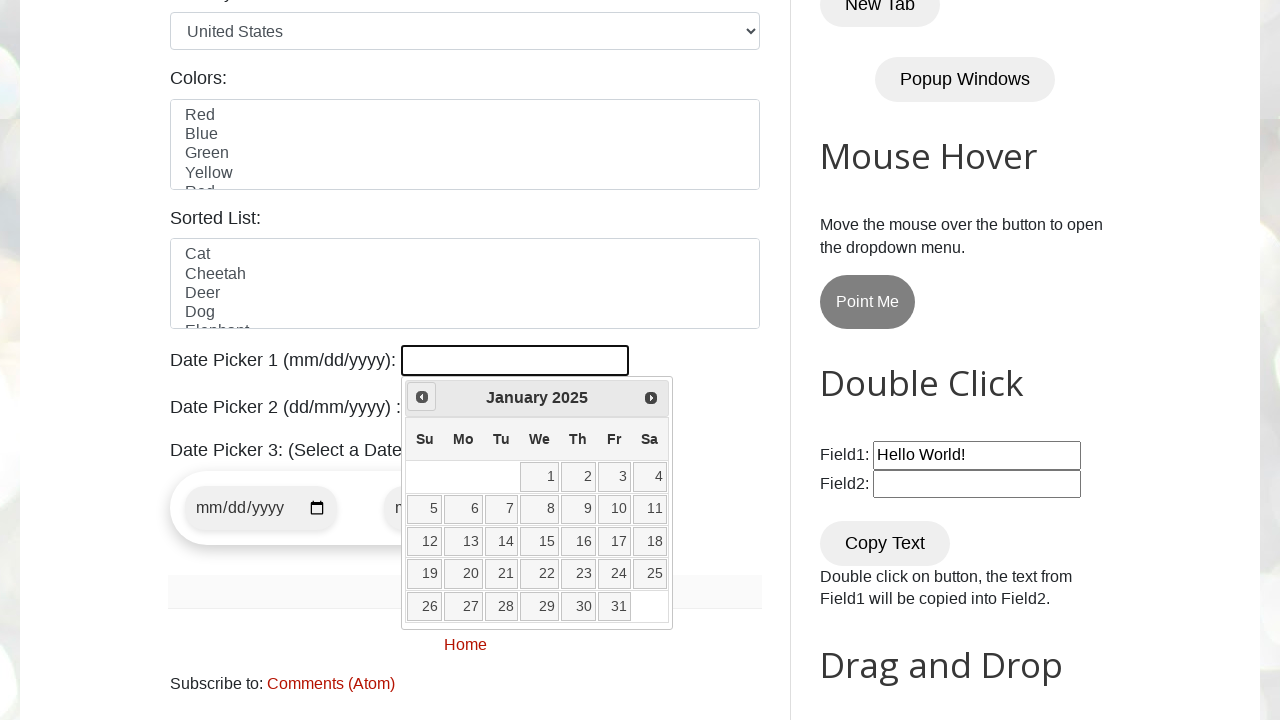

Waited 500ms before clicking previous month button
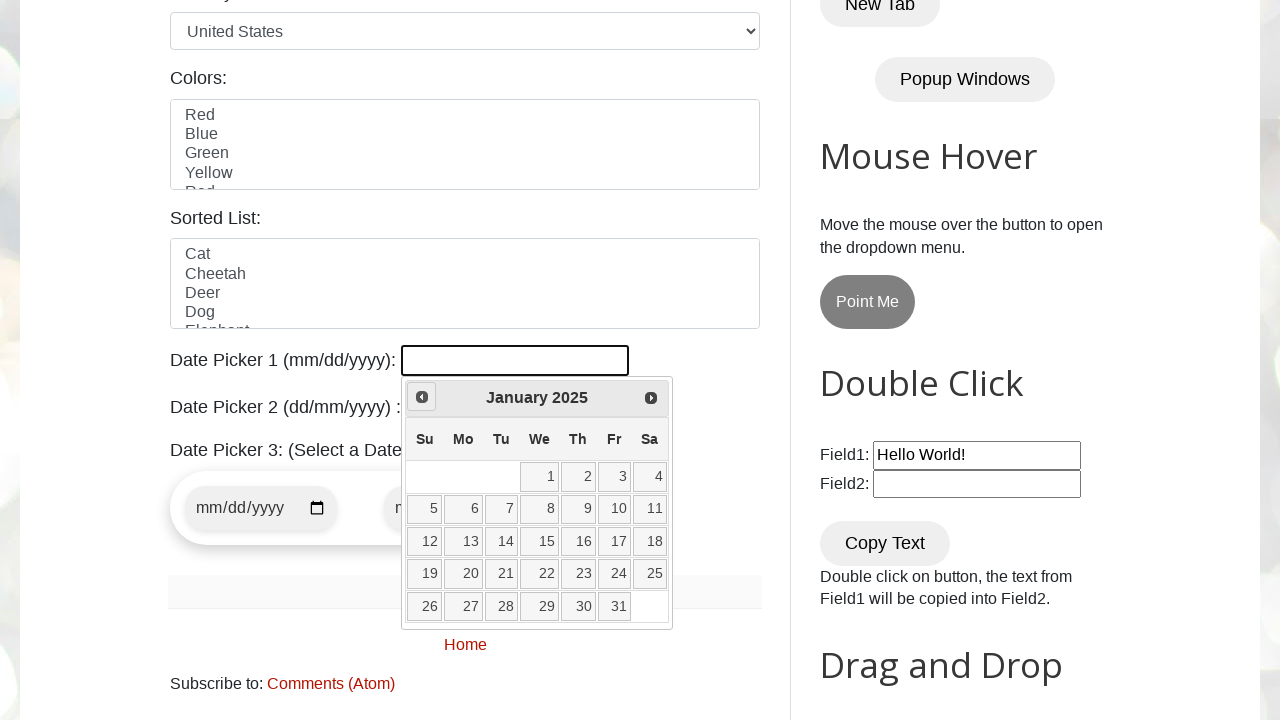

Clicked previous month navigation button at (422, 397) on xpath=//span[@class='ui-icon ui-icon-circle-triangle-w']
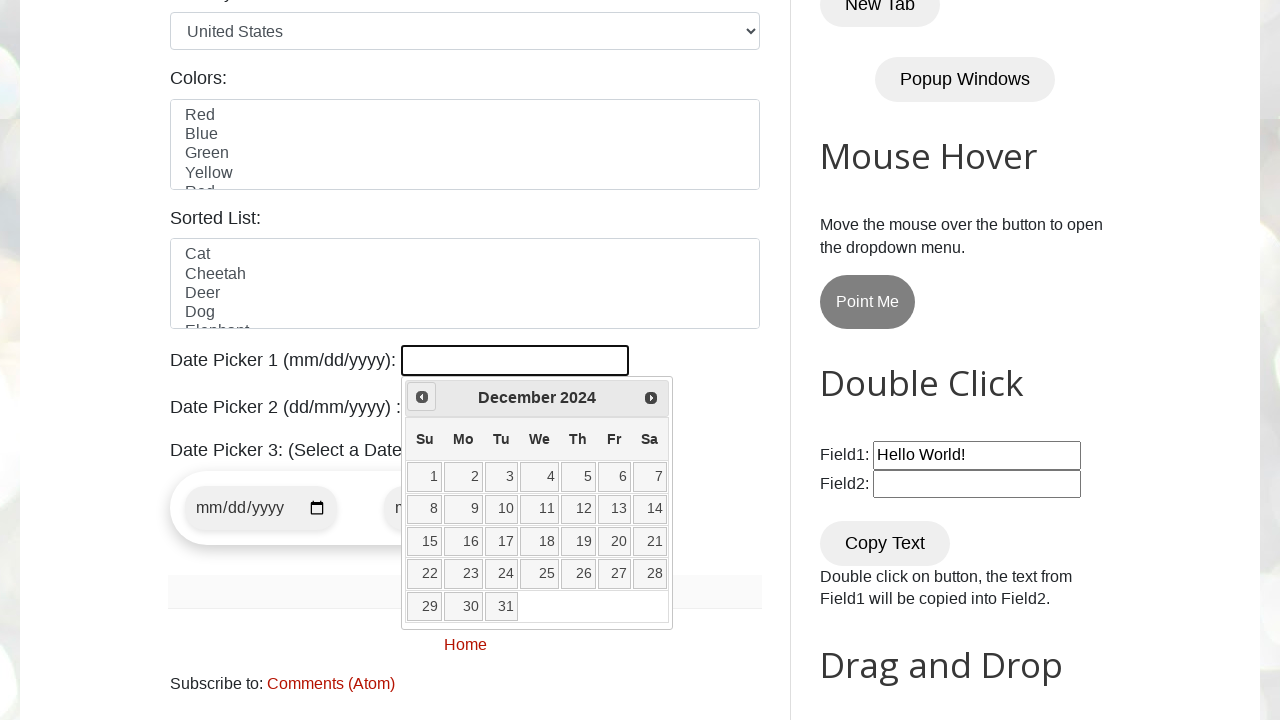

Retrieved current month: December
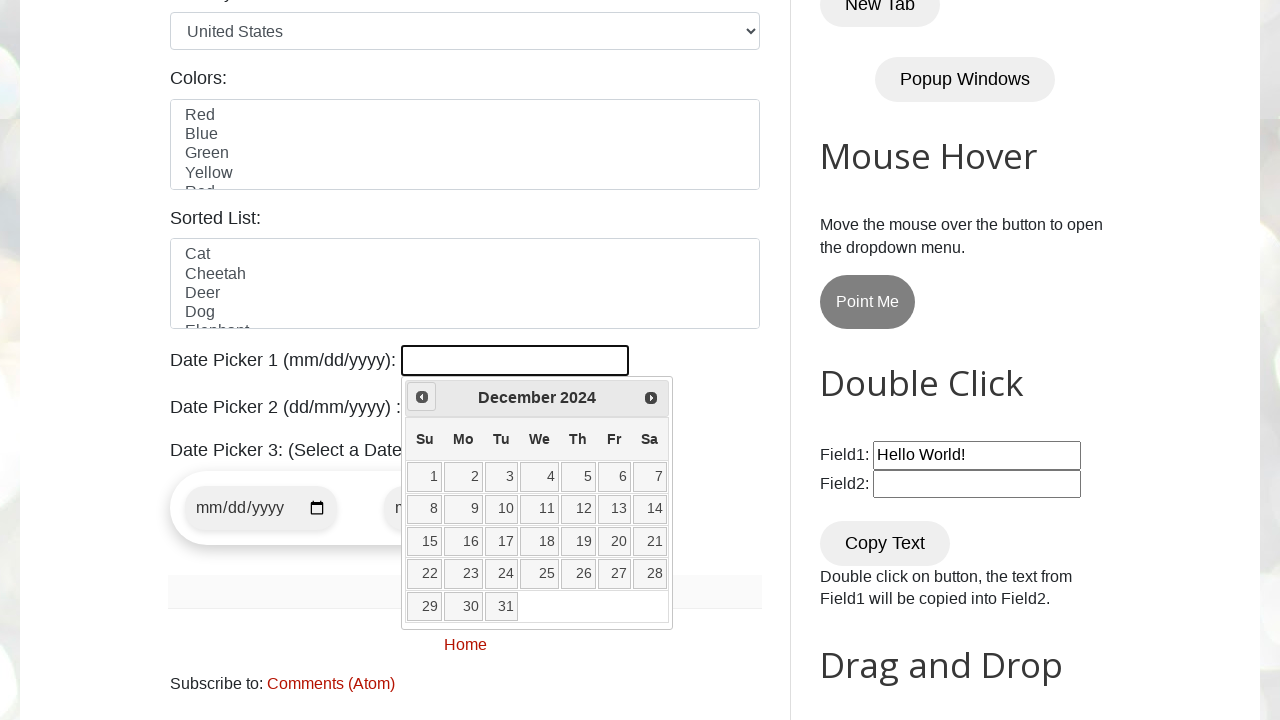

Retrieved current year: 2024
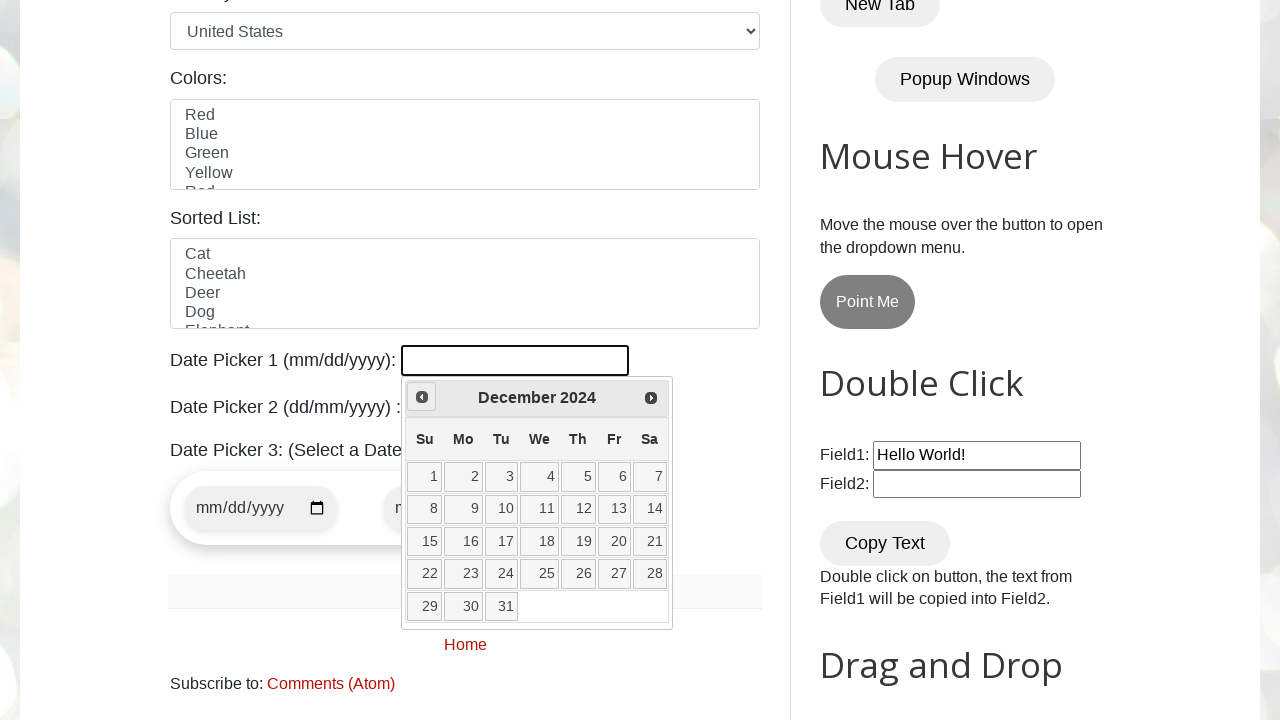

Waited 500ms before clicking previous month button
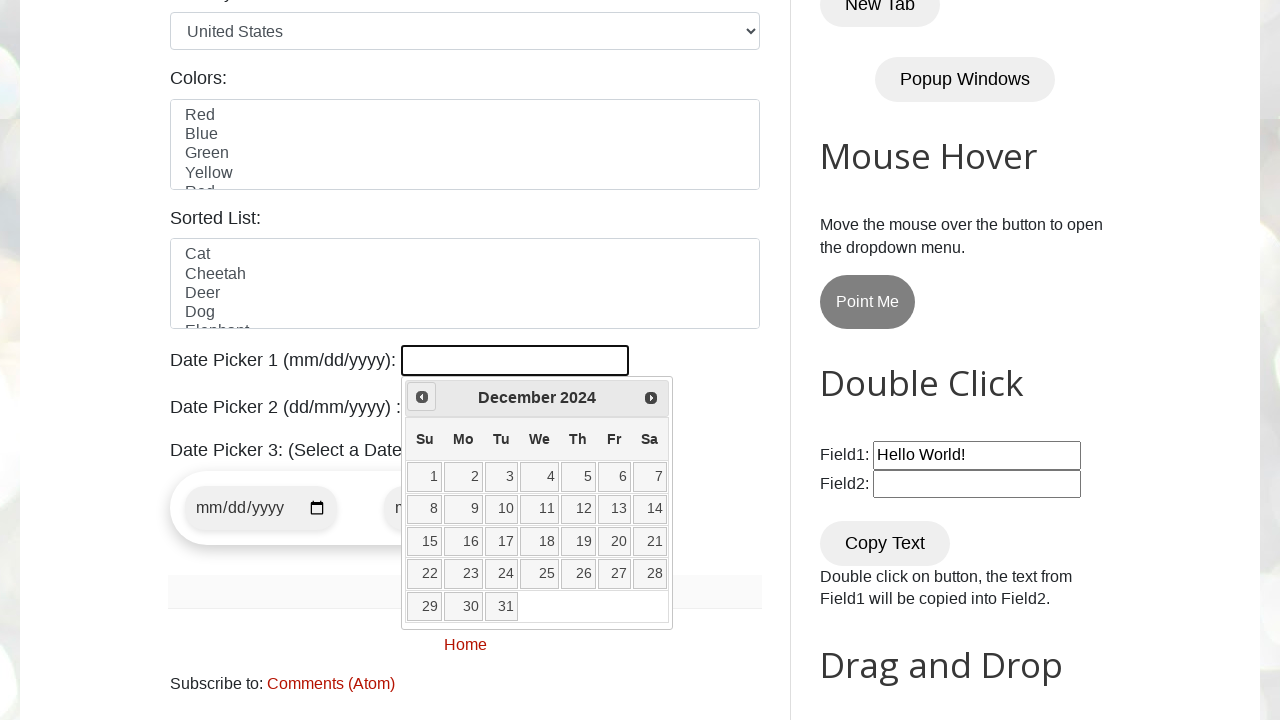

Clicked previous month navigation button at (422, 397) on xpath=//span[@class='ui-icon ui-icon-circle-triangle-w']
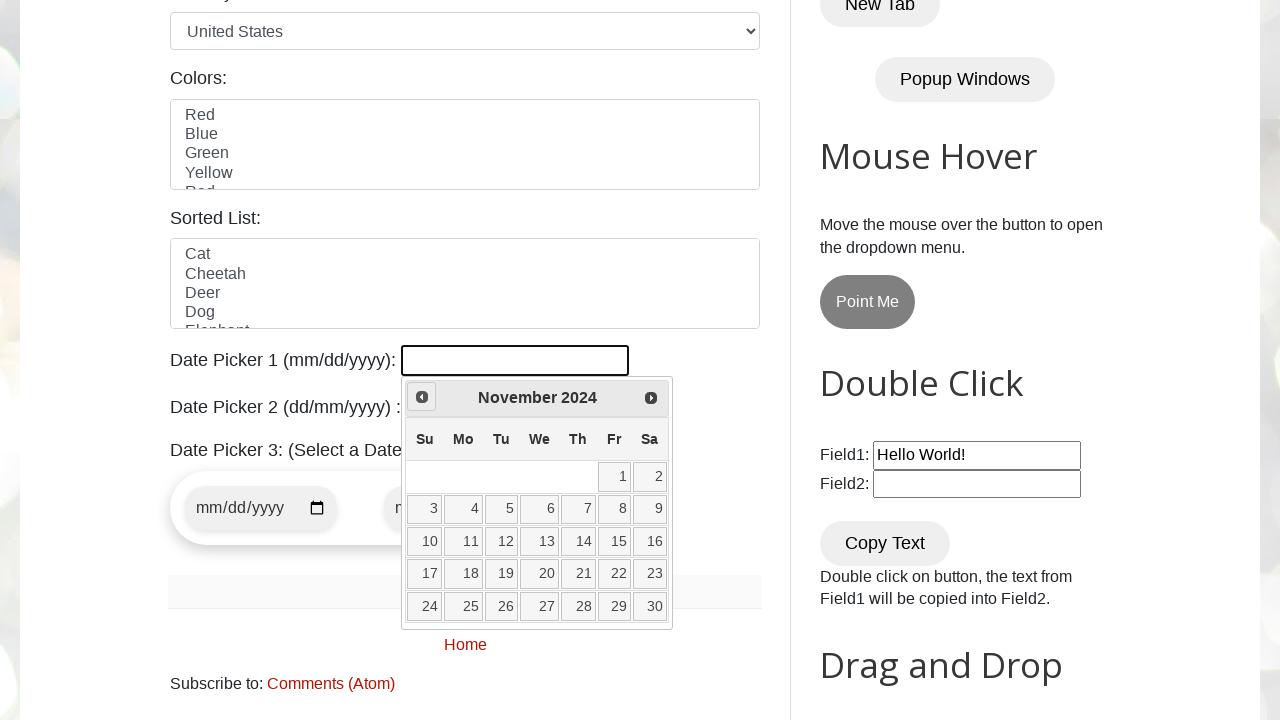

Retrieved current month: November
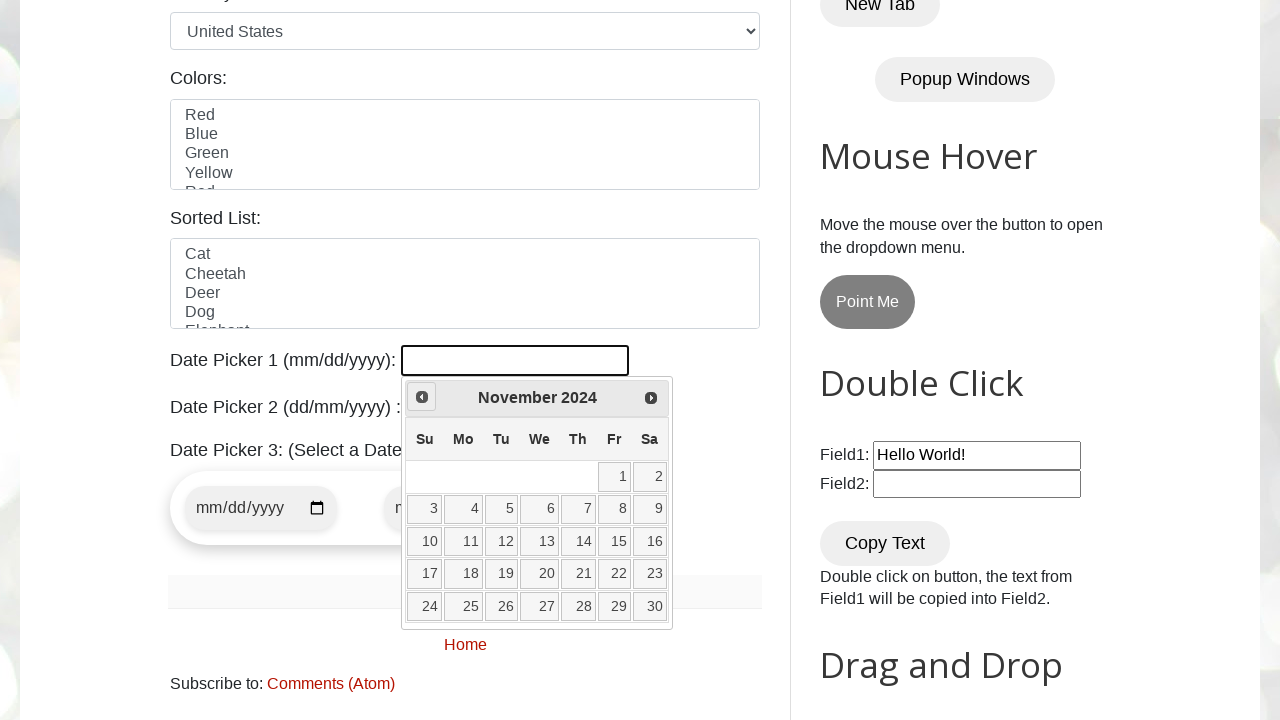

Retrieved current year: 2024
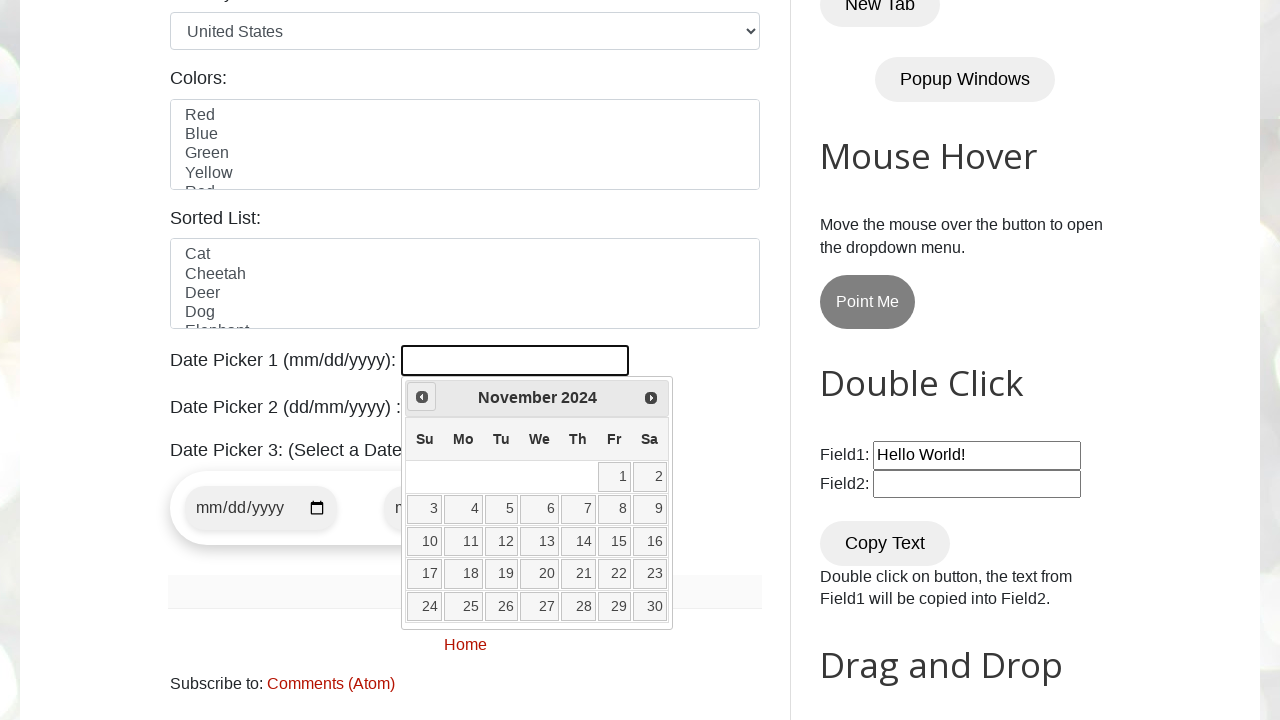

Waited 500ms before clicking previous month button
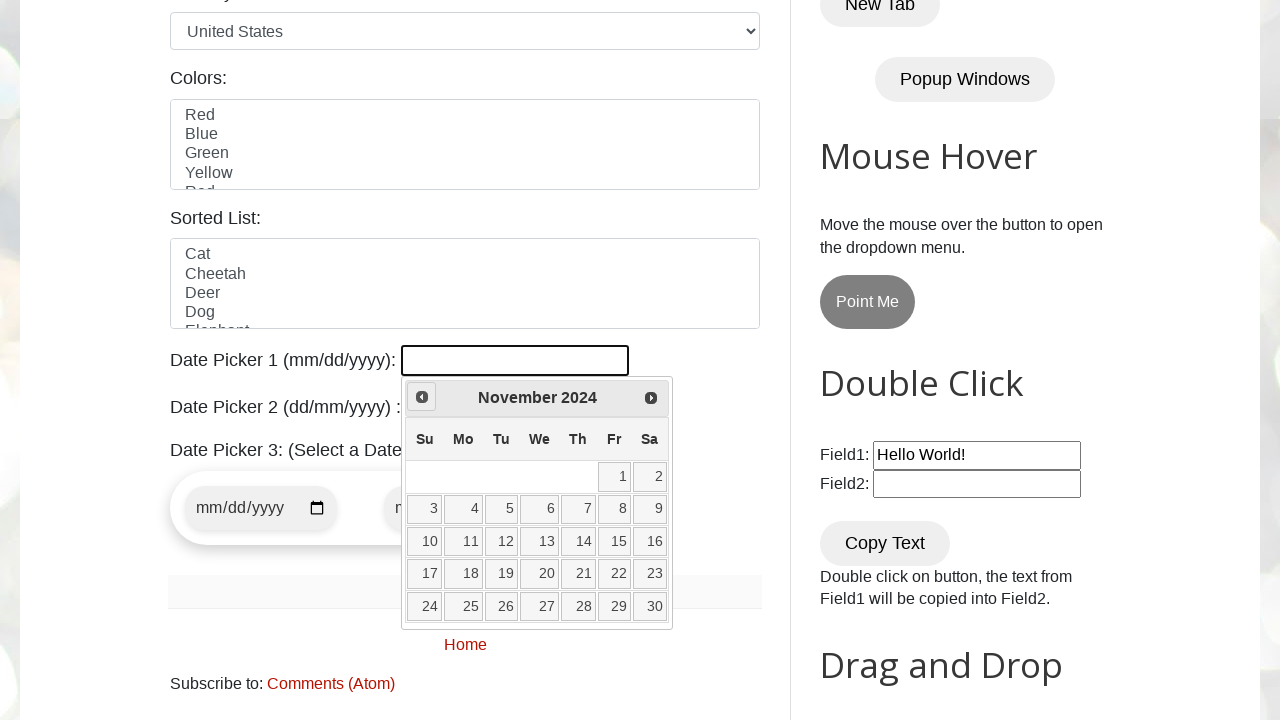

Clicked previous month navigation button at (422, 397) on xpath=//span[@class='ui-icon ui-icon-circle-triangle-w']
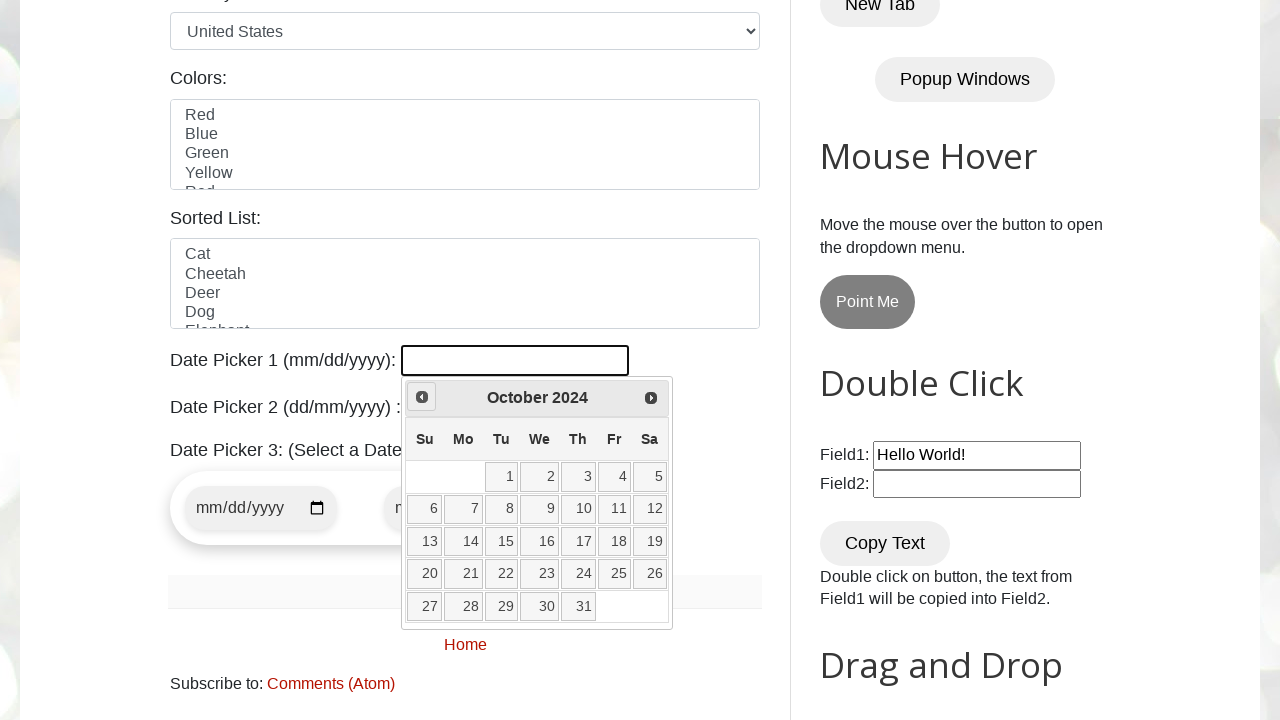

Retrieved current month: October
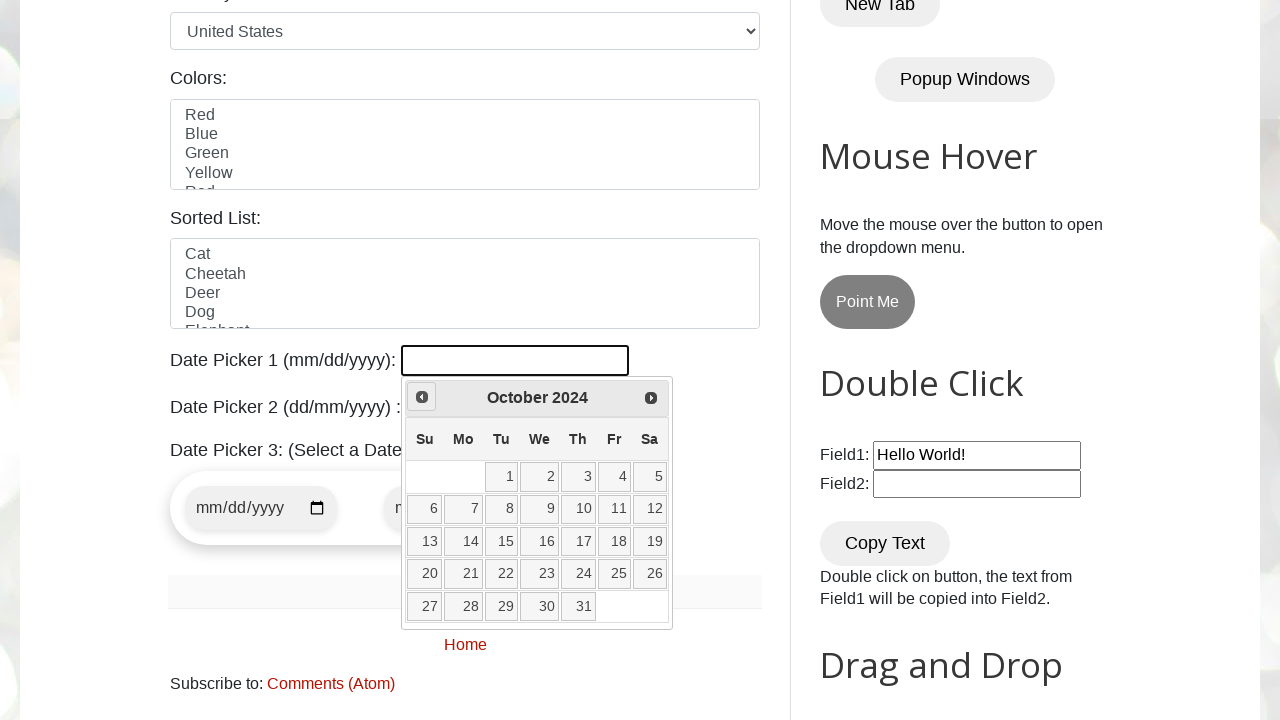

Retrieved current year: 2024
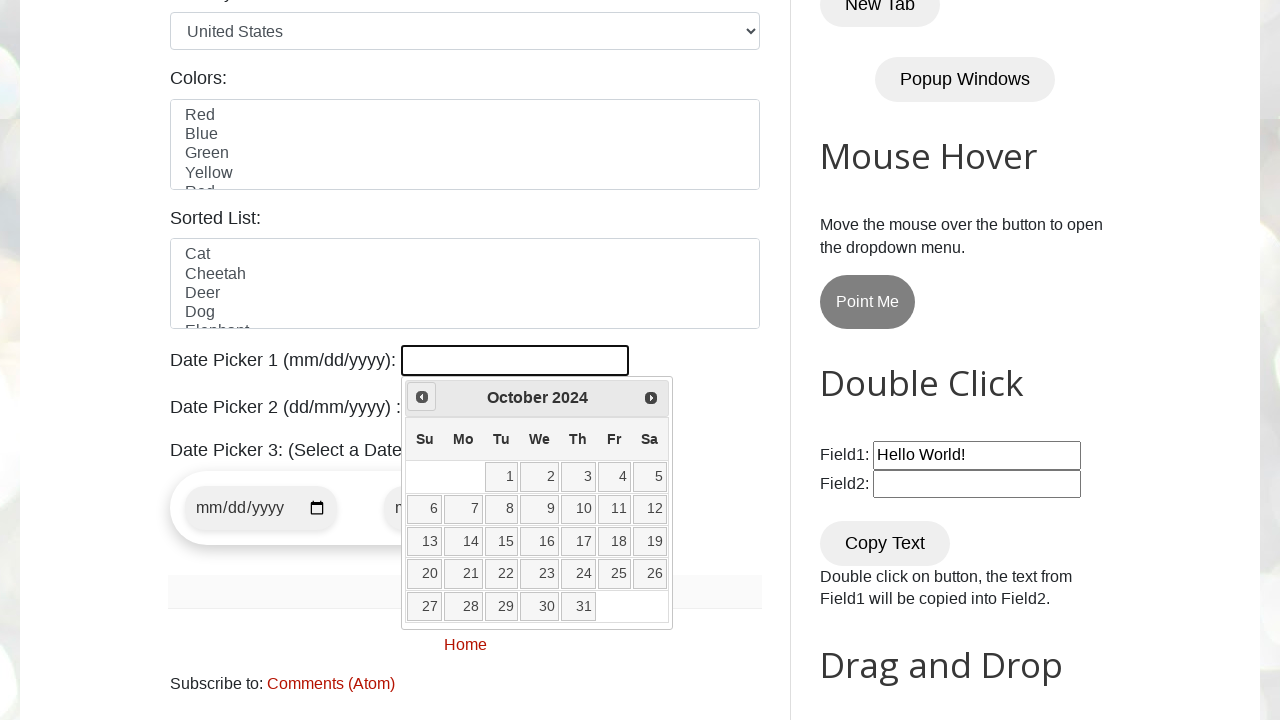

Waited 500ms before clicking previous month button
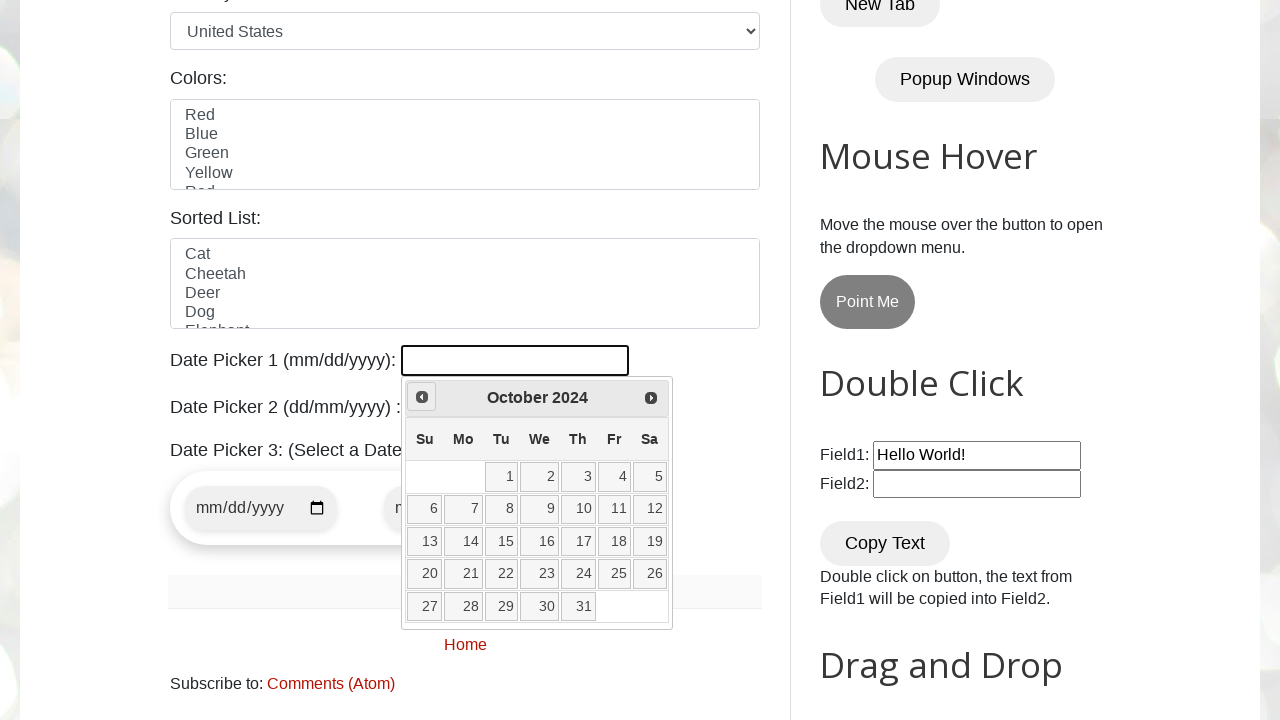

Clicked previous month navigation button at (422, 397) on xpath=//span[@class='ui-icon ui-icon-circle-triangle-w']
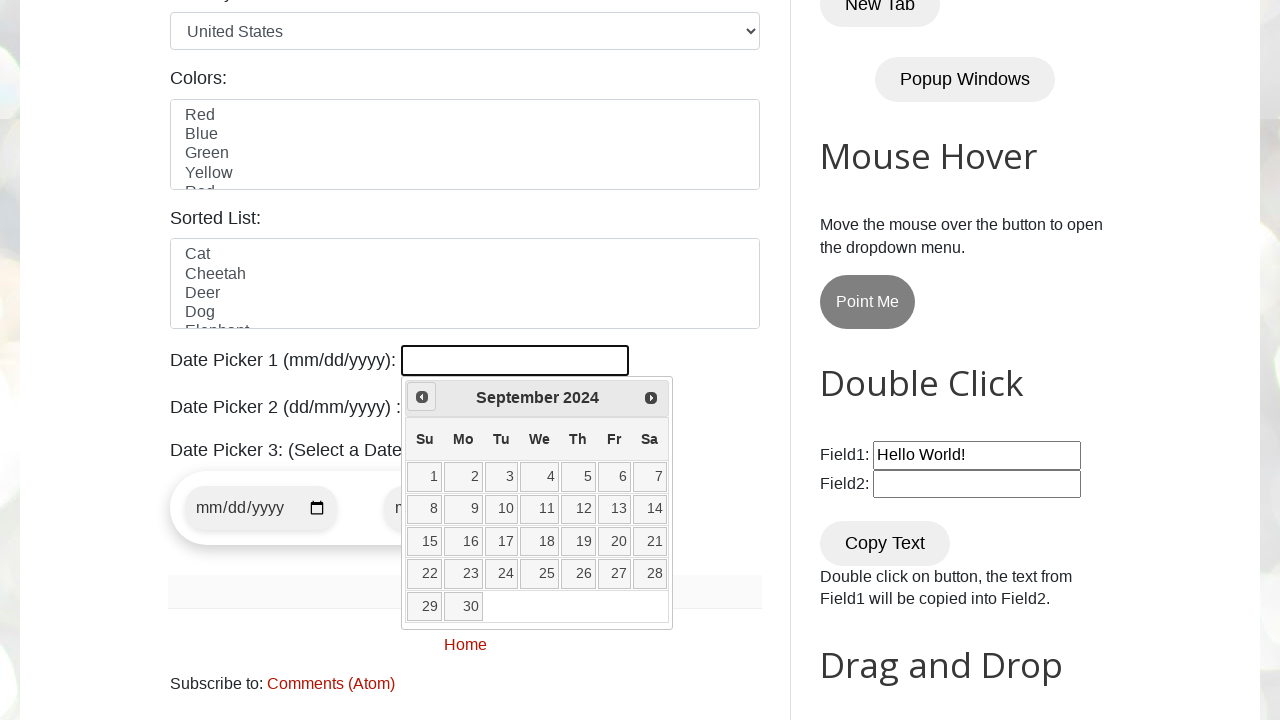

Retrieved current month: September
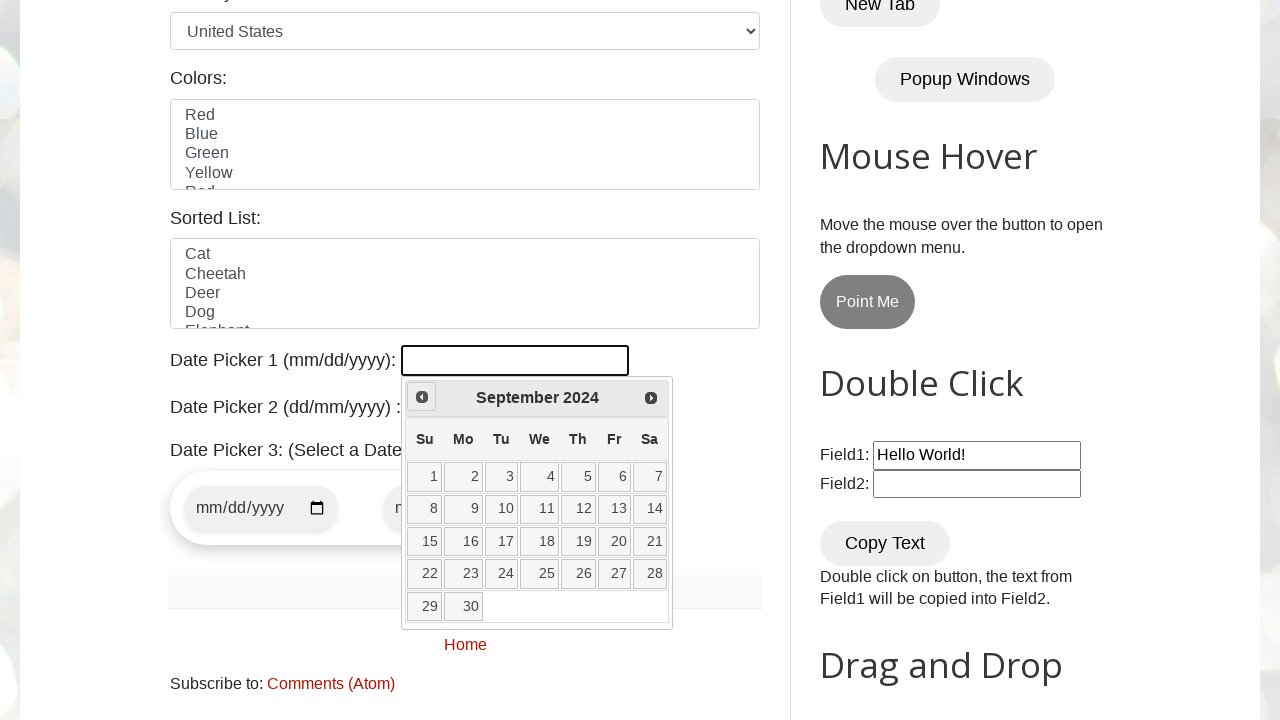

Retrieved current year: 2024
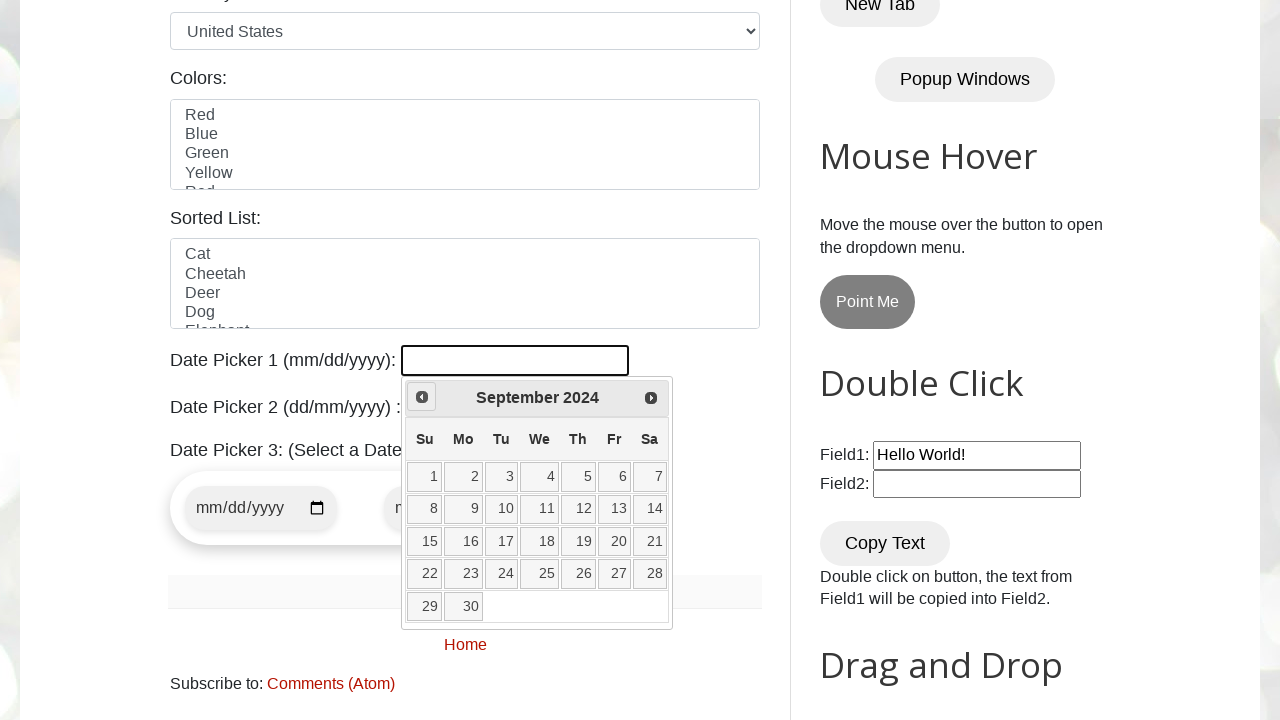

Waited 500ms before clicking previous month button
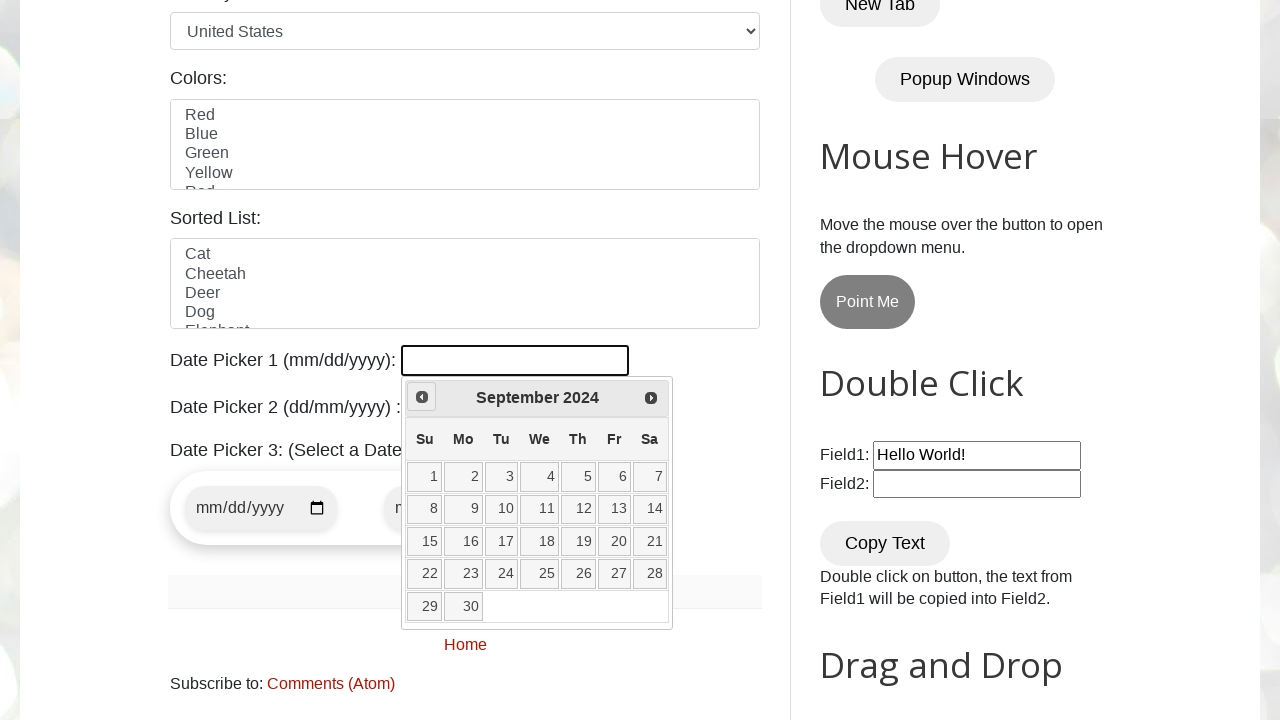

Clicked previous month navigation button at (422, 397) on xpath=//span[@class='ui-icon ui-icon-circle-triangle-w']
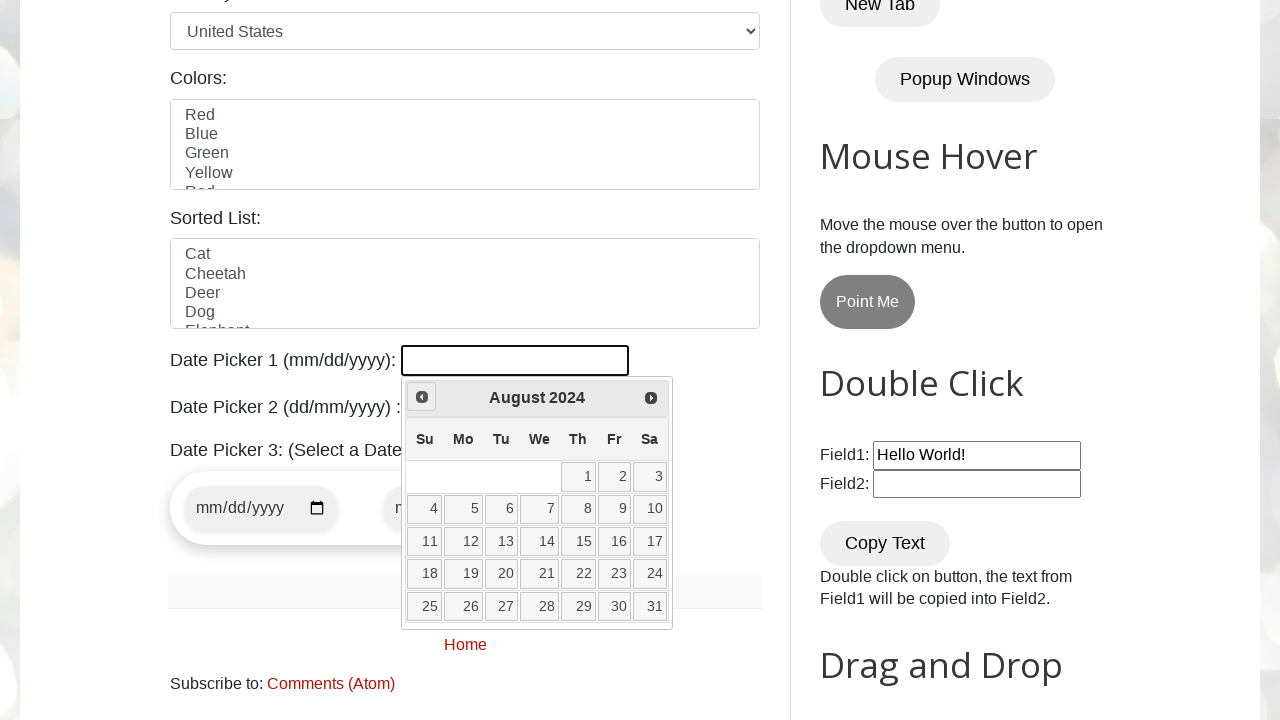

Retrieved current month: August
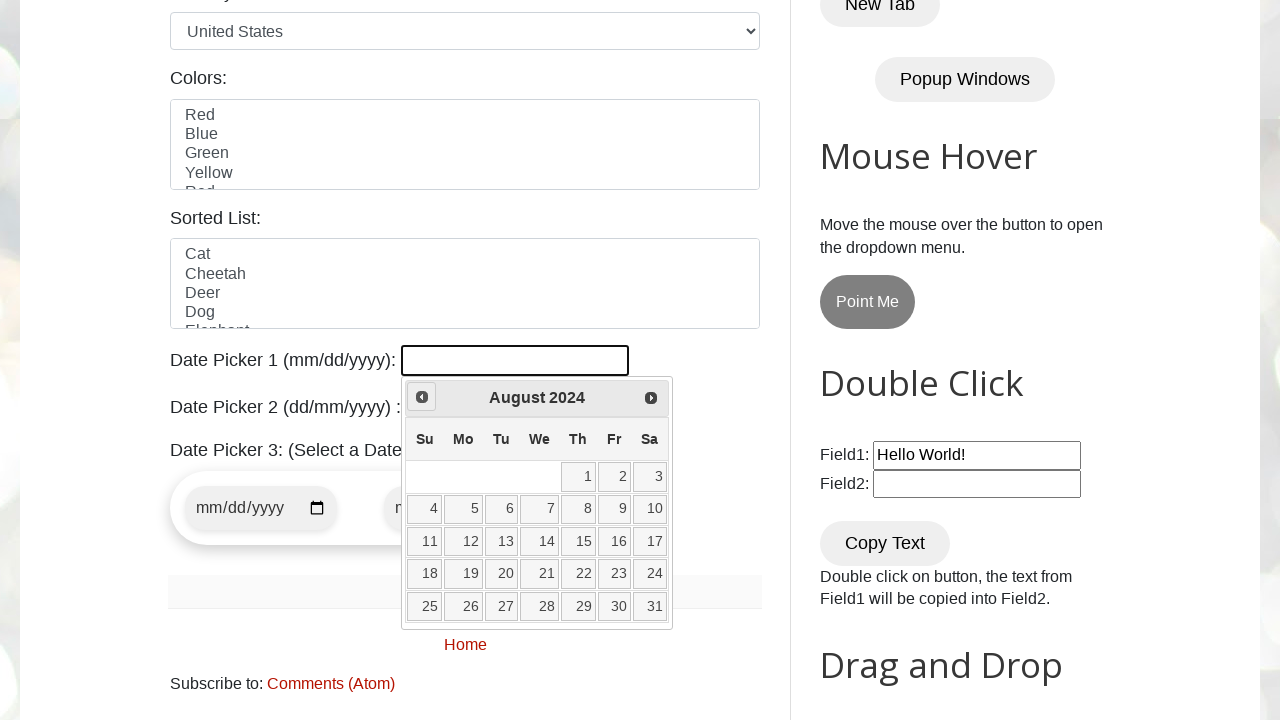

Retrieved current year: 2024
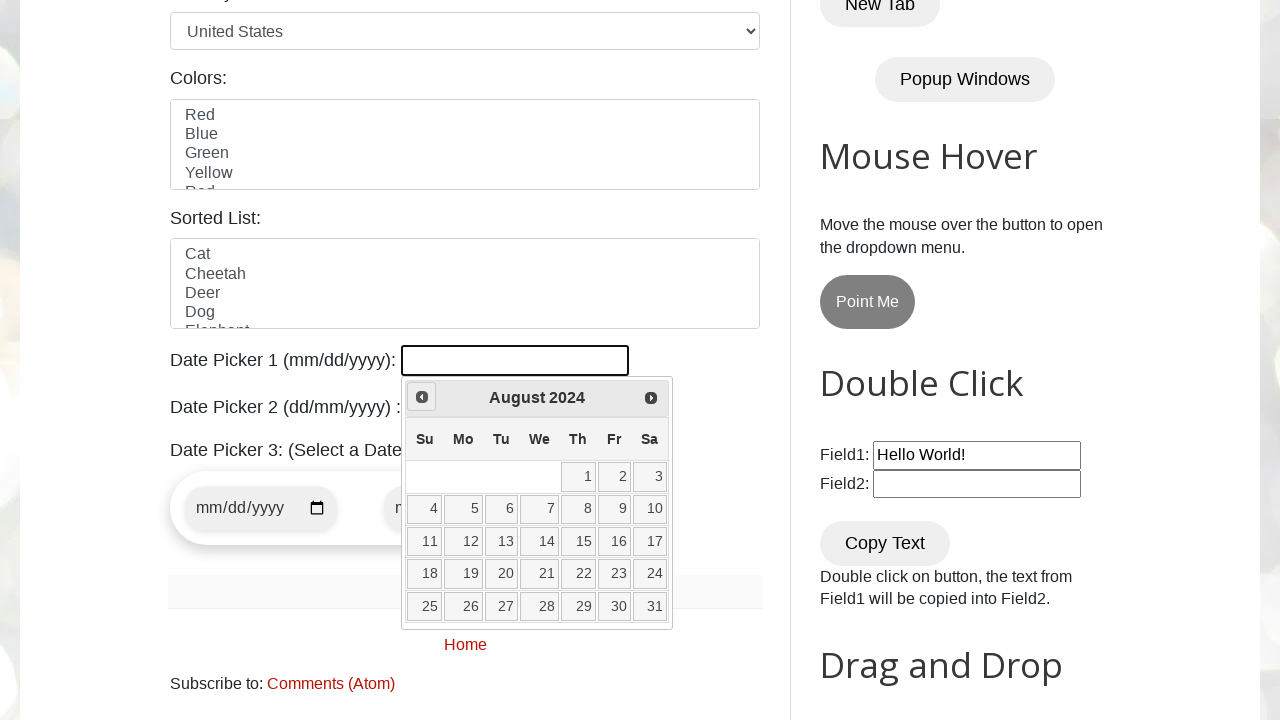

Waited 500ms before clicking previous month button
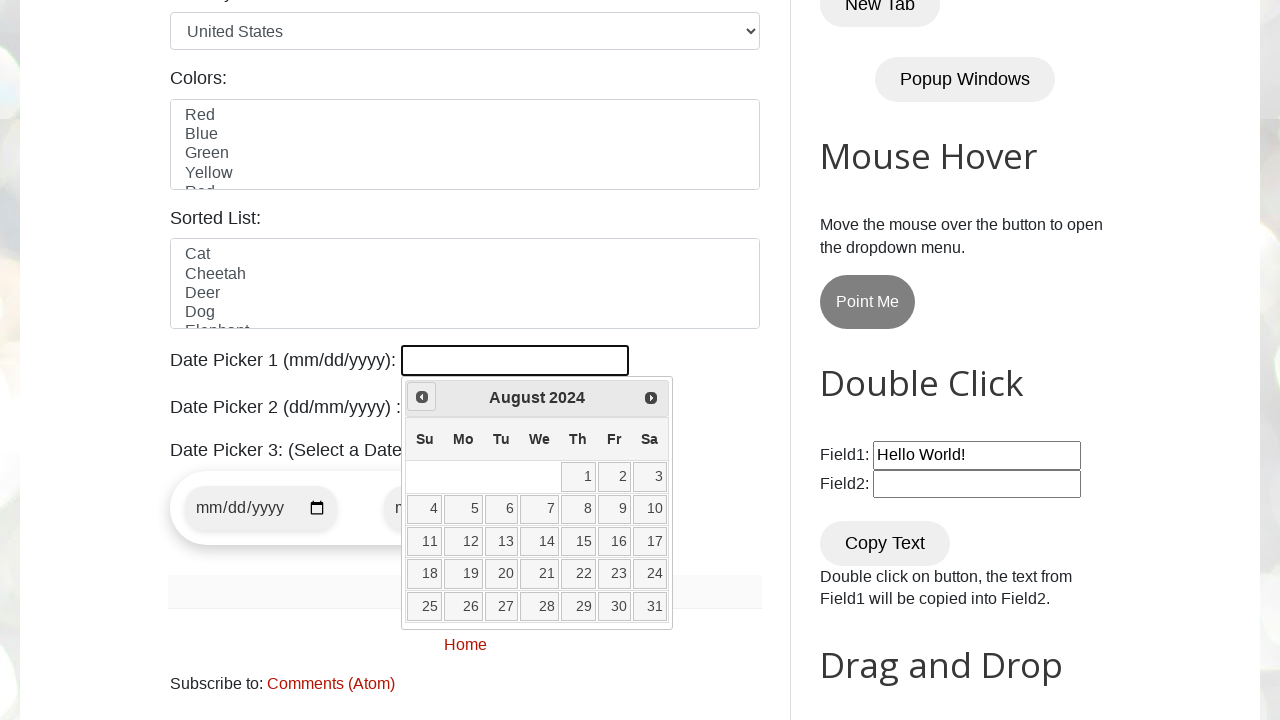

Clicked previous month navigation button at (422, 397) on xpath=//span[@class='ui-icon ui-icon-circle-triangle-w']
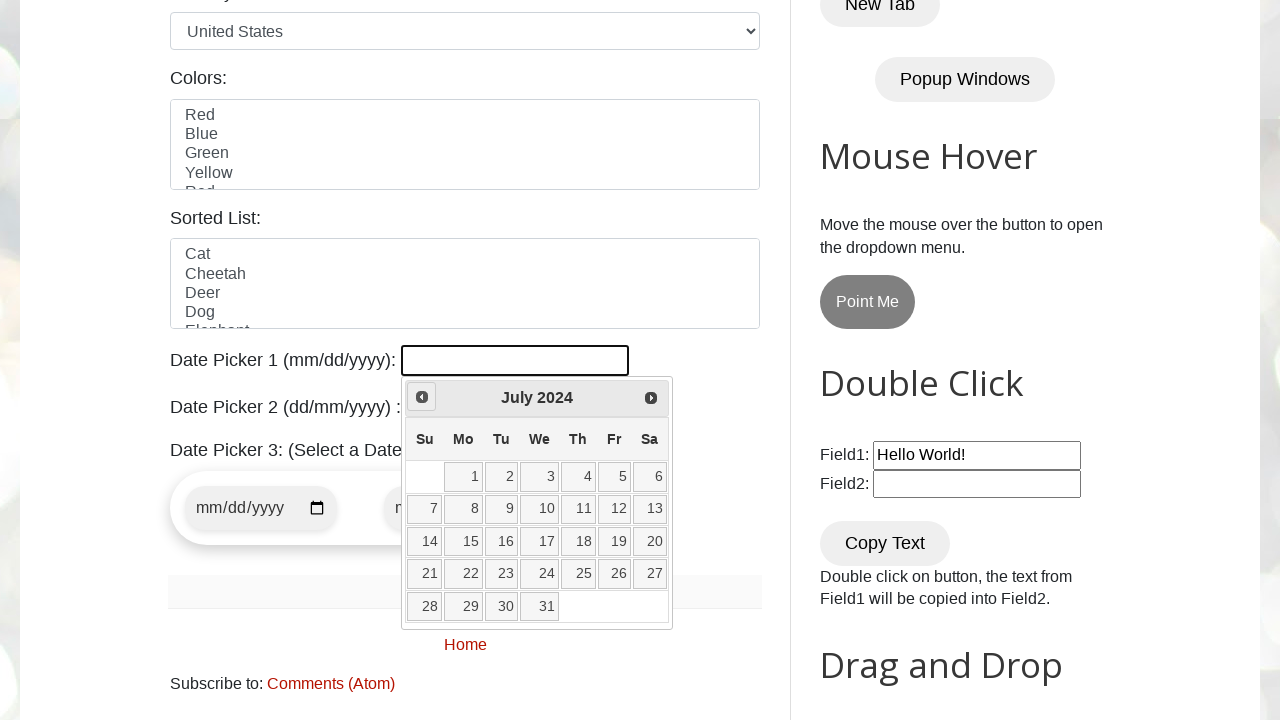

Retrieved current month: July
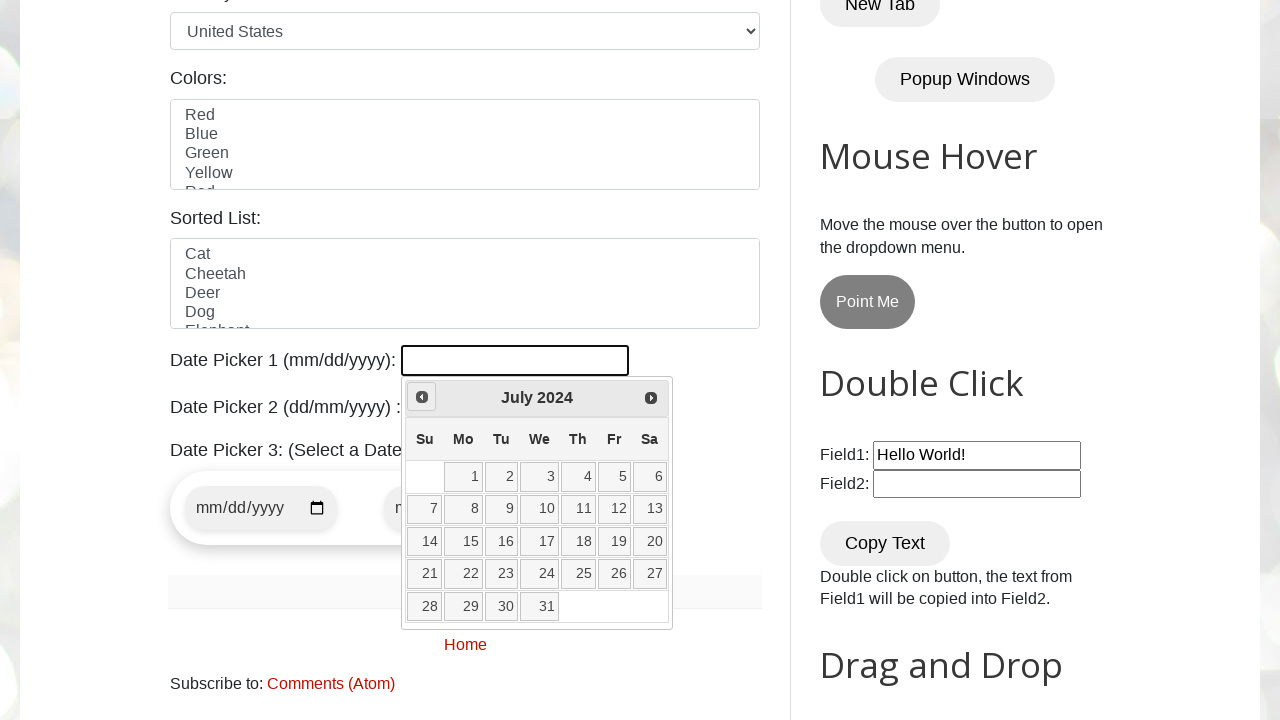

Retrieved current year: 2024
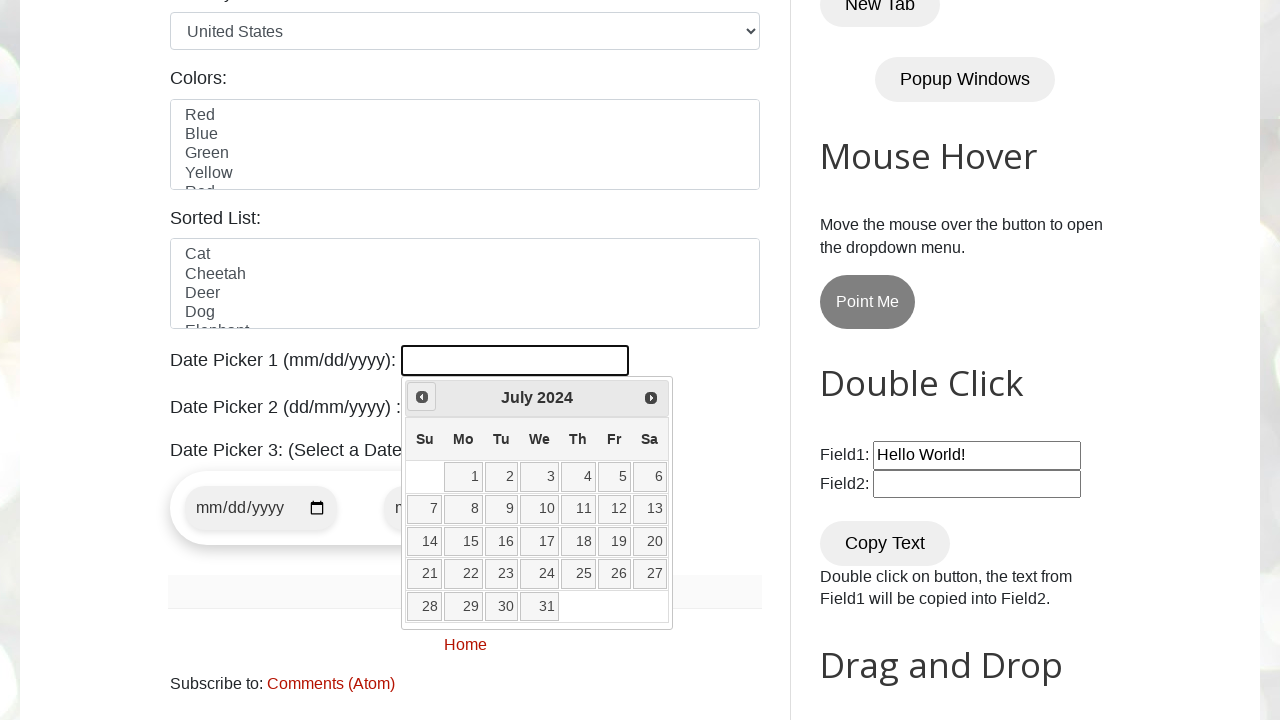

Waited 500ms before clicking previous month button
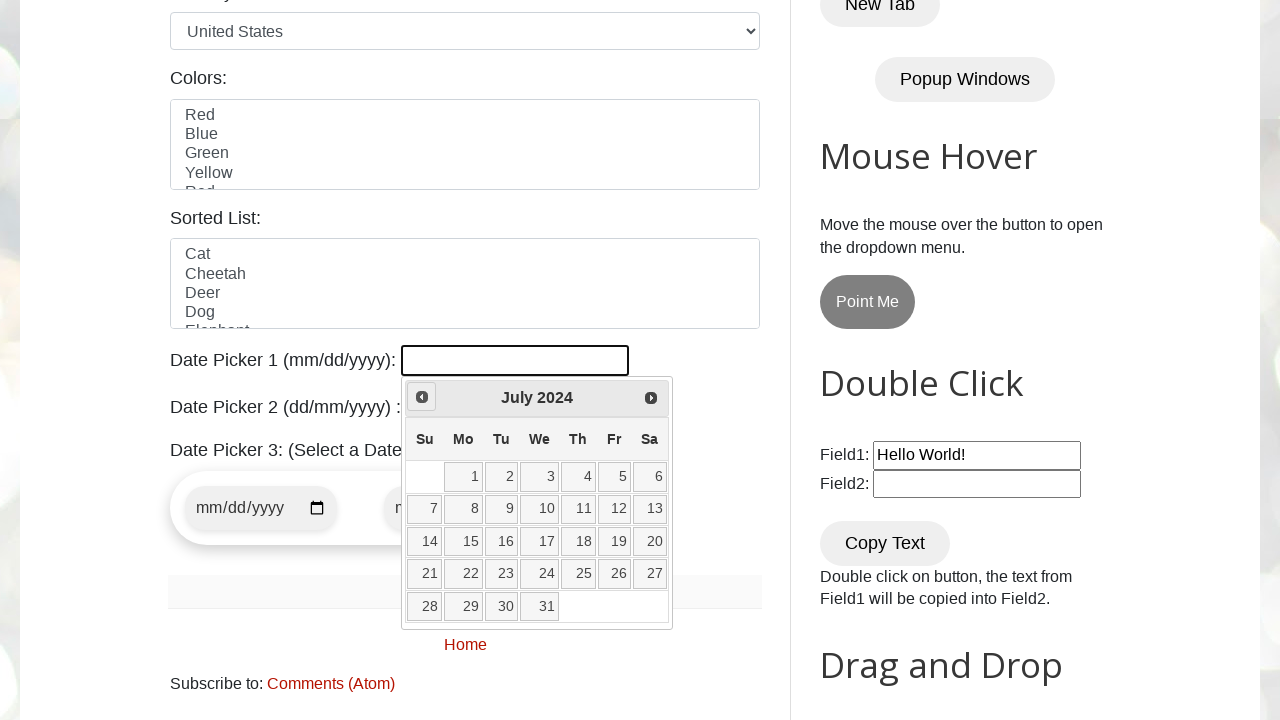

Clicked previous month navigation button at (422, 397) on xpath=//span[@class='ui-icon ui-icon-circle-triangle-w']
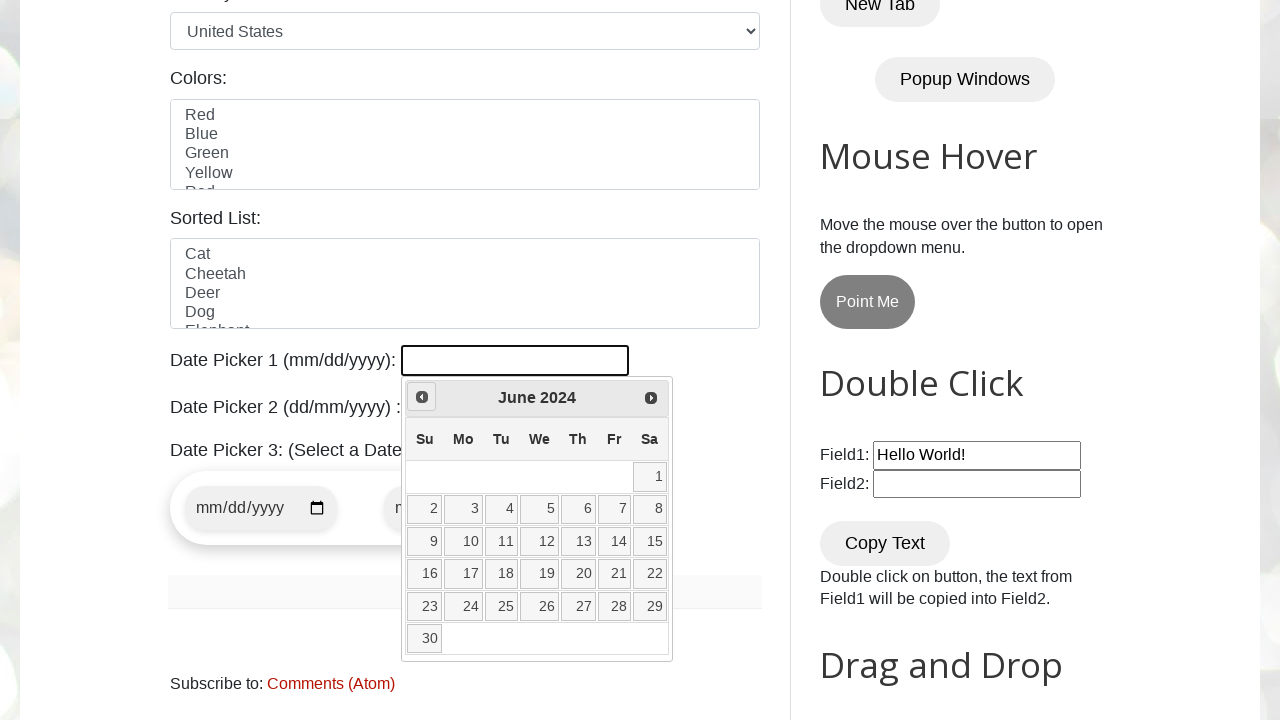

Retrieved current month: June
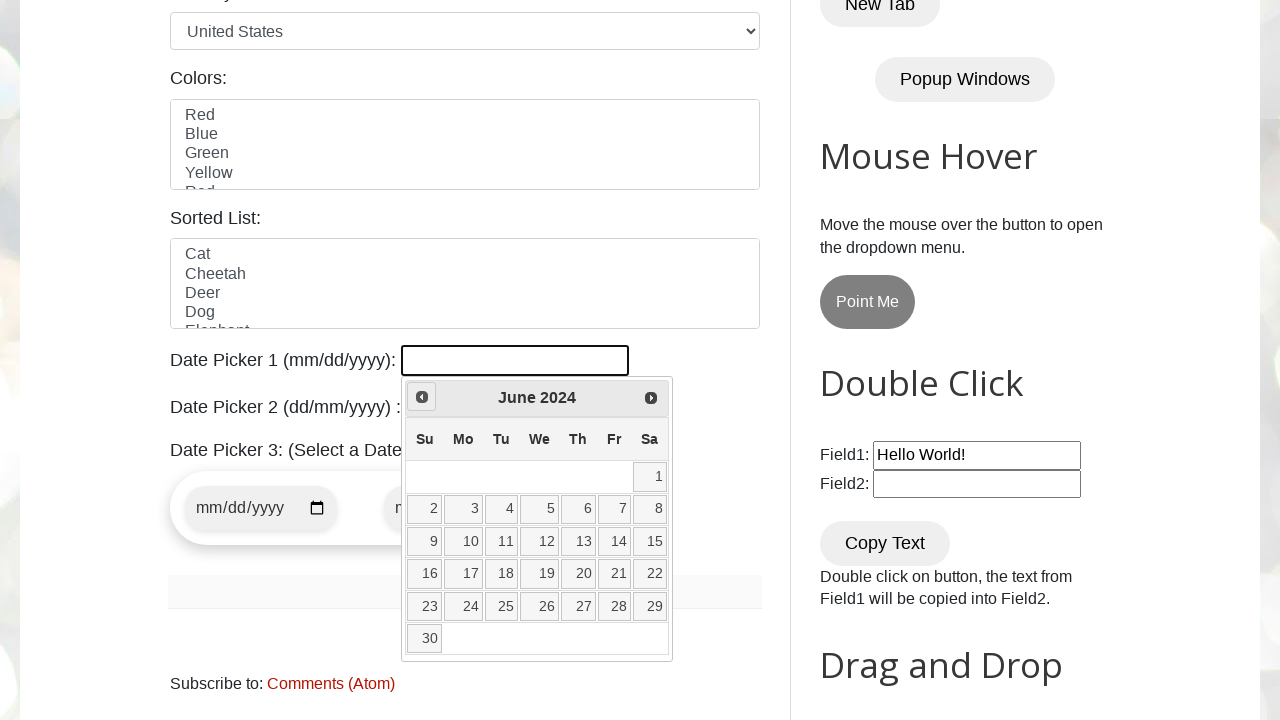

Retrieved current year: 2024
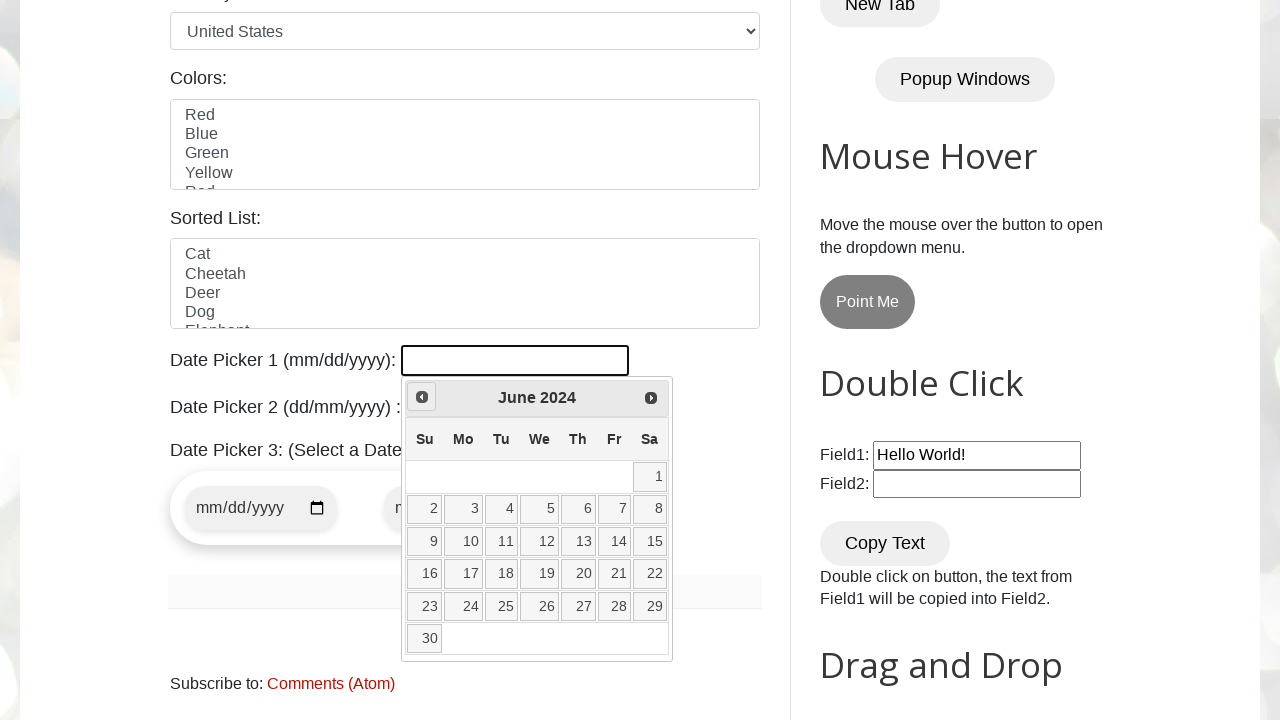

Waited 500ms before clicking previous month button
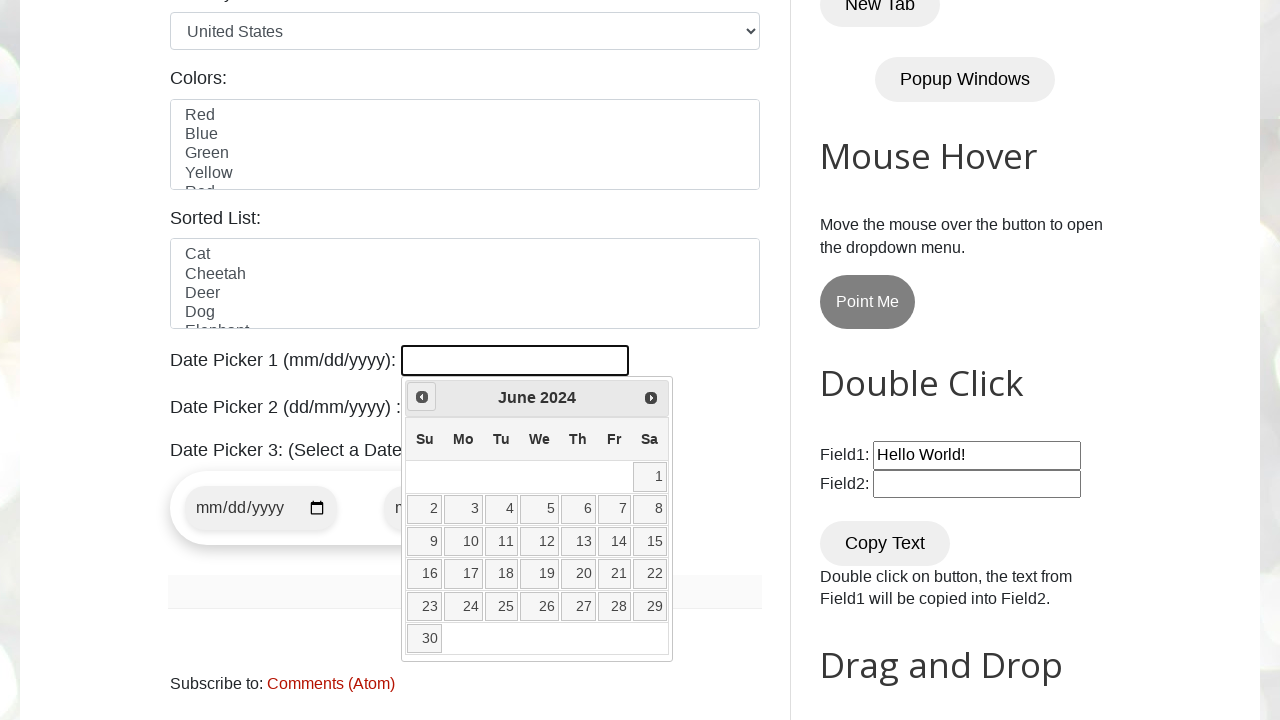

Clicked previous month navigation button at (422, 397) on xpath=//span[@class='ui-icon ui-icon-circle-triangle-w']
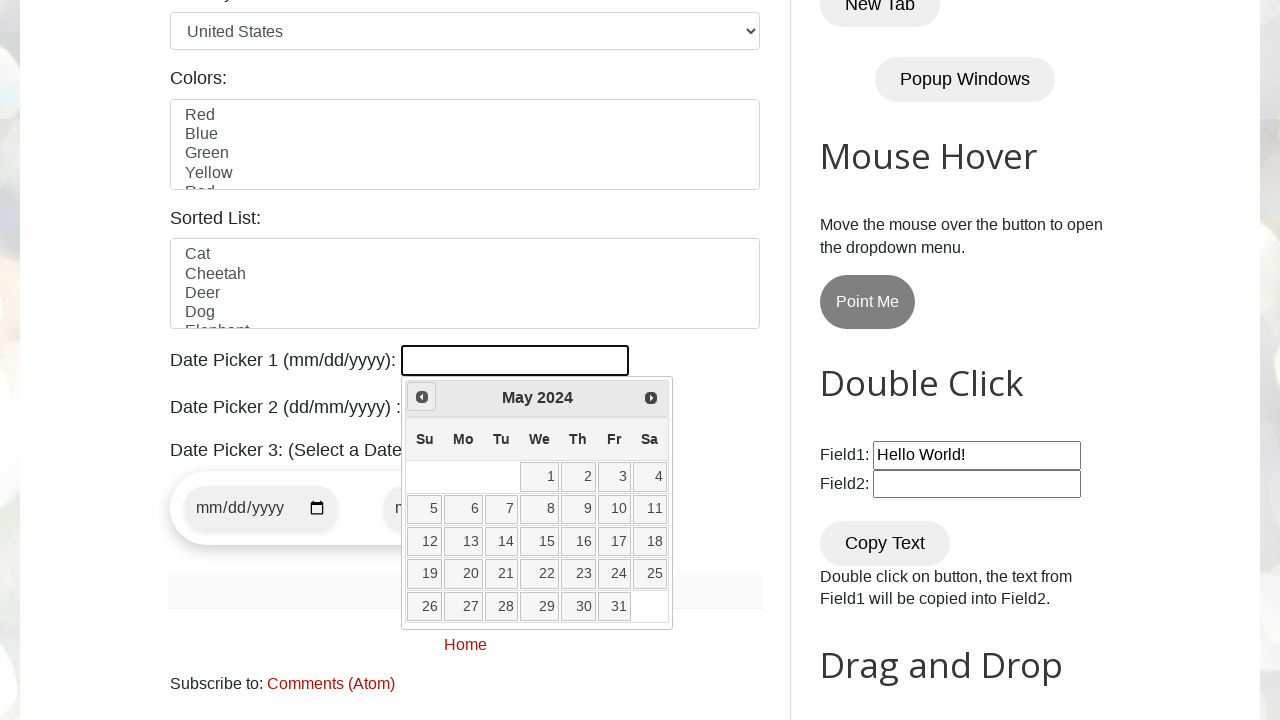

Retrieved current month: May
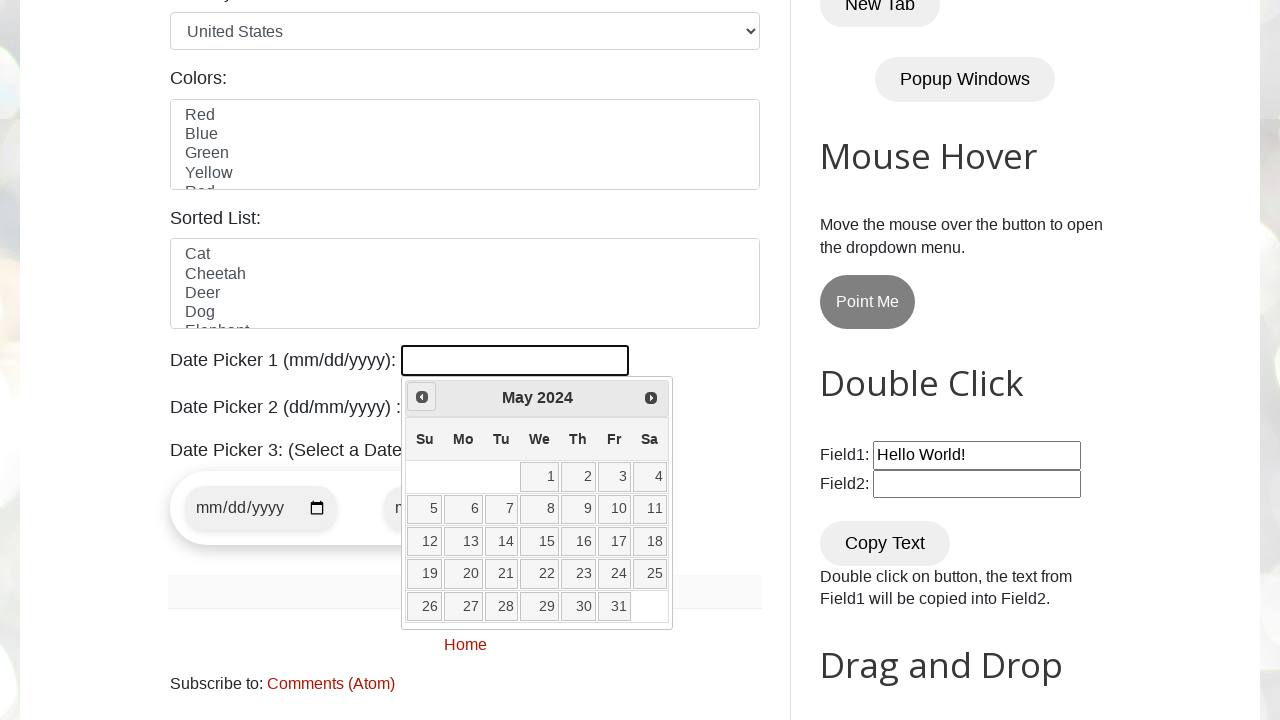

Retrieved current year: 2024
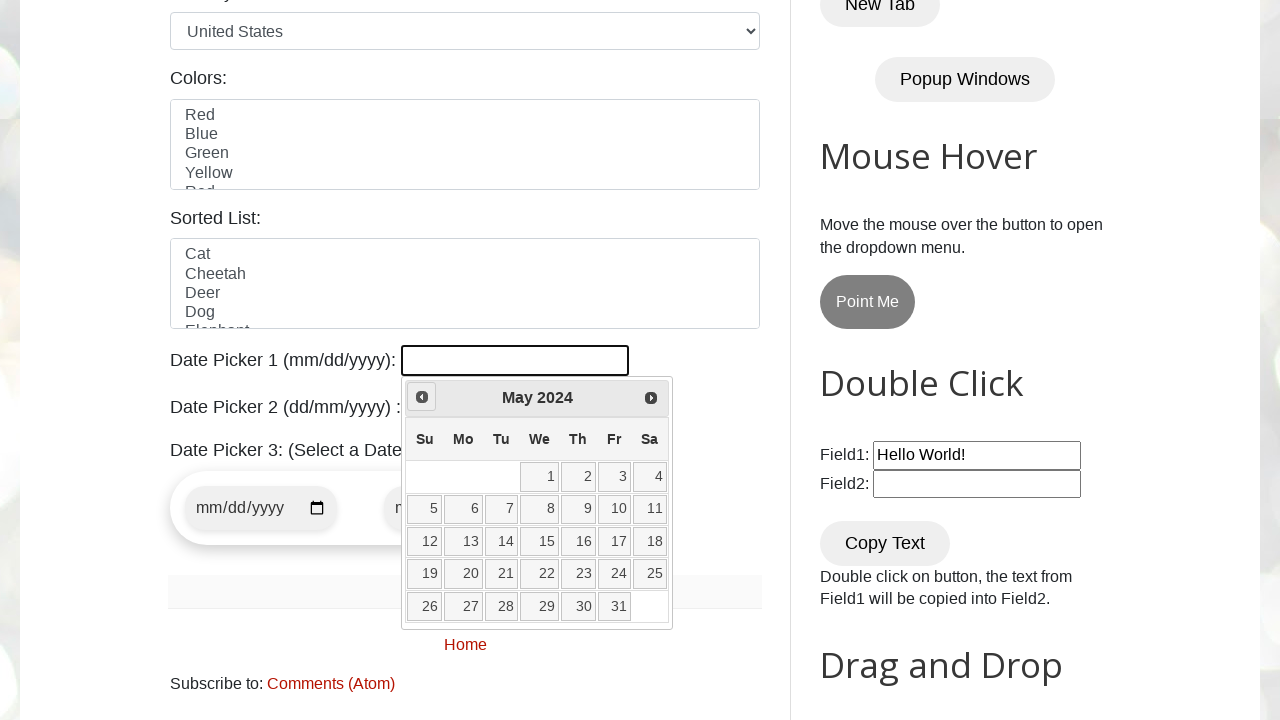

Waited 500ms before clicking previous month button
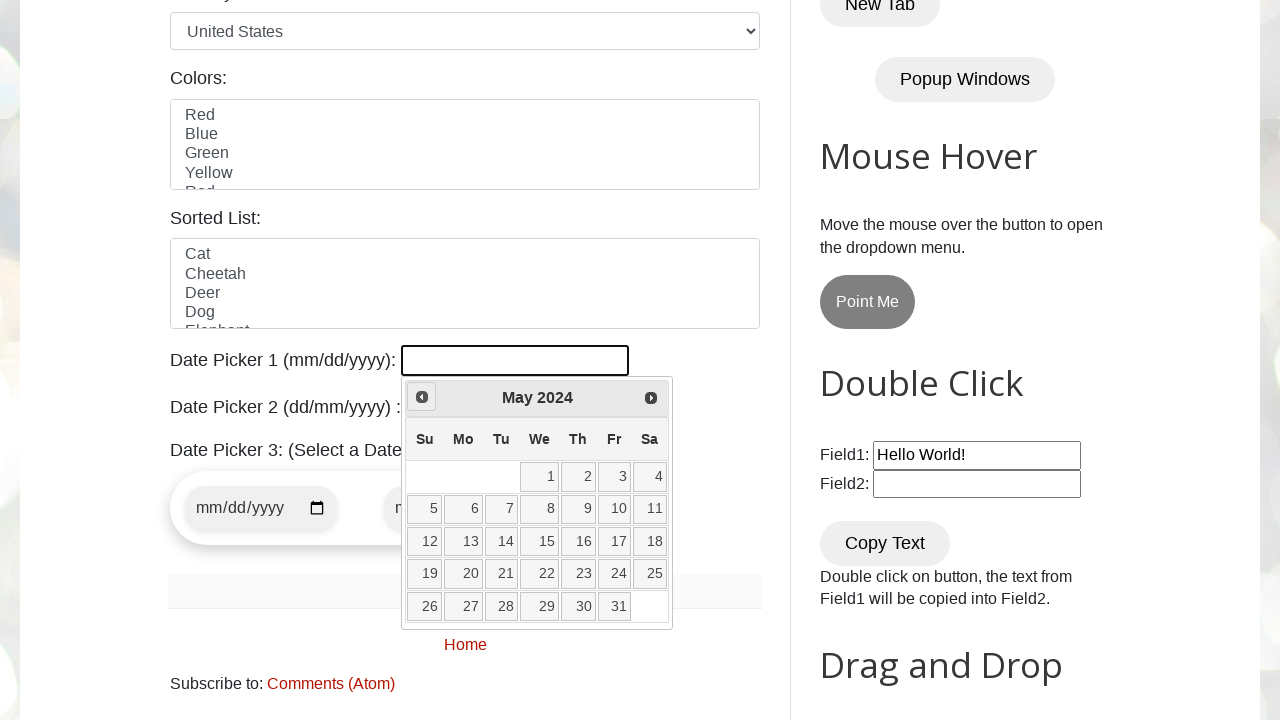

Clicked previous month navigation button at (422, 397) on xpath=//span[@class='ui-icon ui-icon-circle-triangle-w']
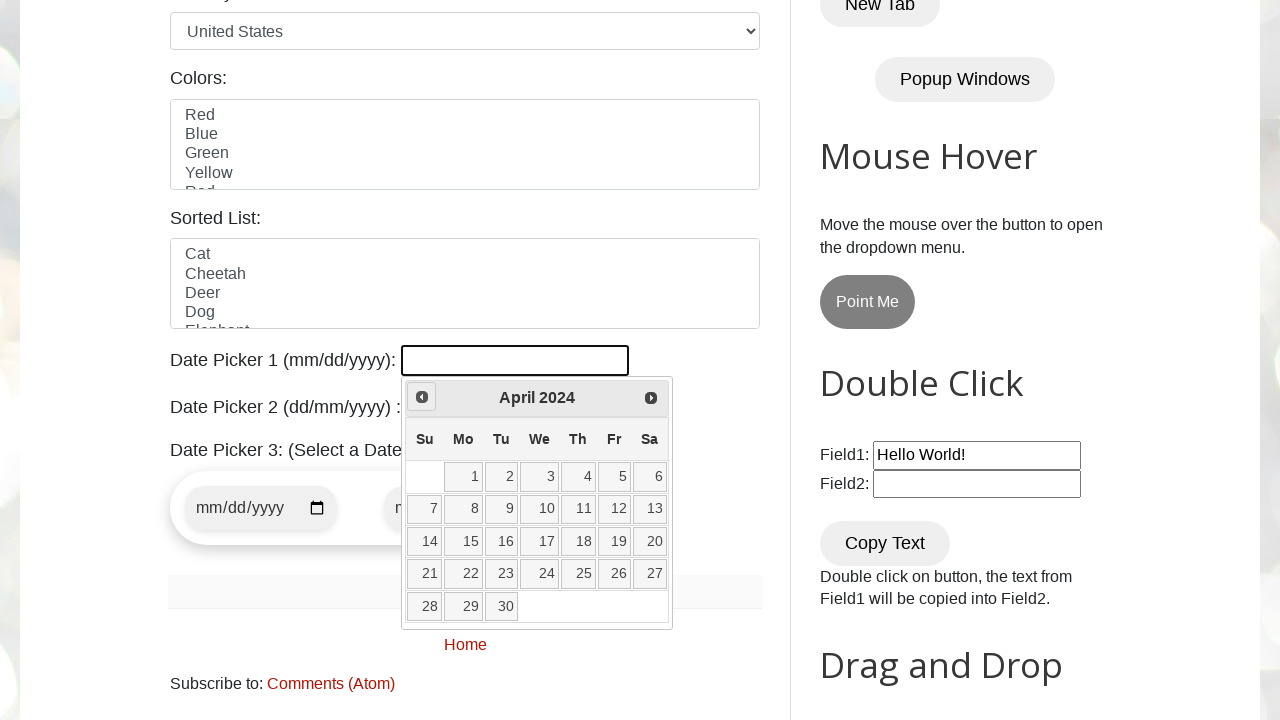

Retrieved current month: April
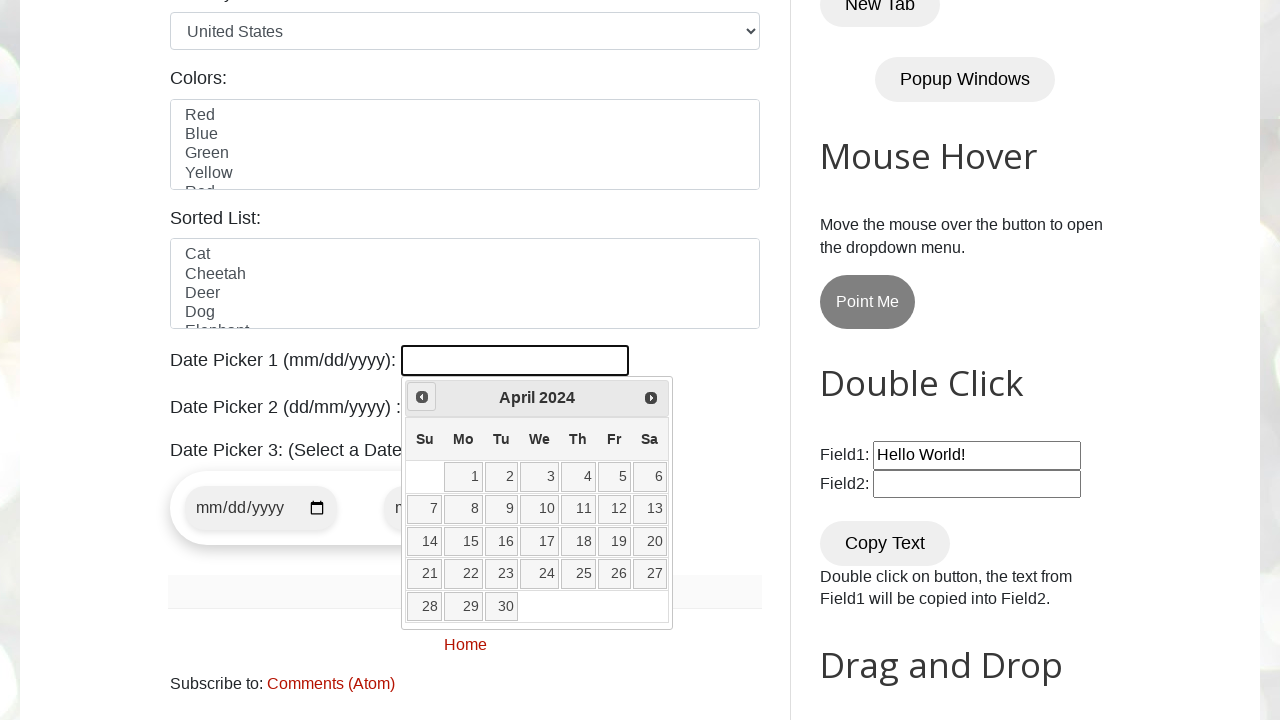

Retrieved current year: 2024
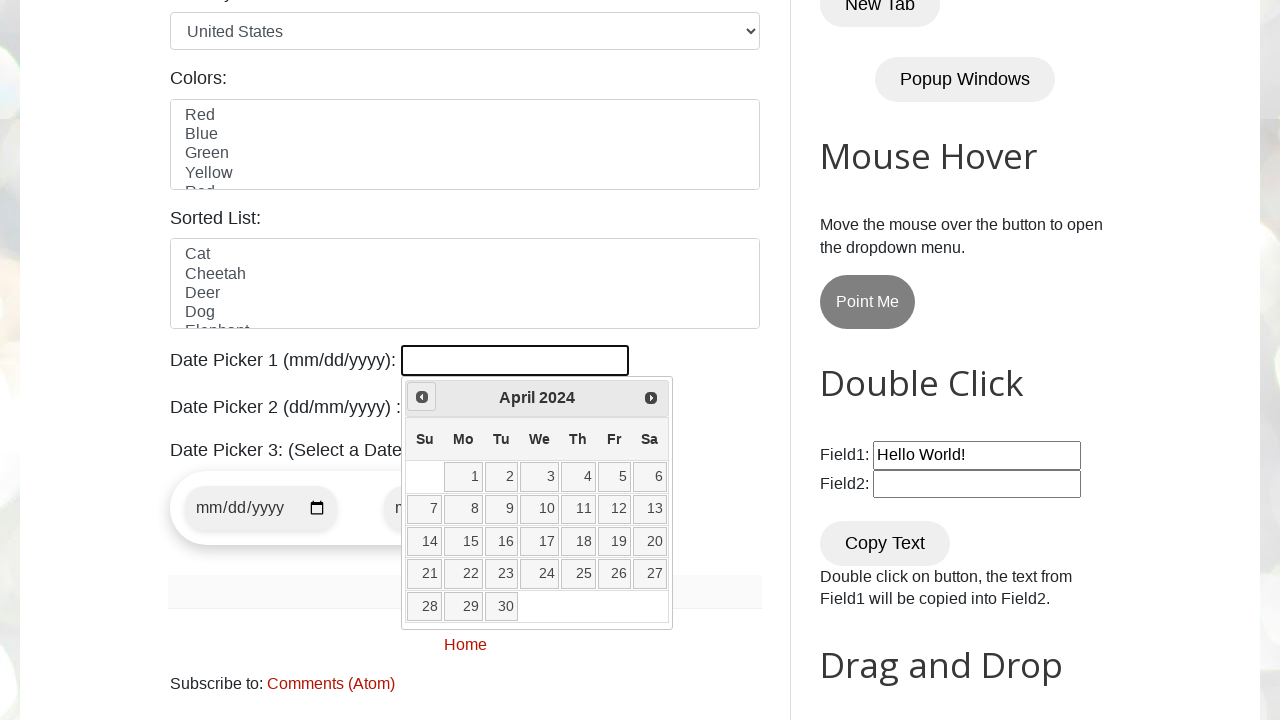

Waited 500ms before clicking previous month button
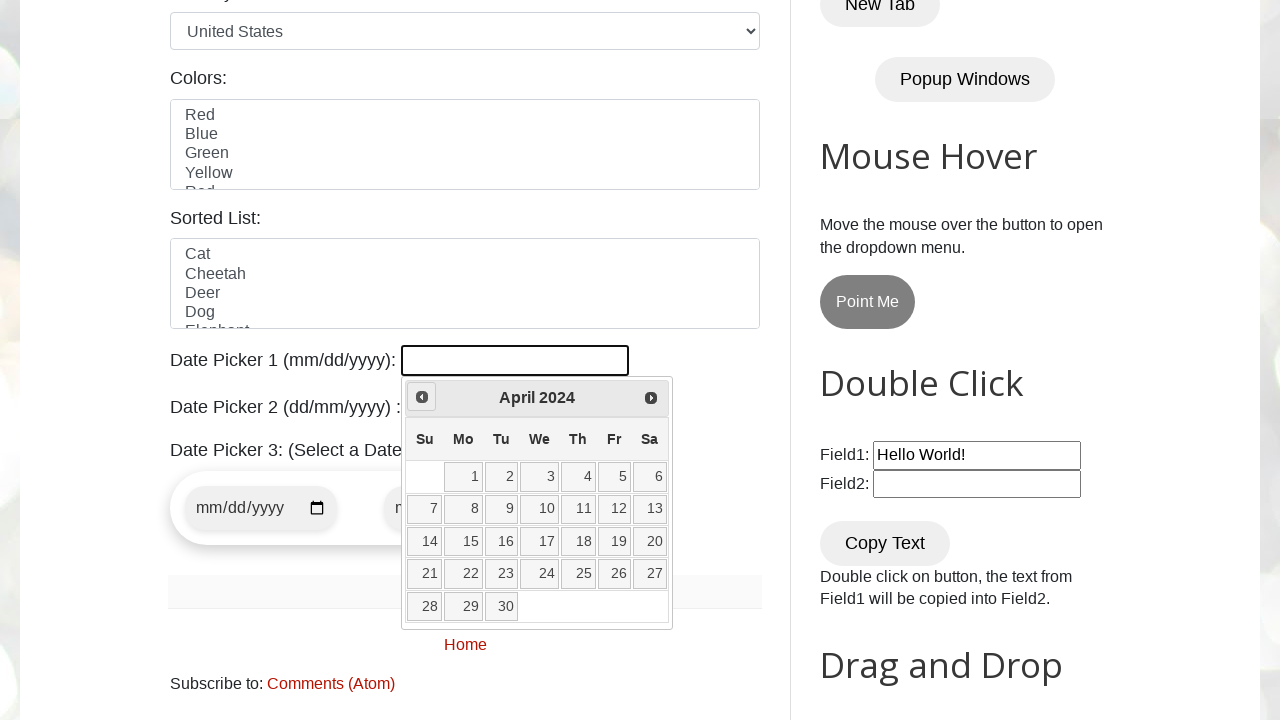

Clicked previous month navigation button at (422, 397) on xpath=//span[@class='ui-icon ui-icon-circle-triangle-w']
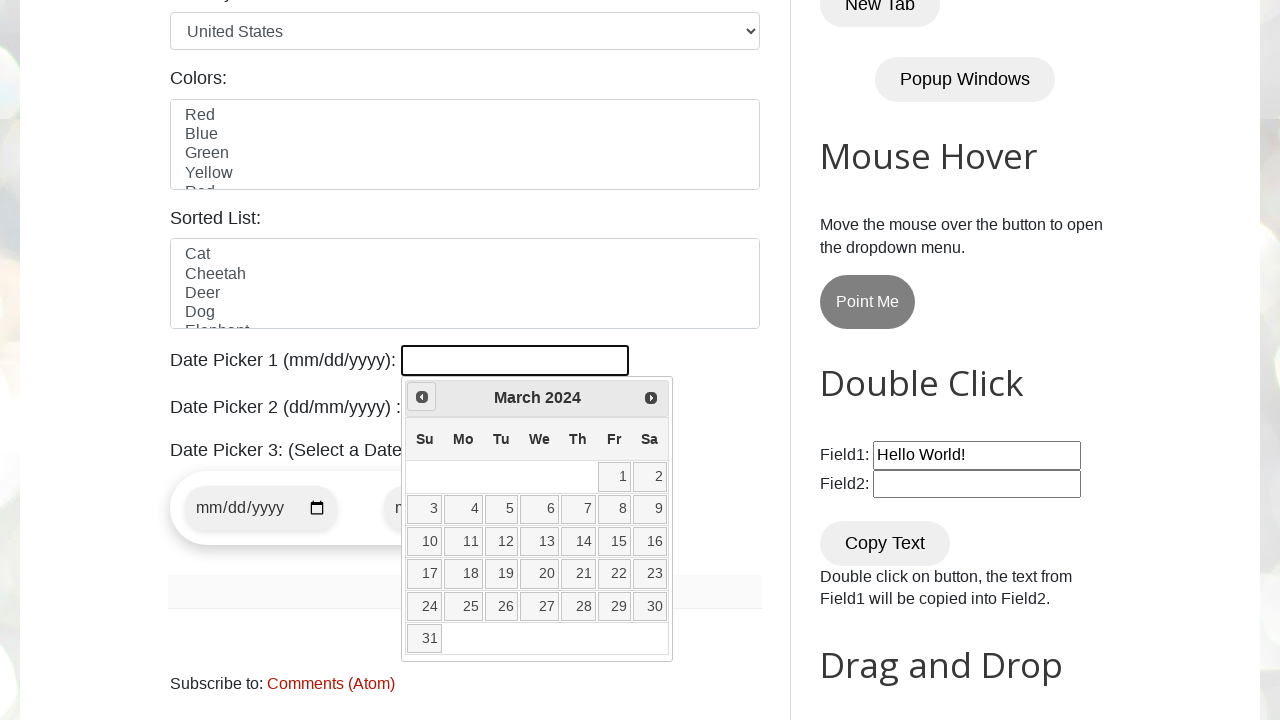

Retrieved current month: March
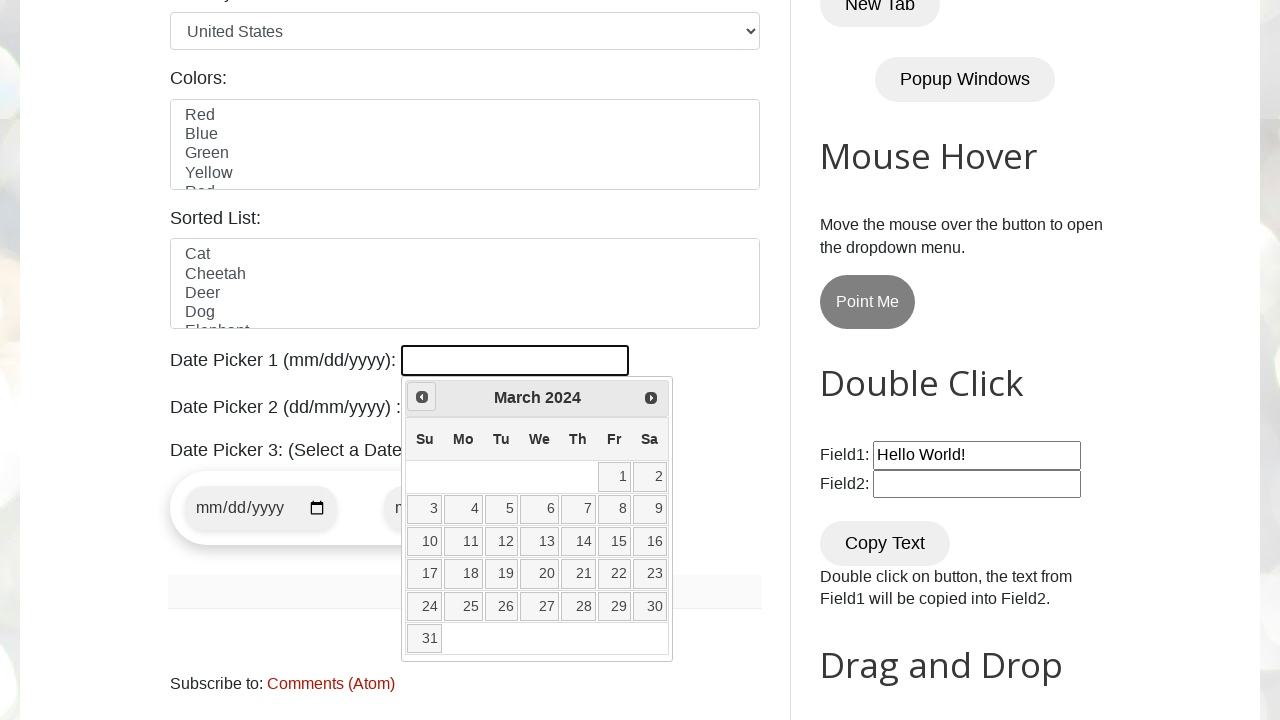

Retrieved current year: 2024
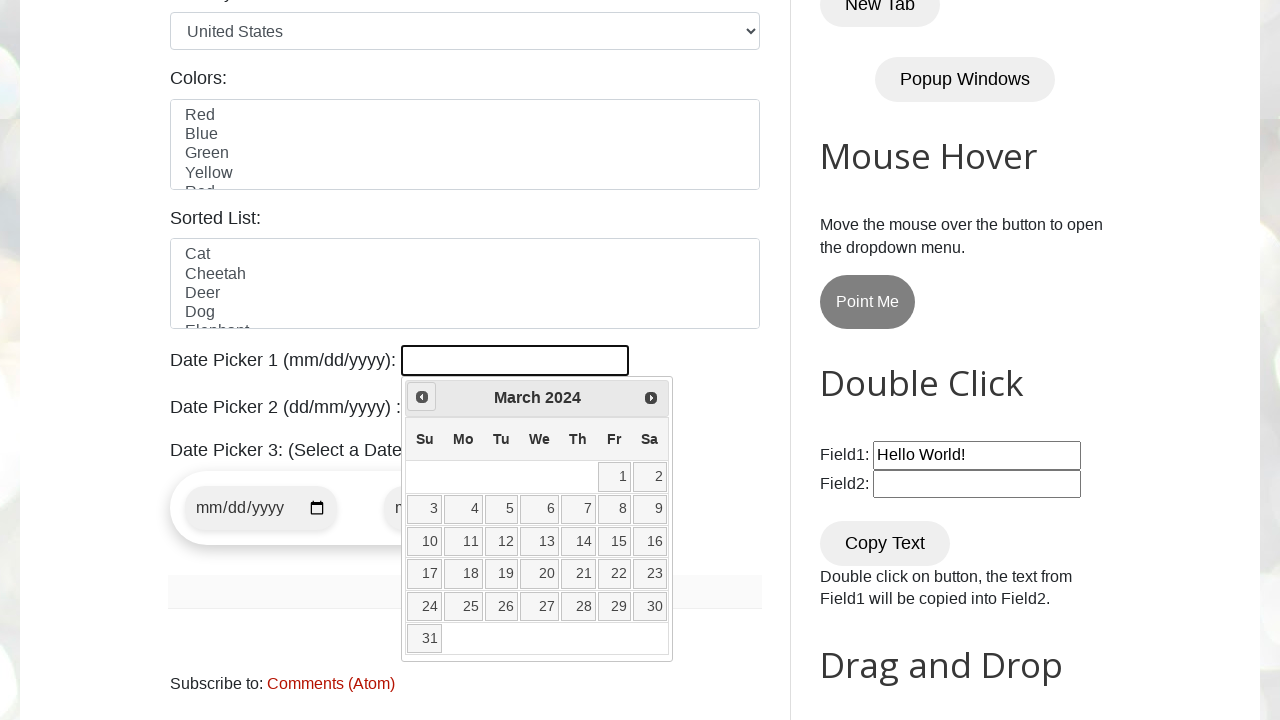

Target date March 2024 reached, exiting navigation loop
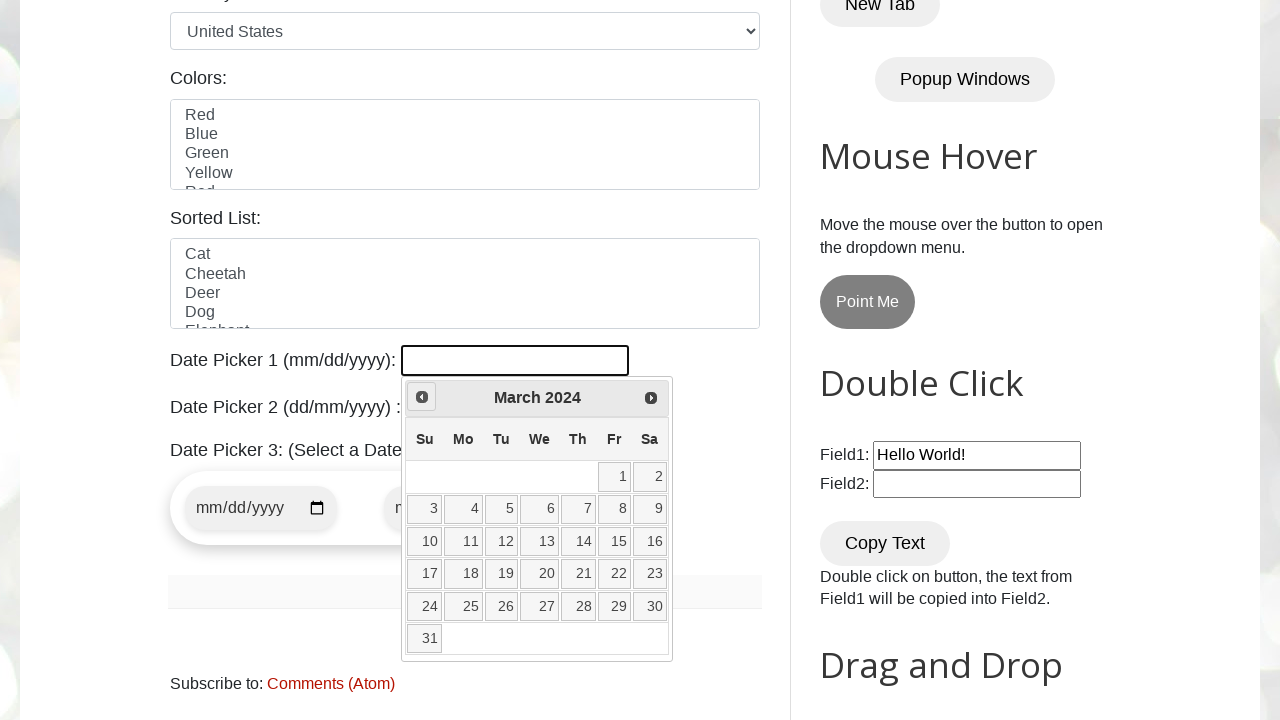

Selected day 29 from the calendar at (614, 606) on (//td[@data-handler='selectDay'])[29]
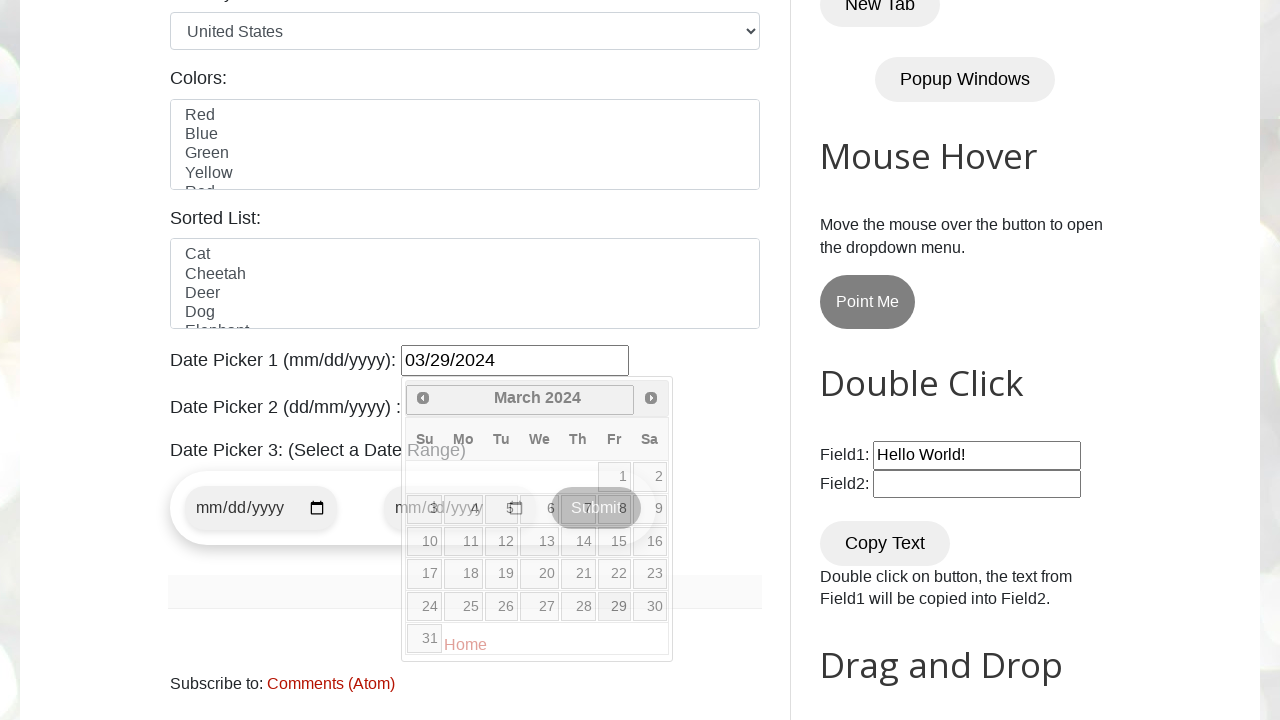

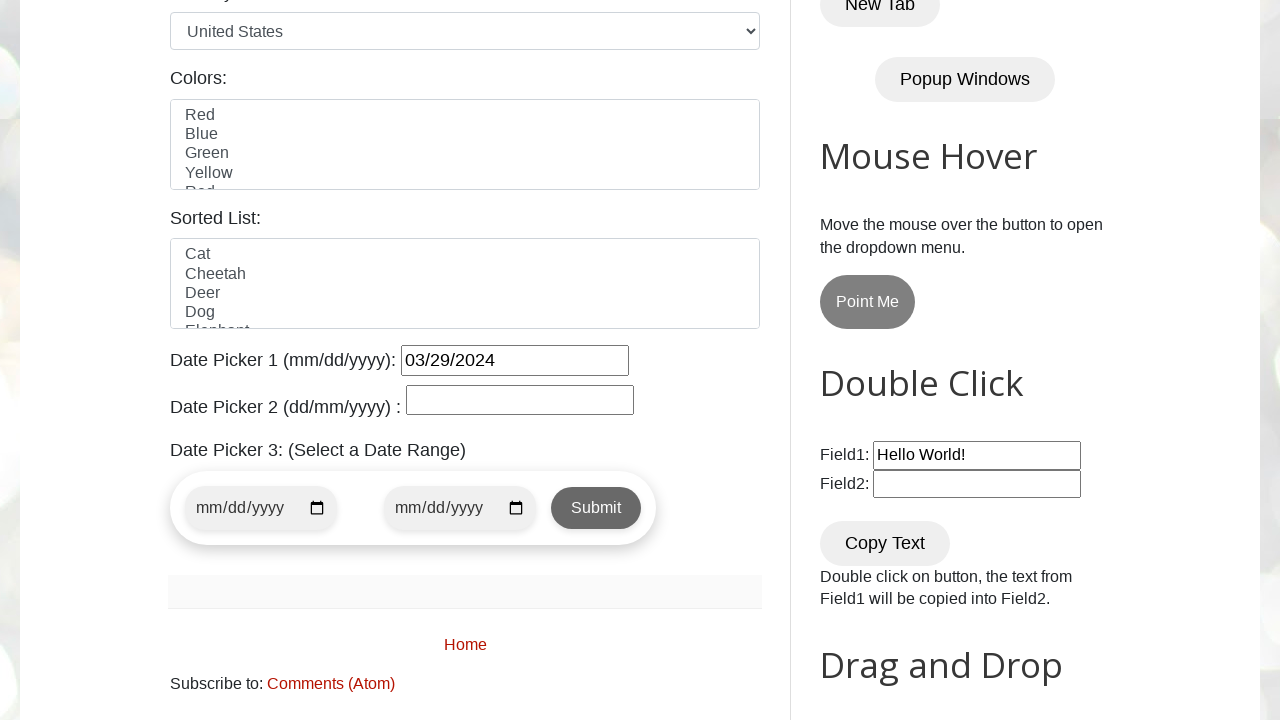